Navigates to the automation practice page and locates table cells containing "Selenium" text within the product table

Starting URL: https://rahulshettyacademy.com/AutomationPractice/

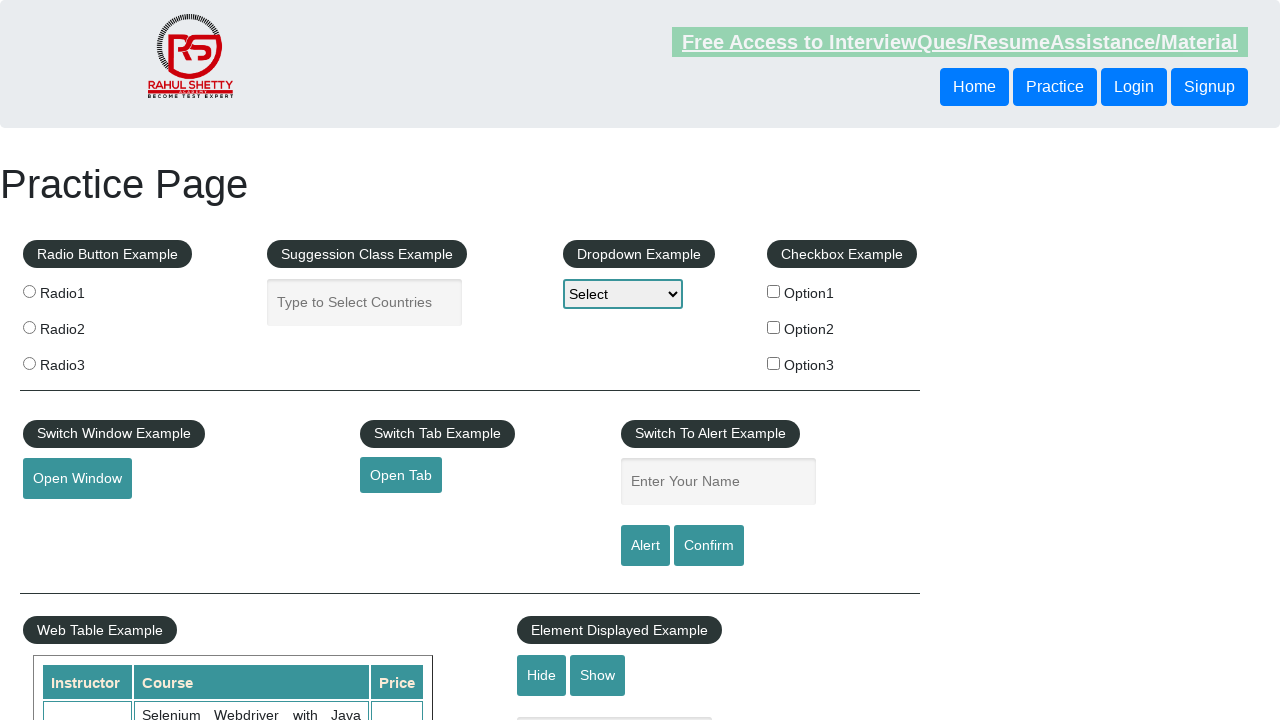

Waited for product table body to load
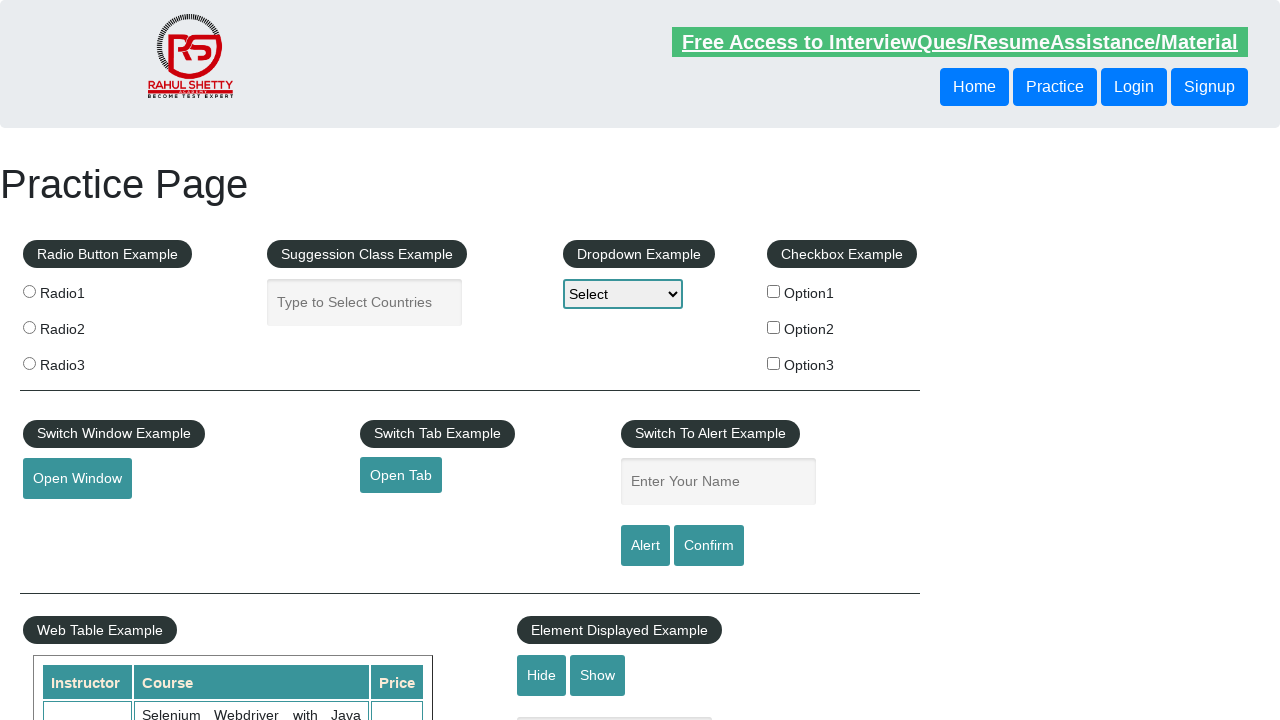

Located all rows in product table
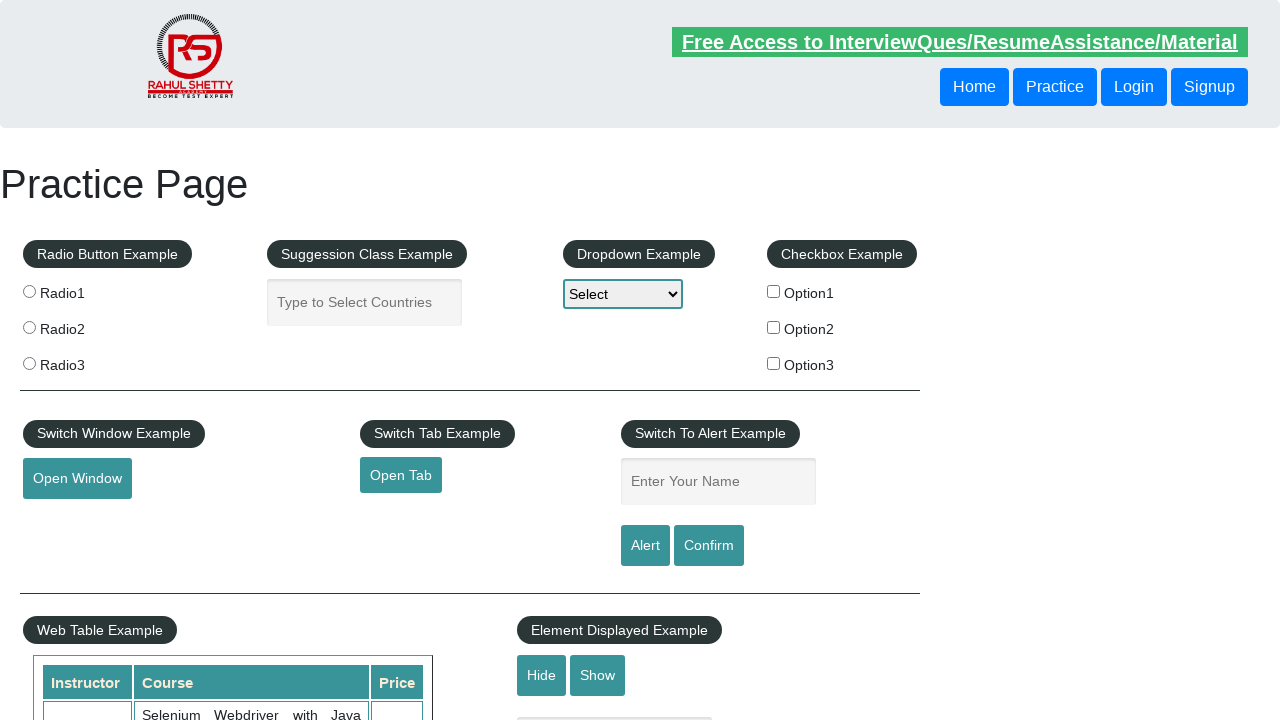

Found 20 rows in product table
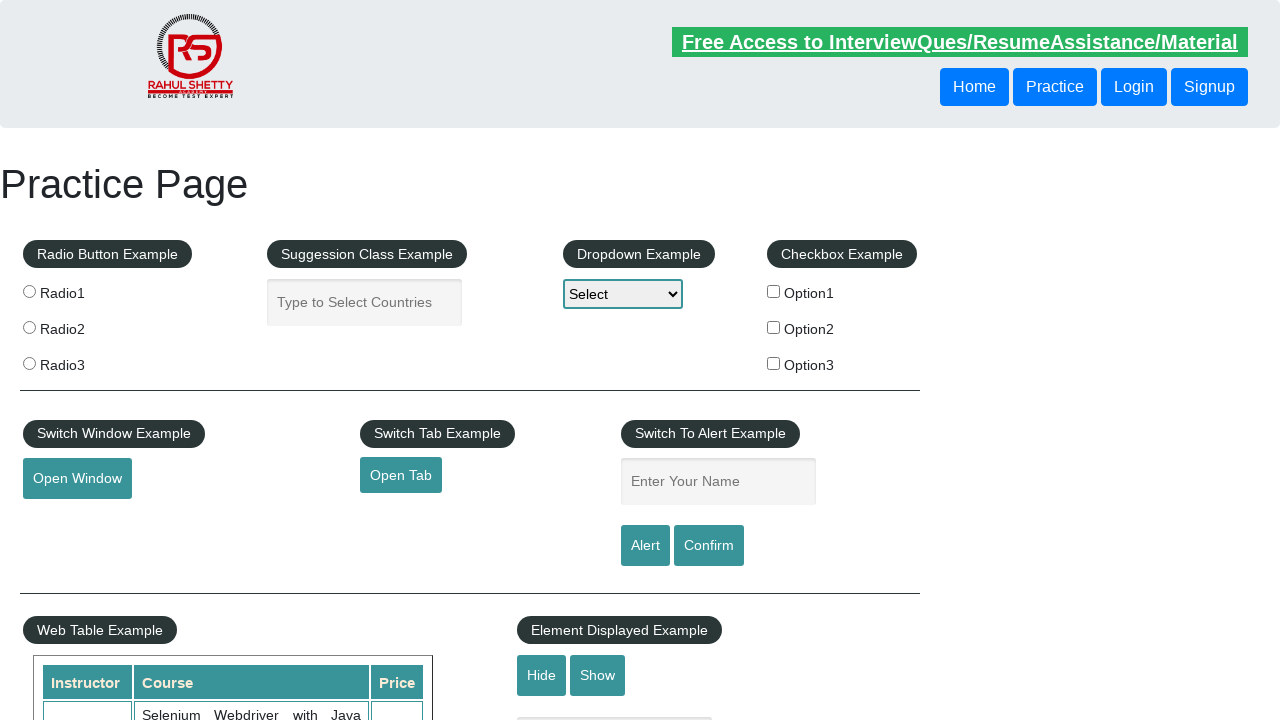

Selected row 1 from product table
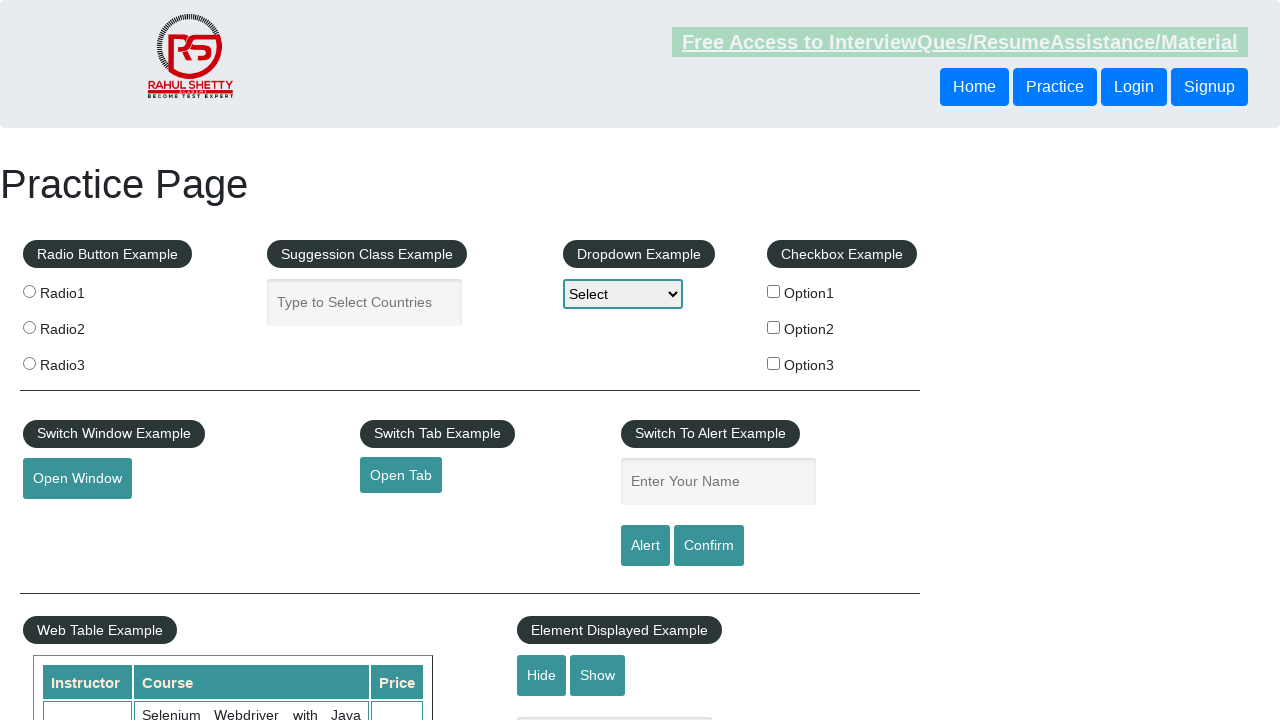

Located all cells in row 1
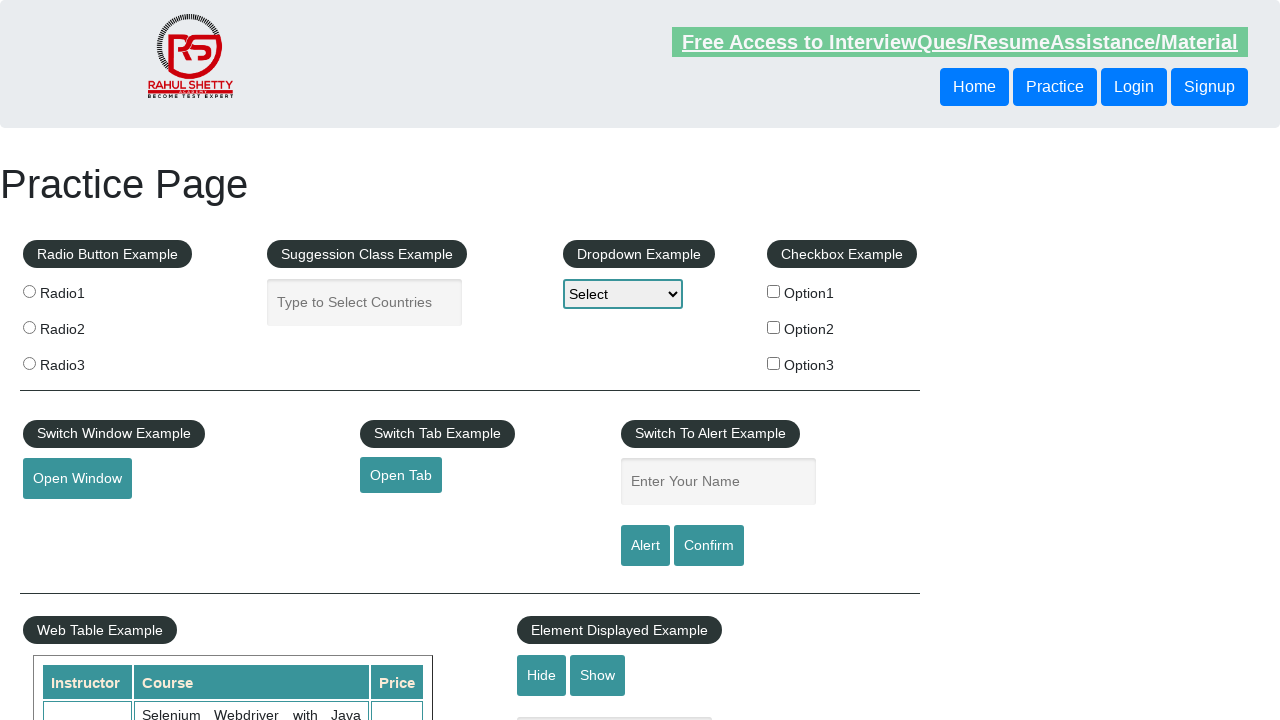

Found 0 cells in row 1
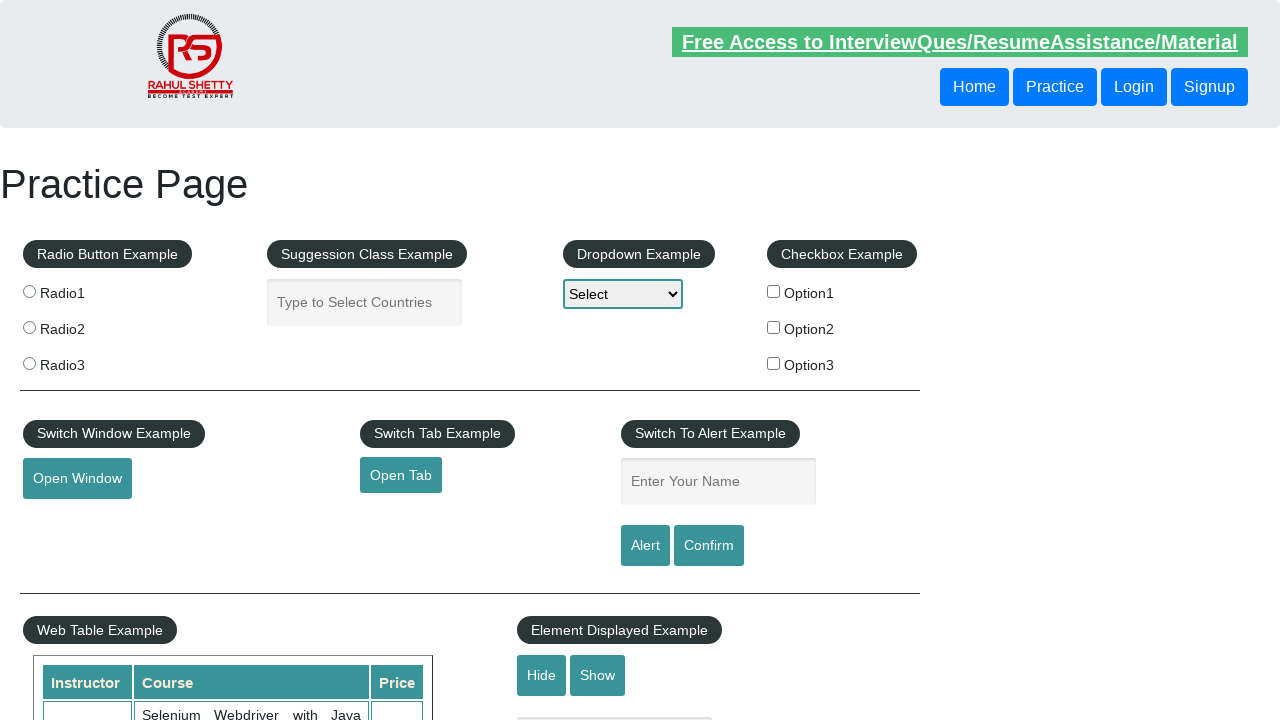

Selected row 2 from product table
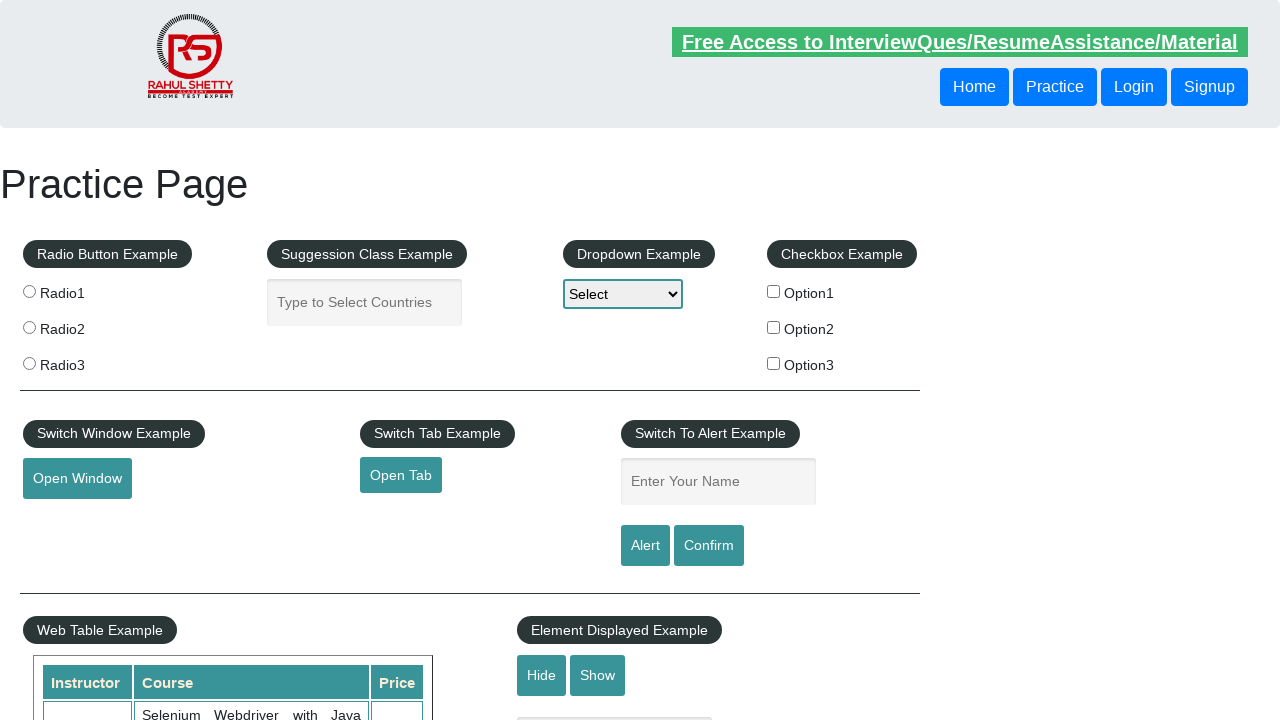

Located all cells in row 2
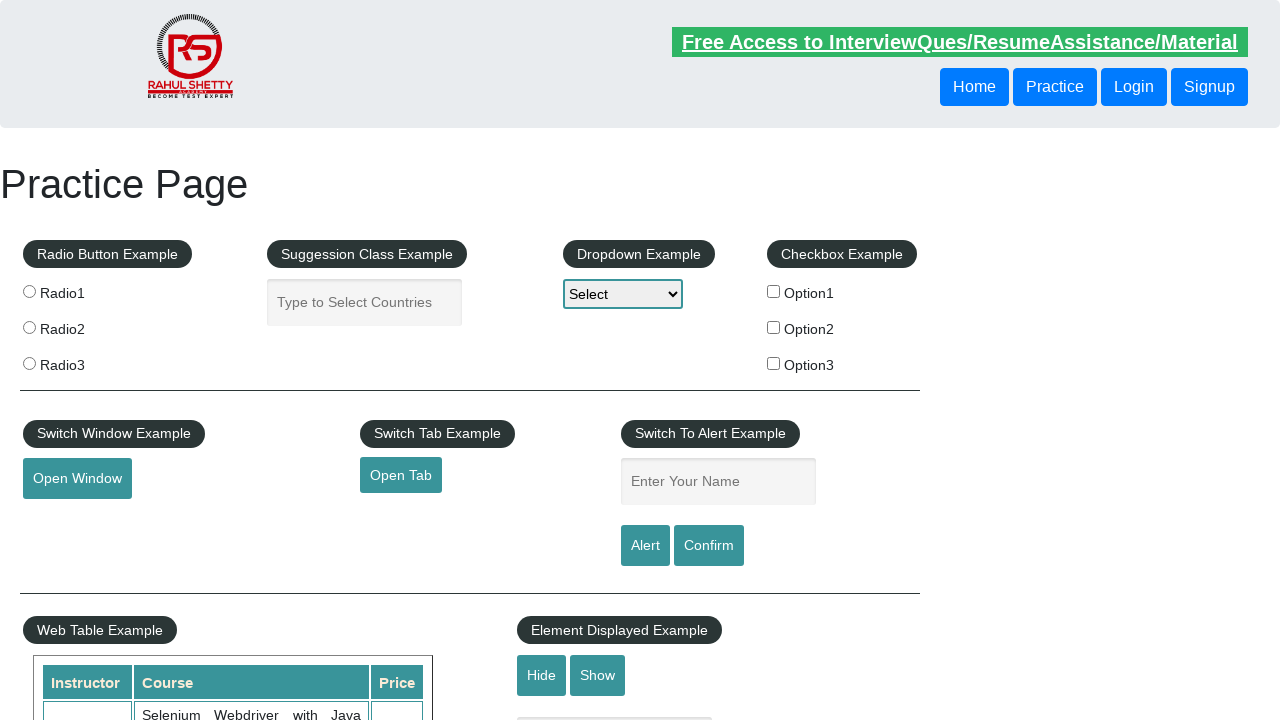

Found 3 cells in row 2
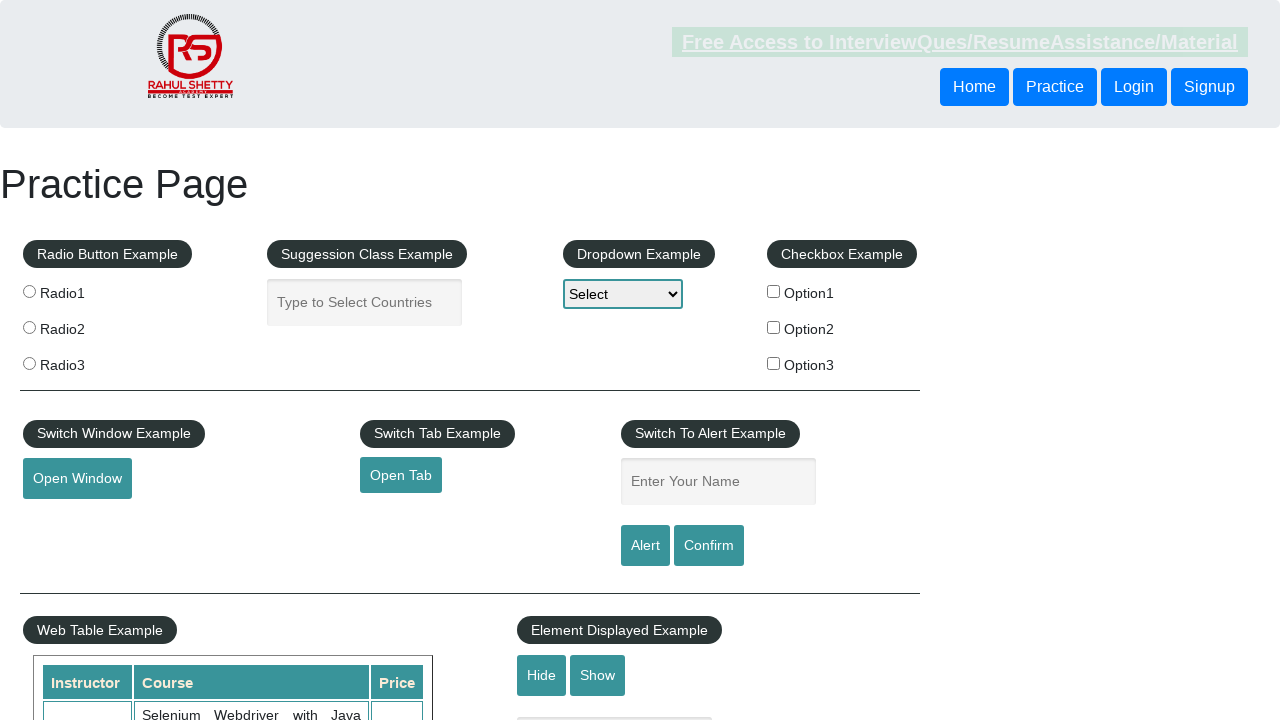

Retrieved cell content from row 2, column 1
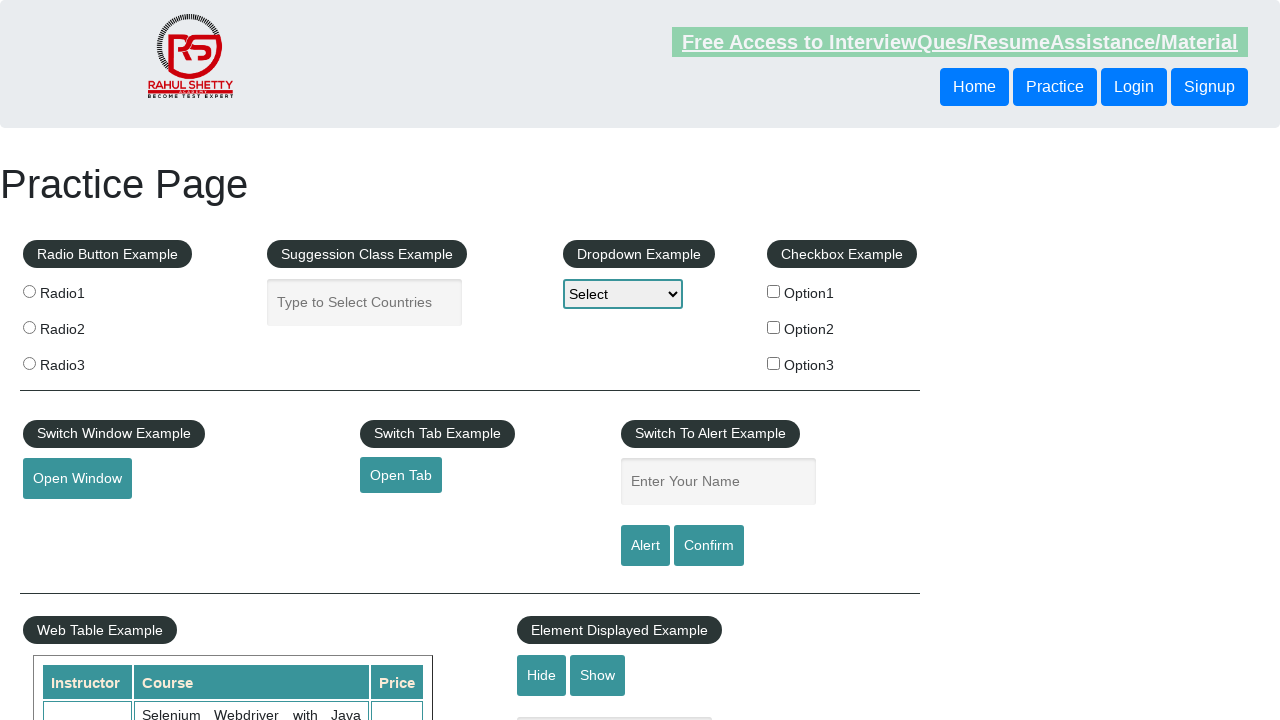

Retrieved cell content from row 2, column 2
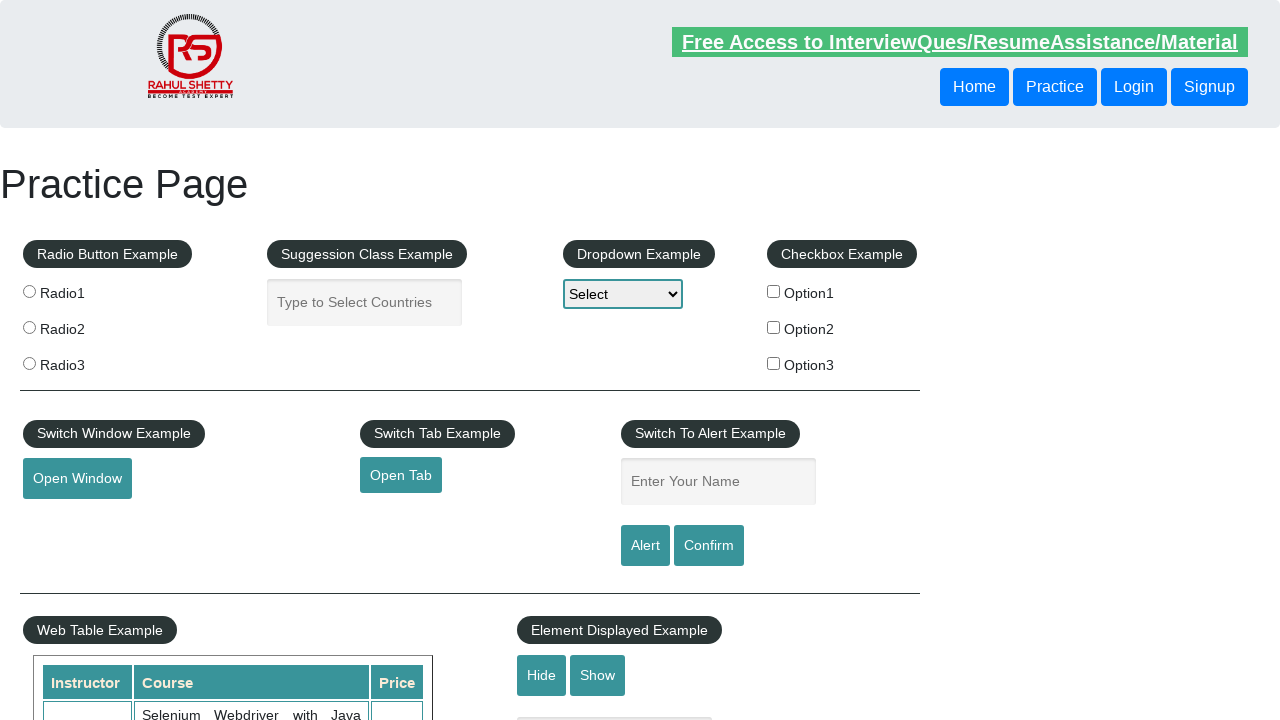

Found 'Selenium' text in row 2, column 2 and highlighted cell in red
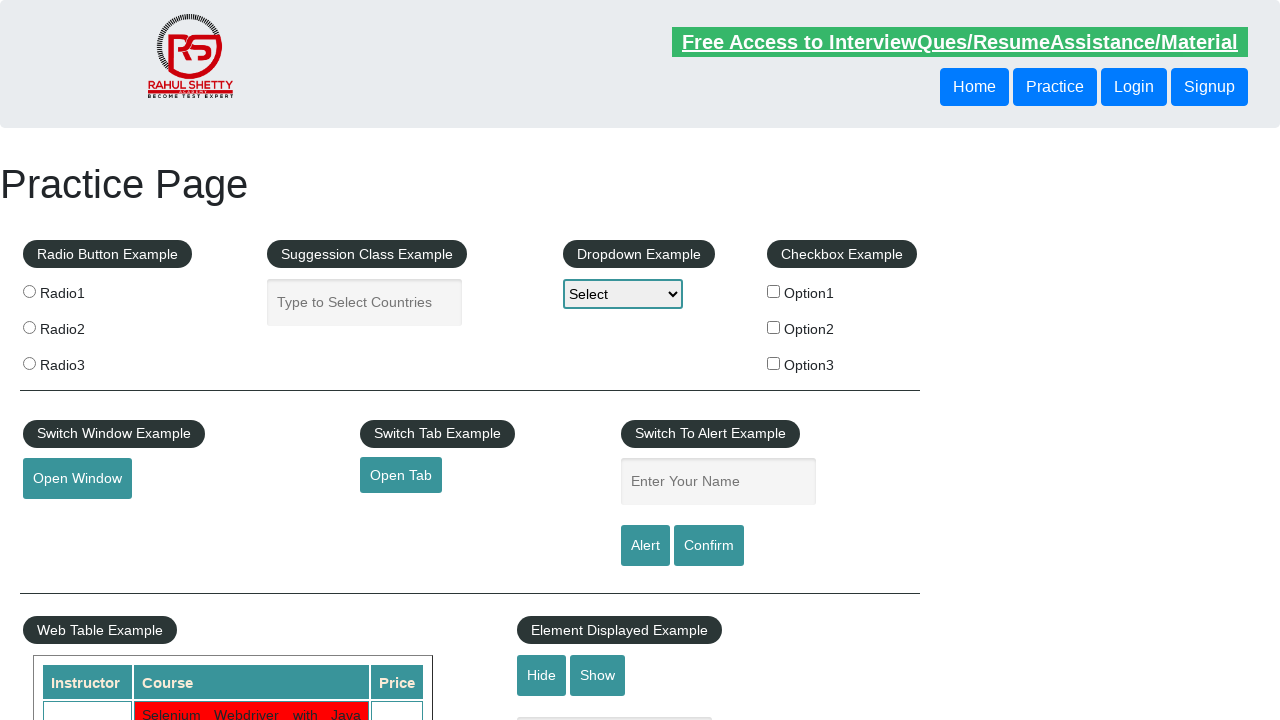

Retrieved cell content from row 2, column 3
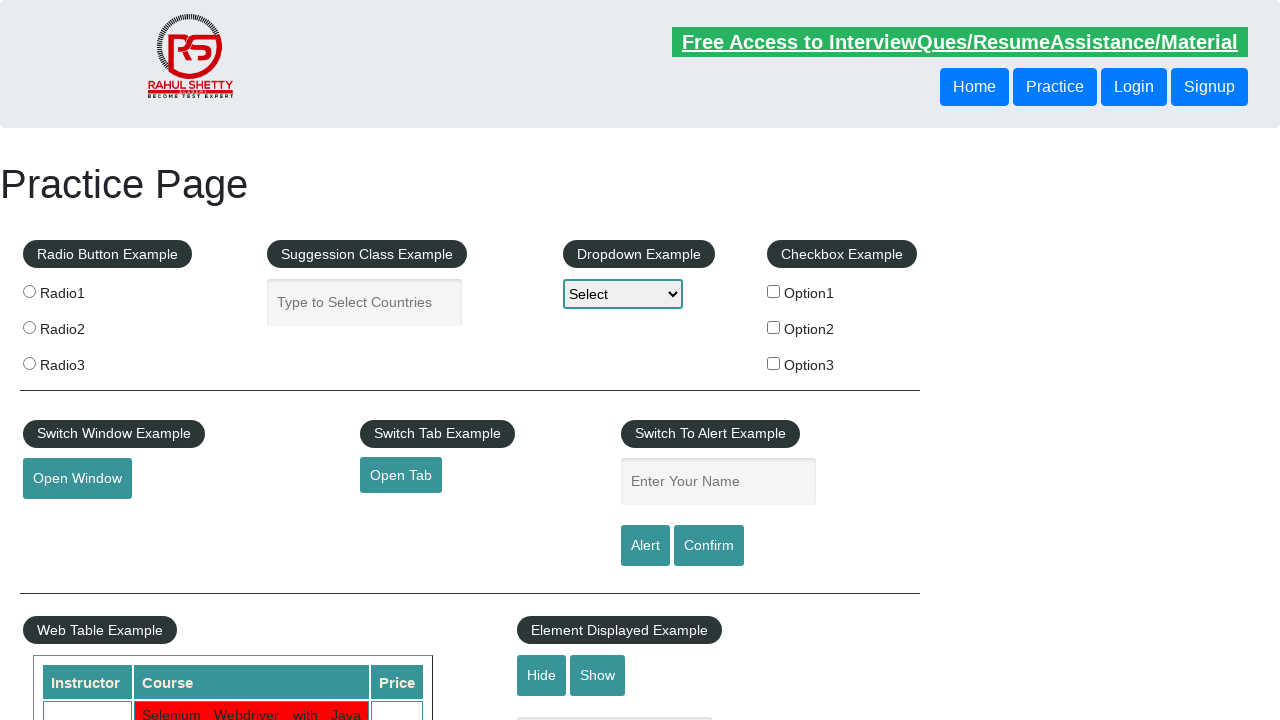

Selected row 3 from product table
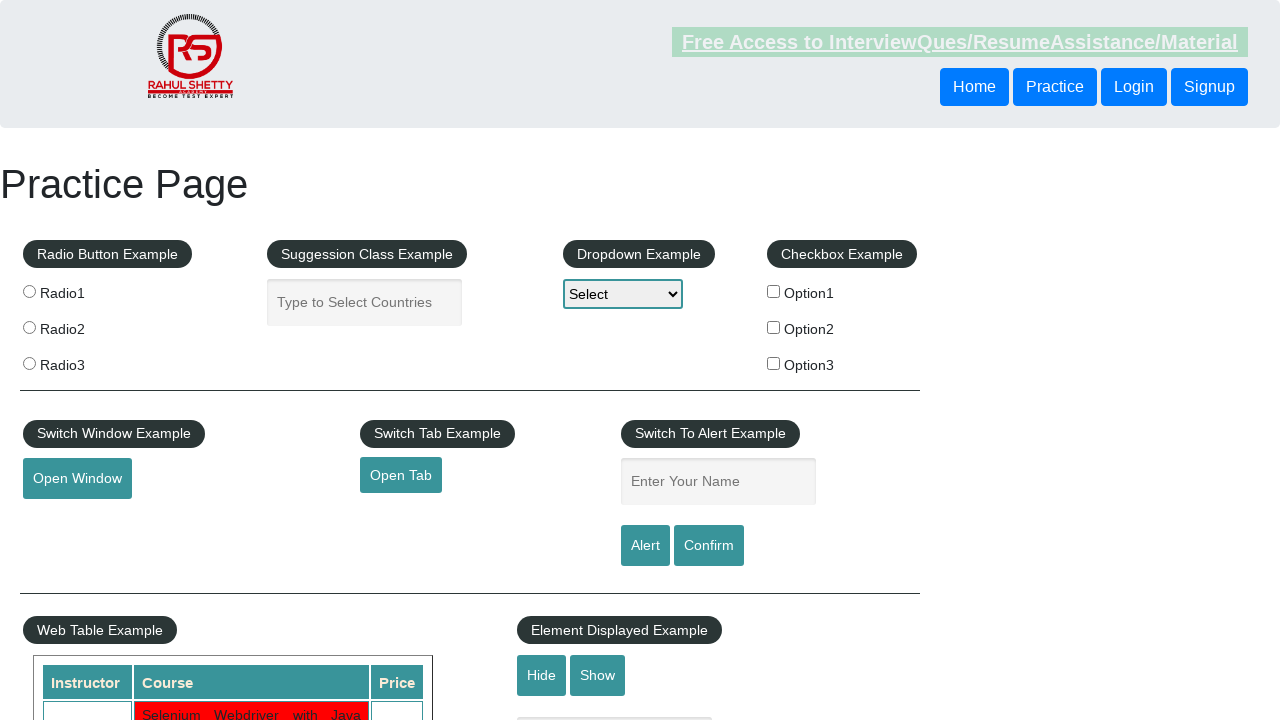

Located all cells in row 3
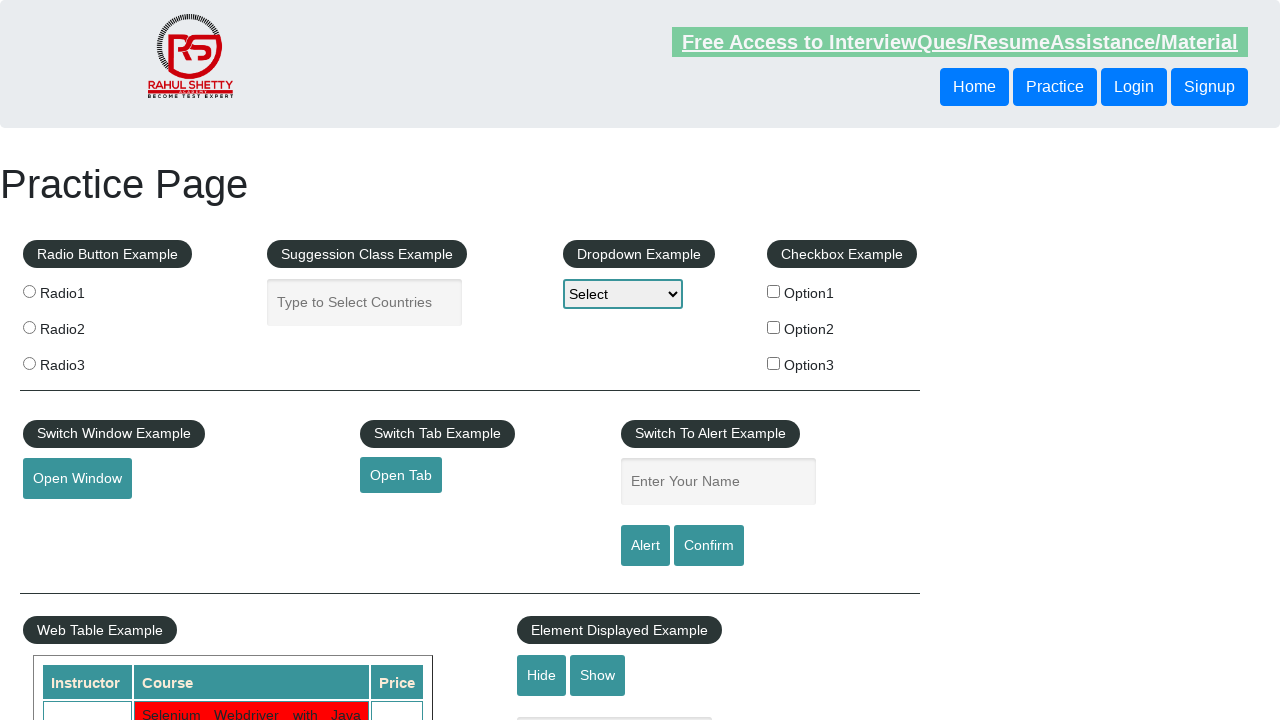

Found 3 cells in row 3
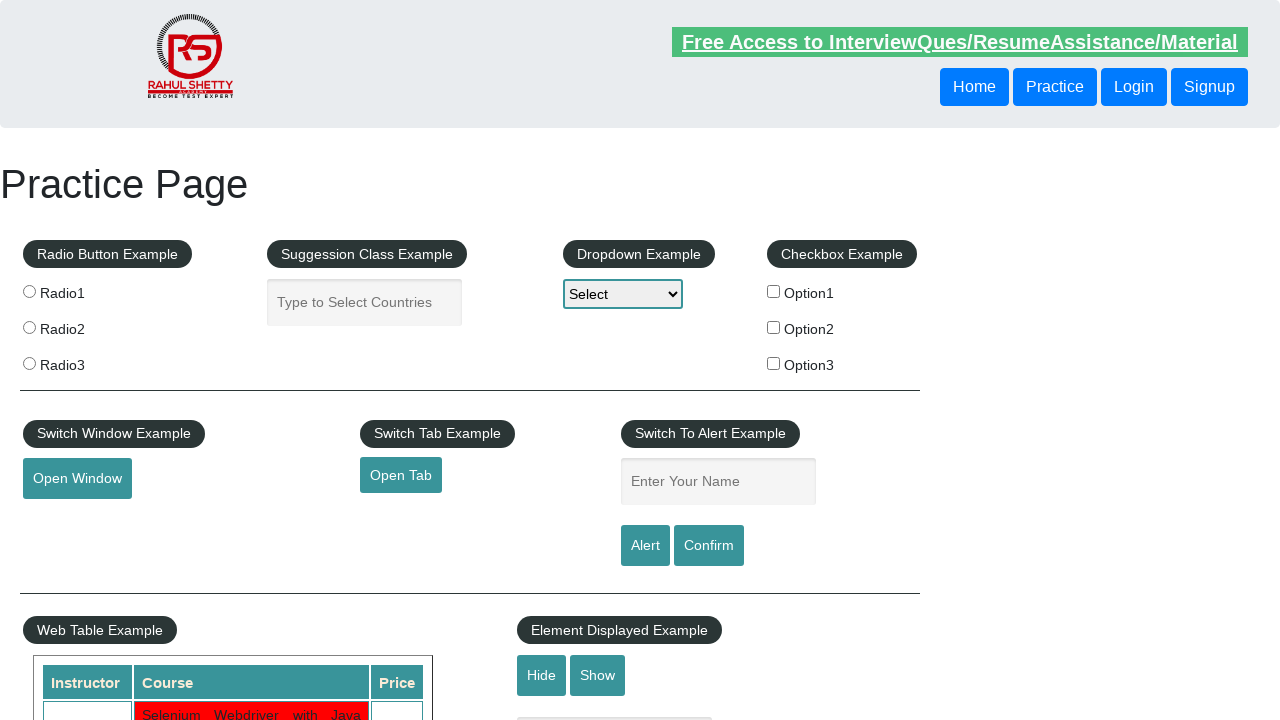

Retrieved cell content from row 3, column 1
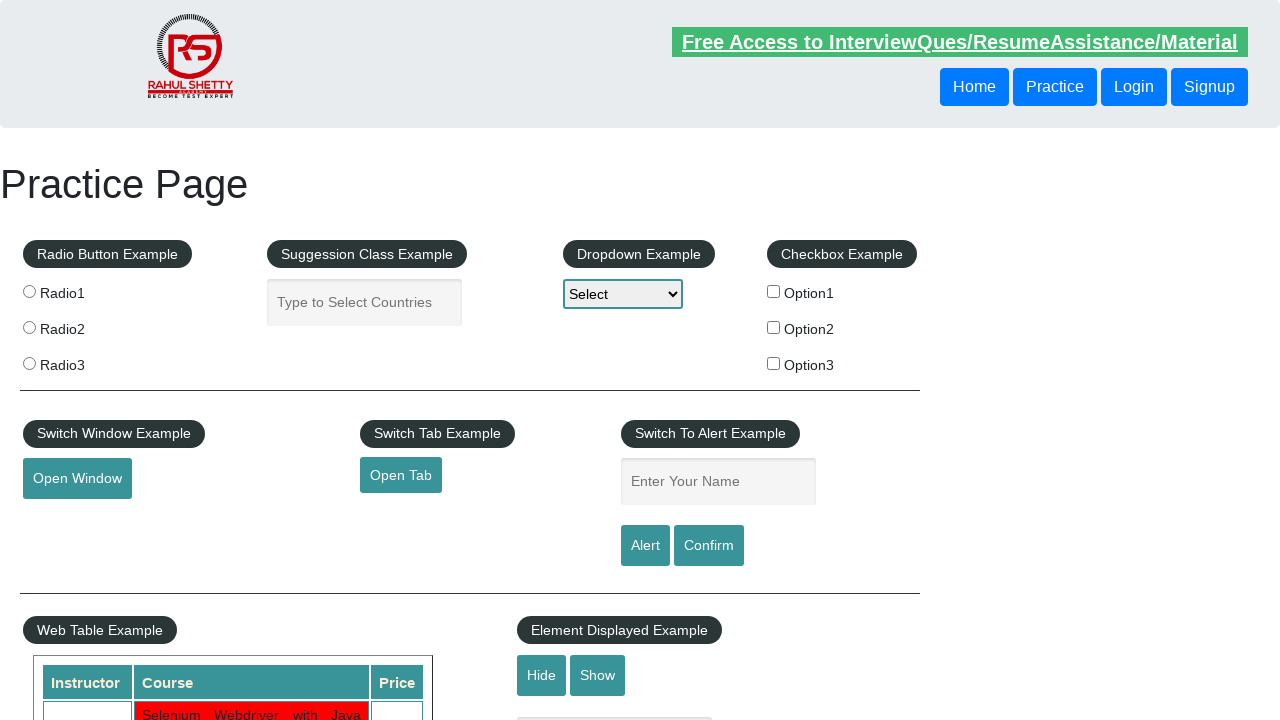

Retrieved cell content from row 3, column 2
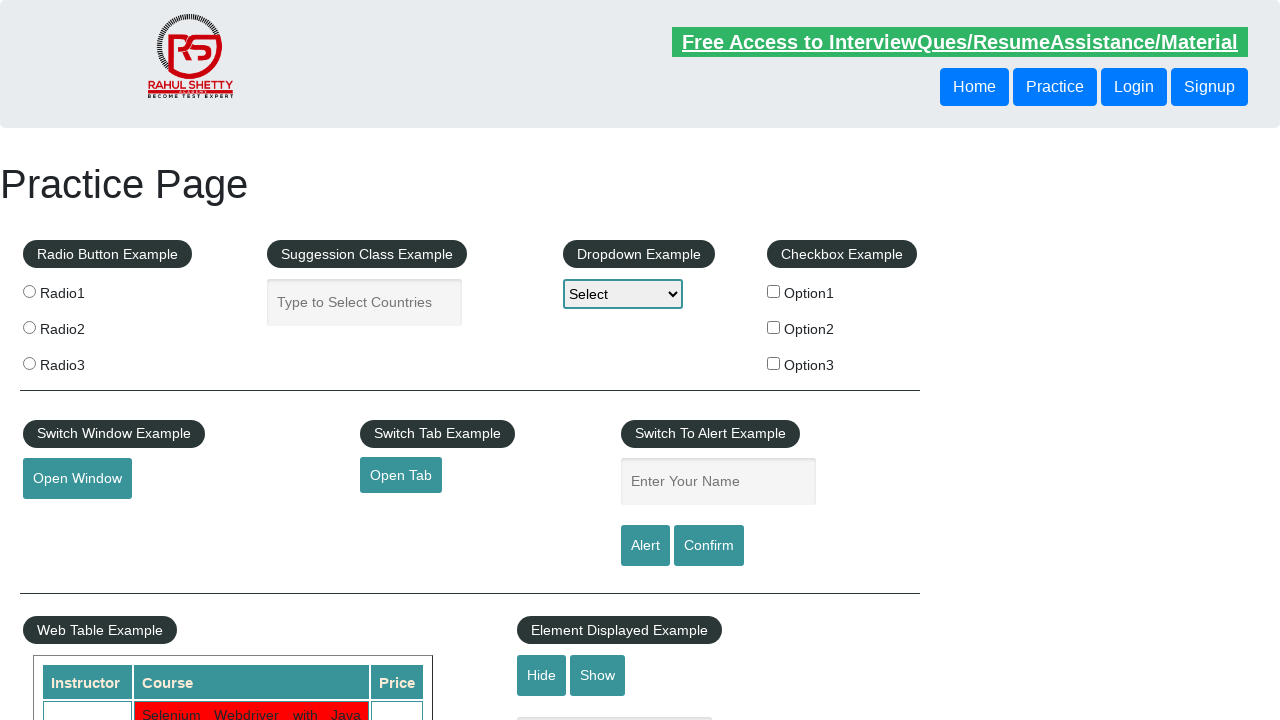

Retrieved cell content from row 3, column 3
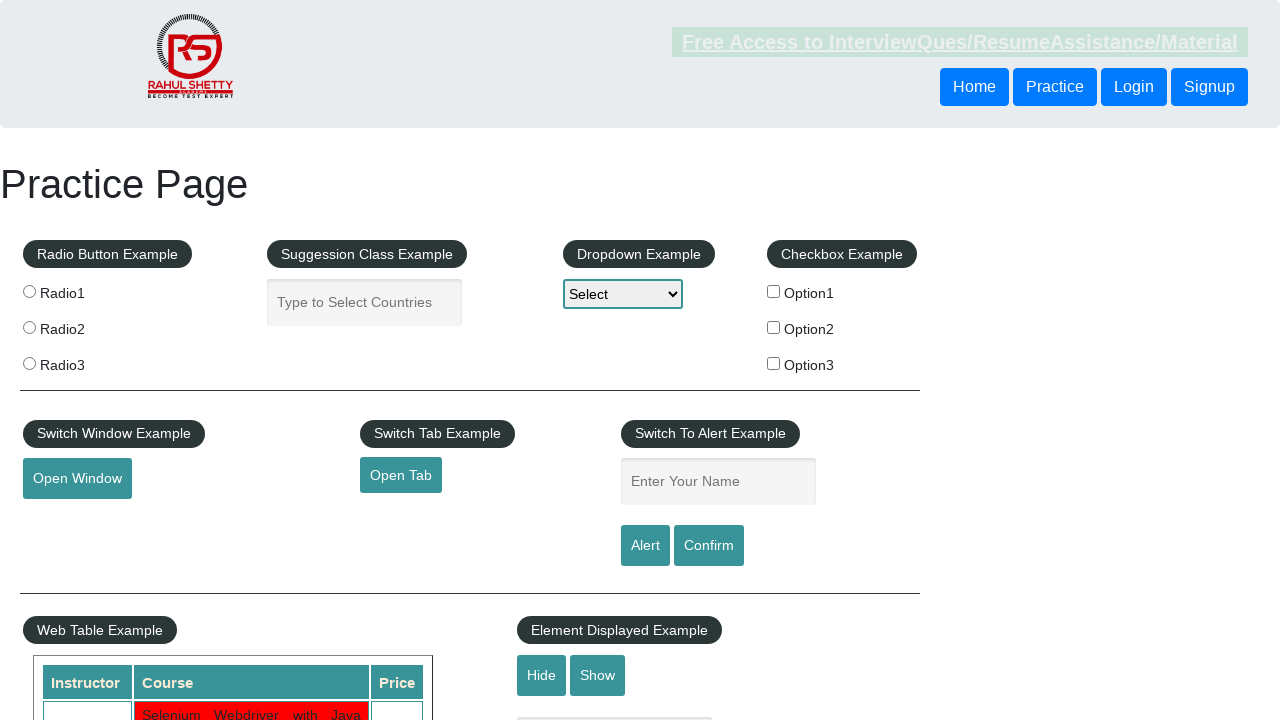

Selected row 4 from product table
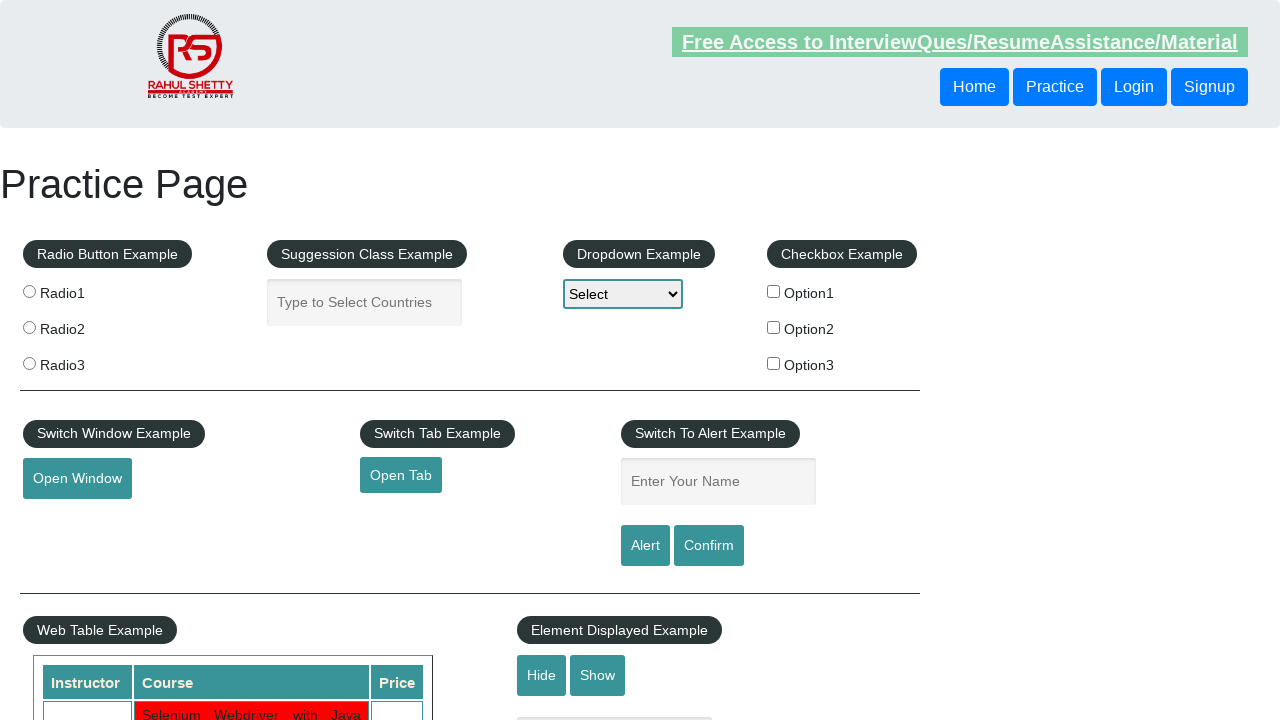

Located all cells in row 4
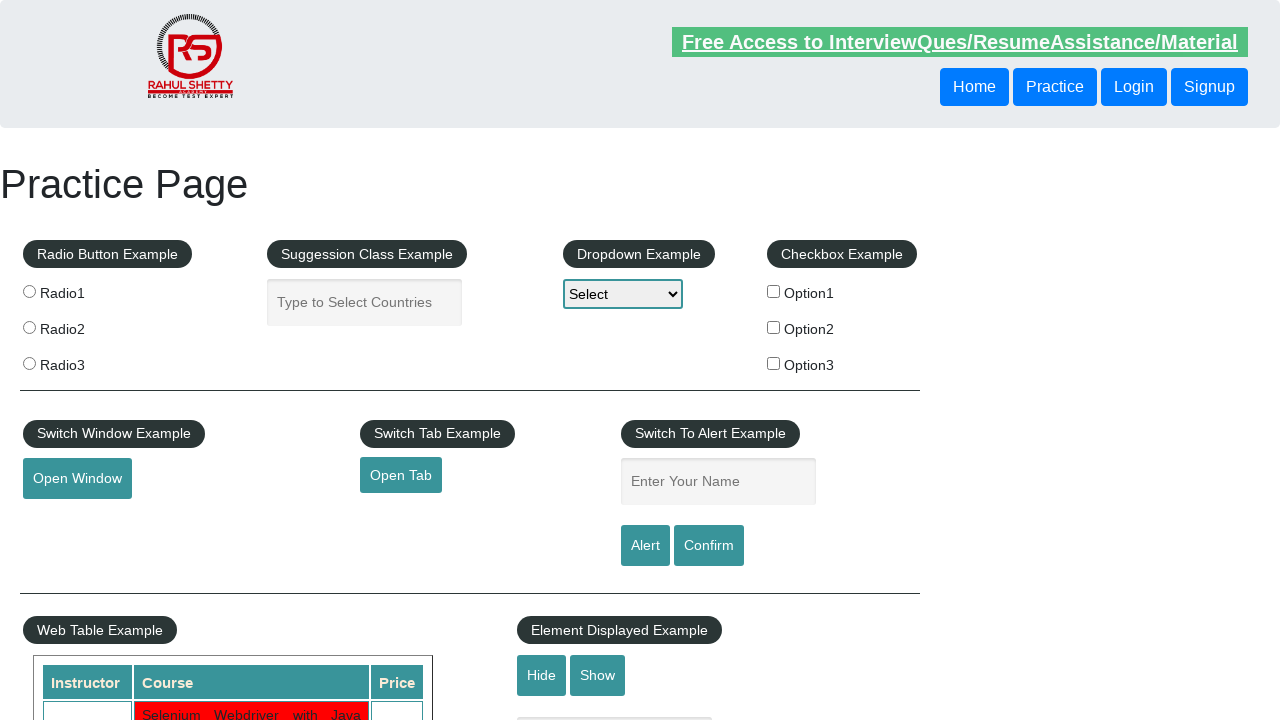

Found 3 cells in row 4
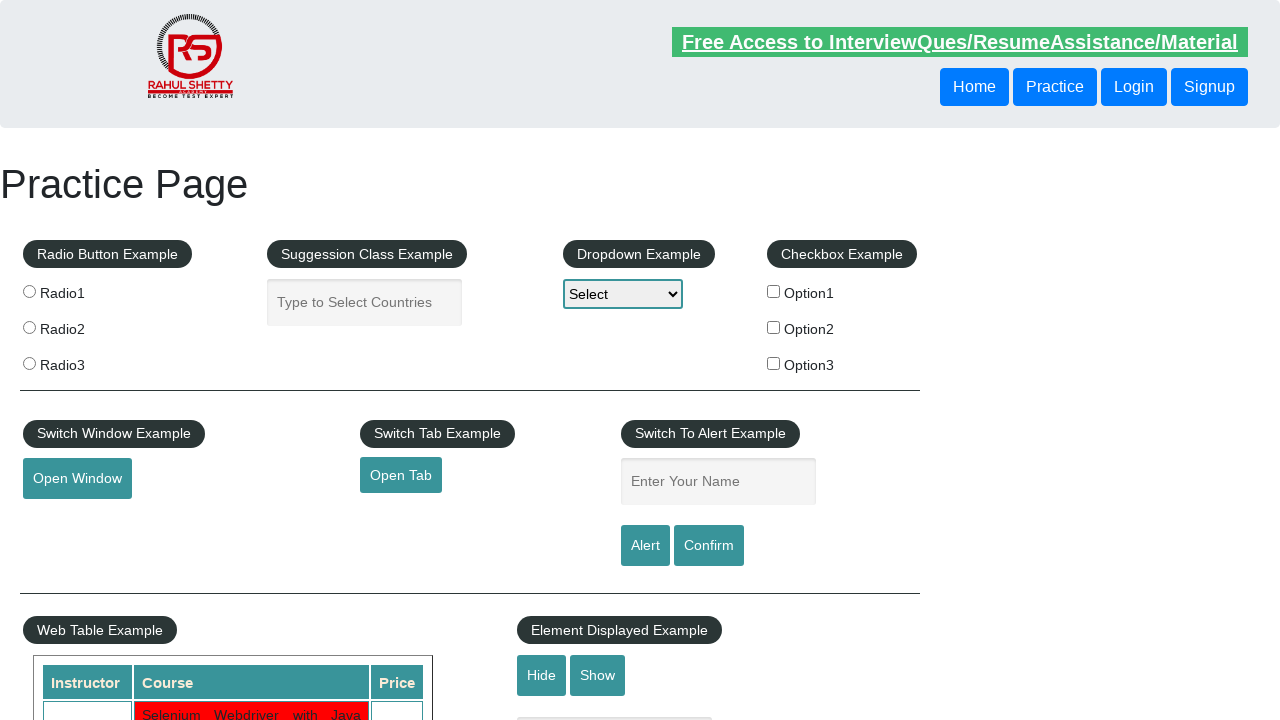

Retrieved cell content from row 4, column 1
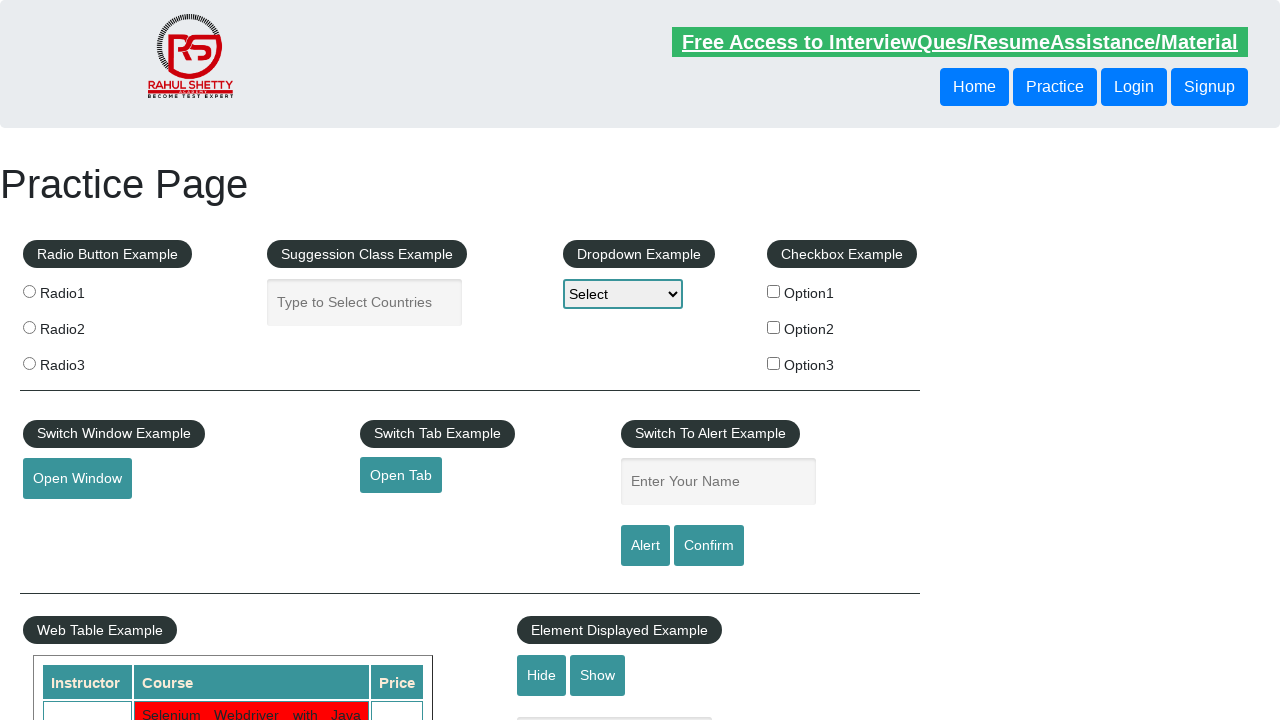

Retrieved cell content from row 4, column 2
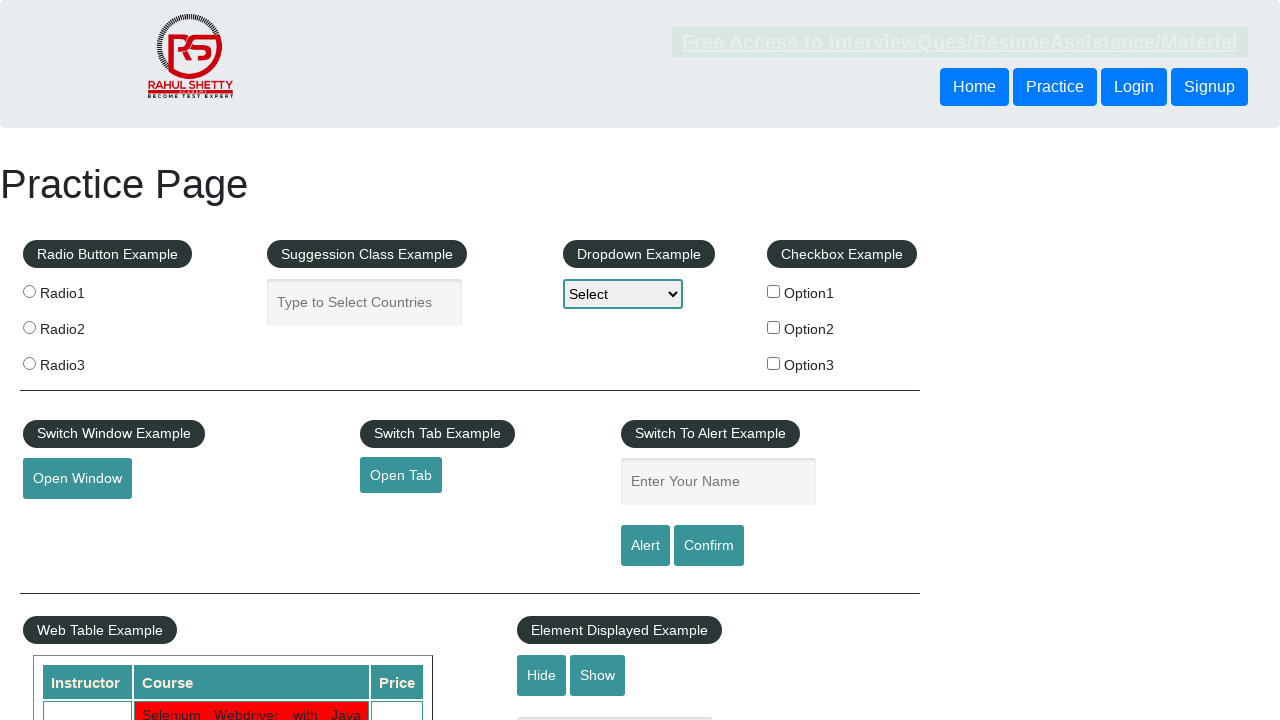

Found 'Selenium' text in row 4, column 2 and highlighted cell in red
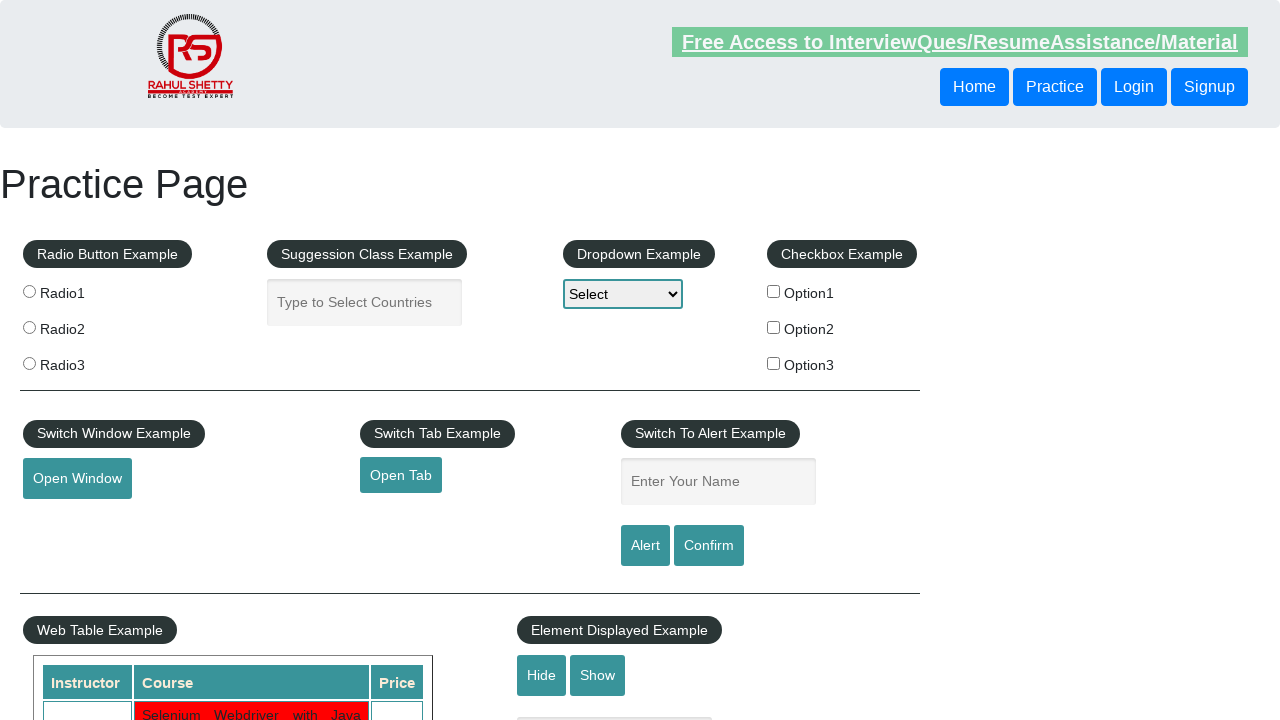

Retrieved cell content from row 4, column 3
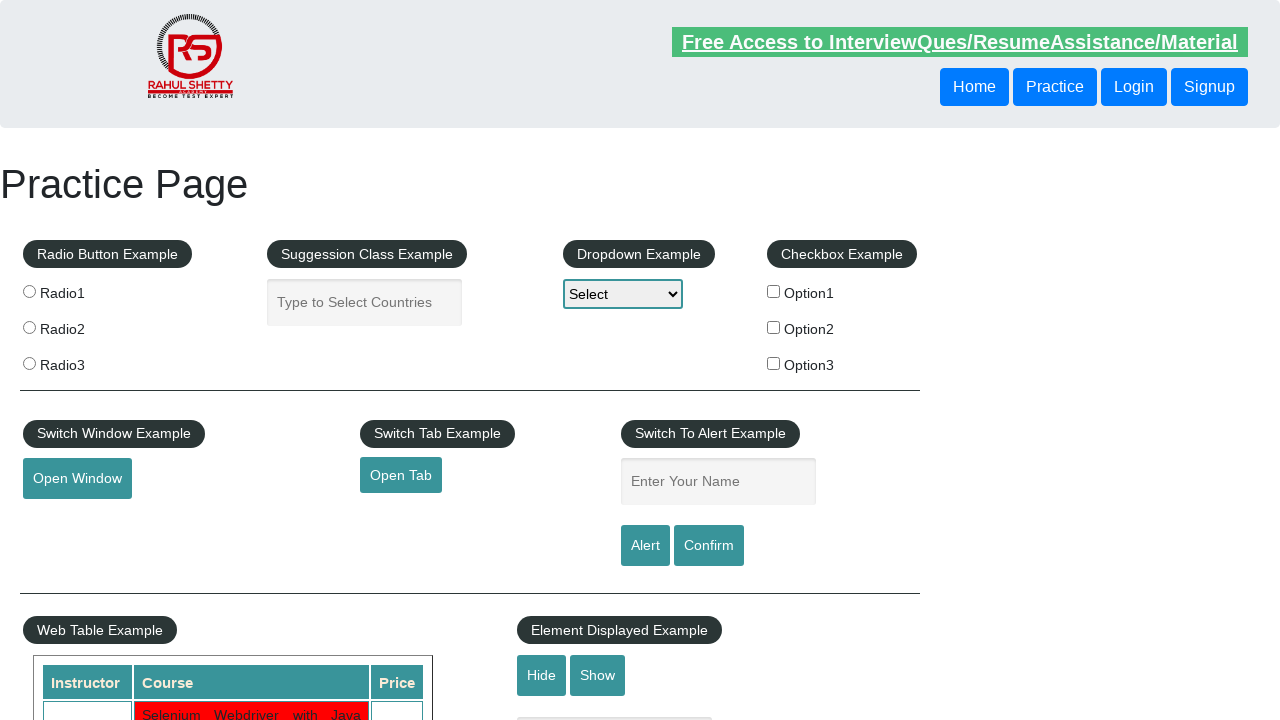

Selected row 5 from product table
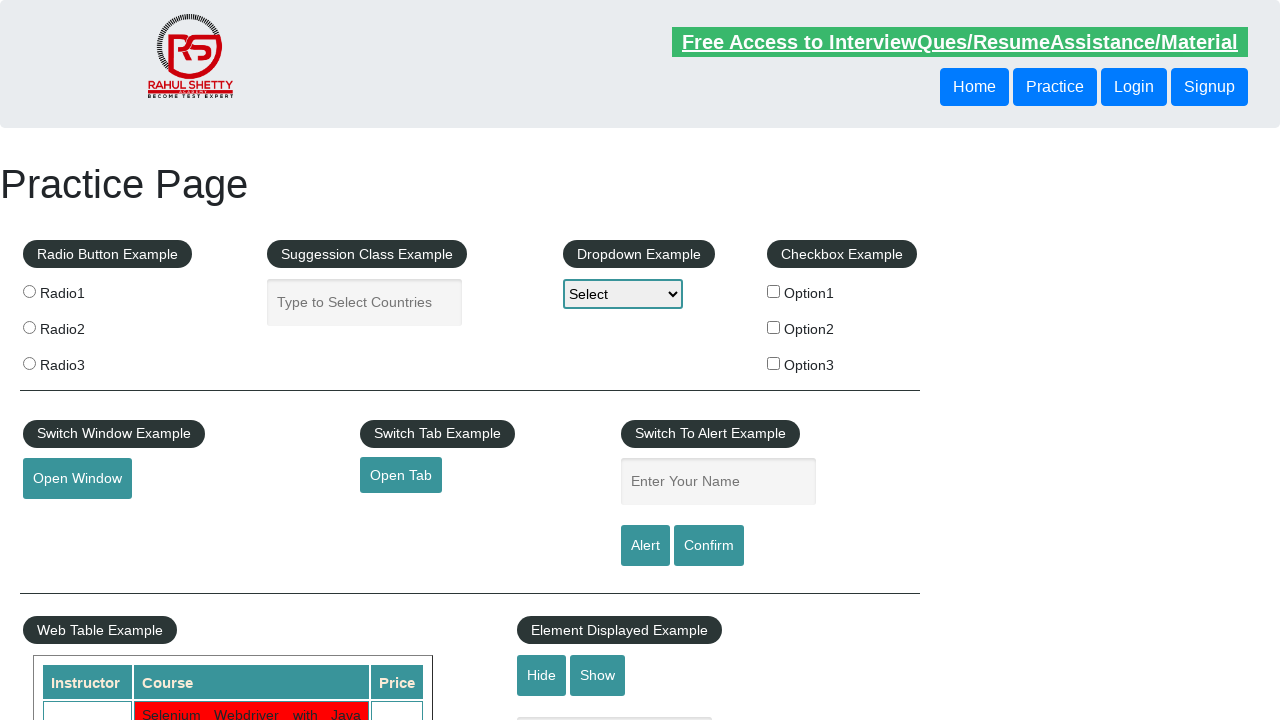

Located all cells in row 5
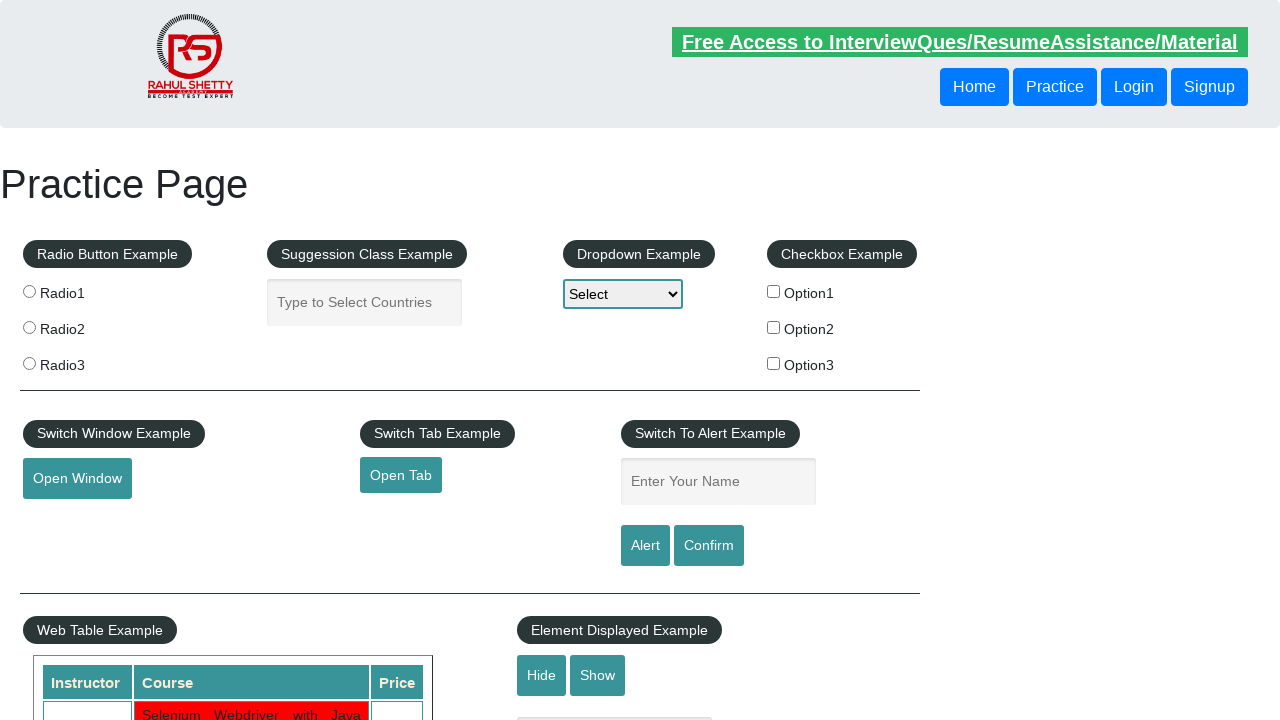

Found 3 cells in row 5
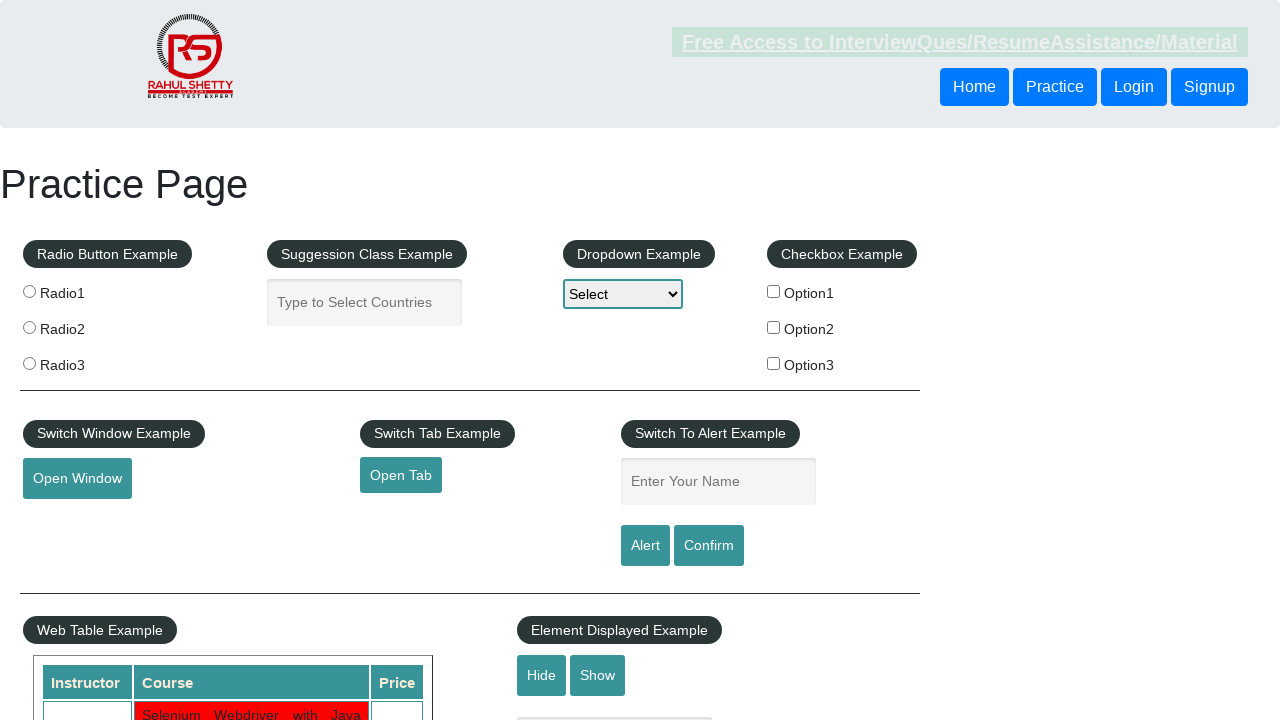

Retrieved cell content from row 5, column 1
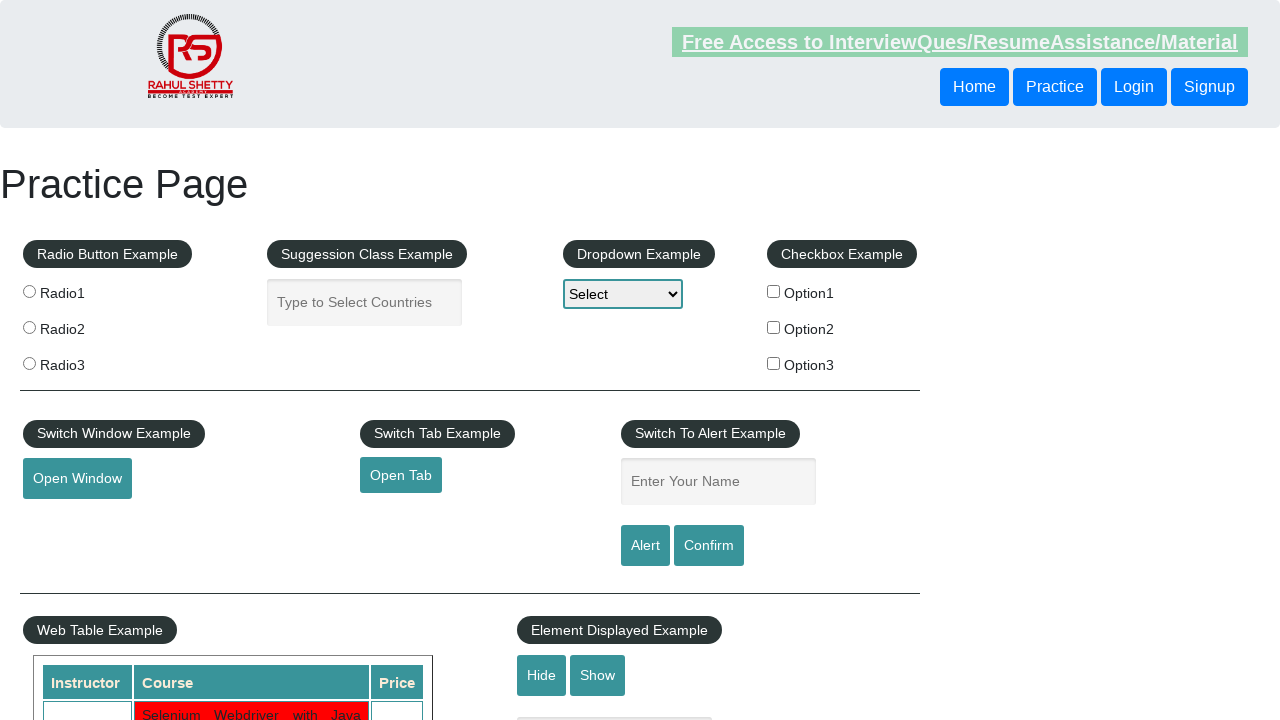

Retrieved cell content from row 5, column 2
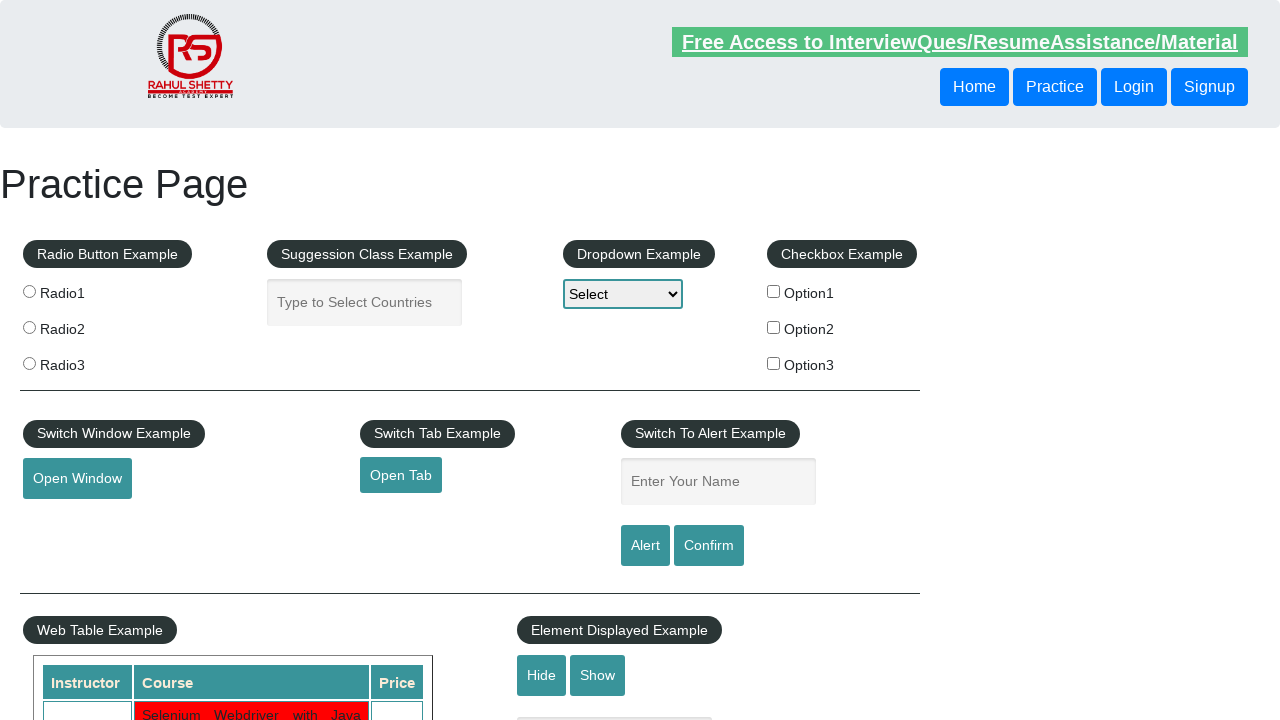

Retrieved cell content from row 5, column 3
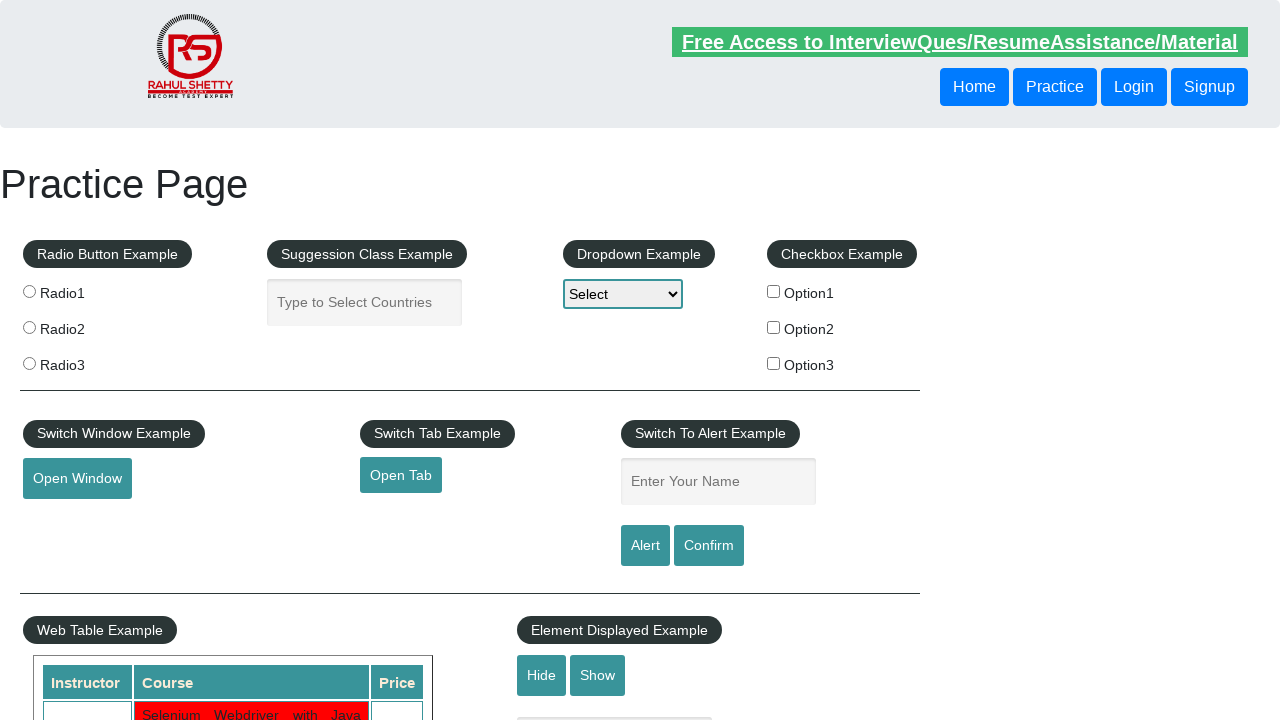

Selected row 6 from product table
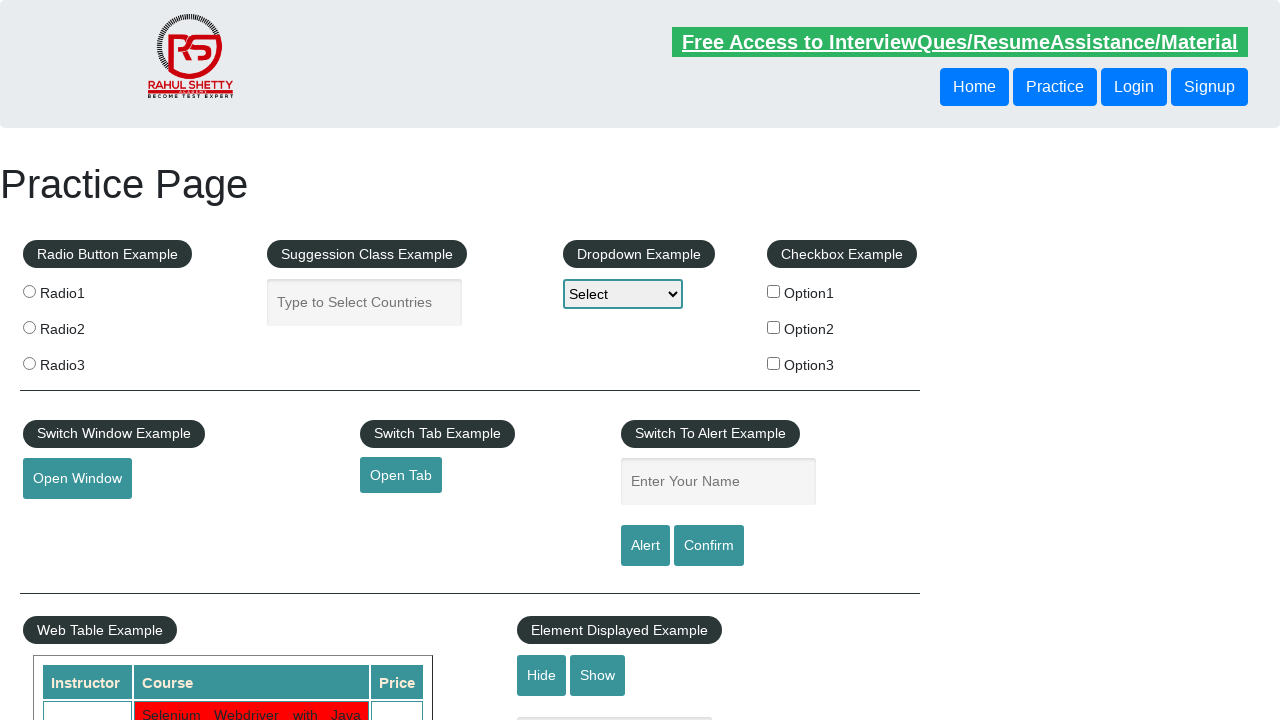

Located all cells in row 6
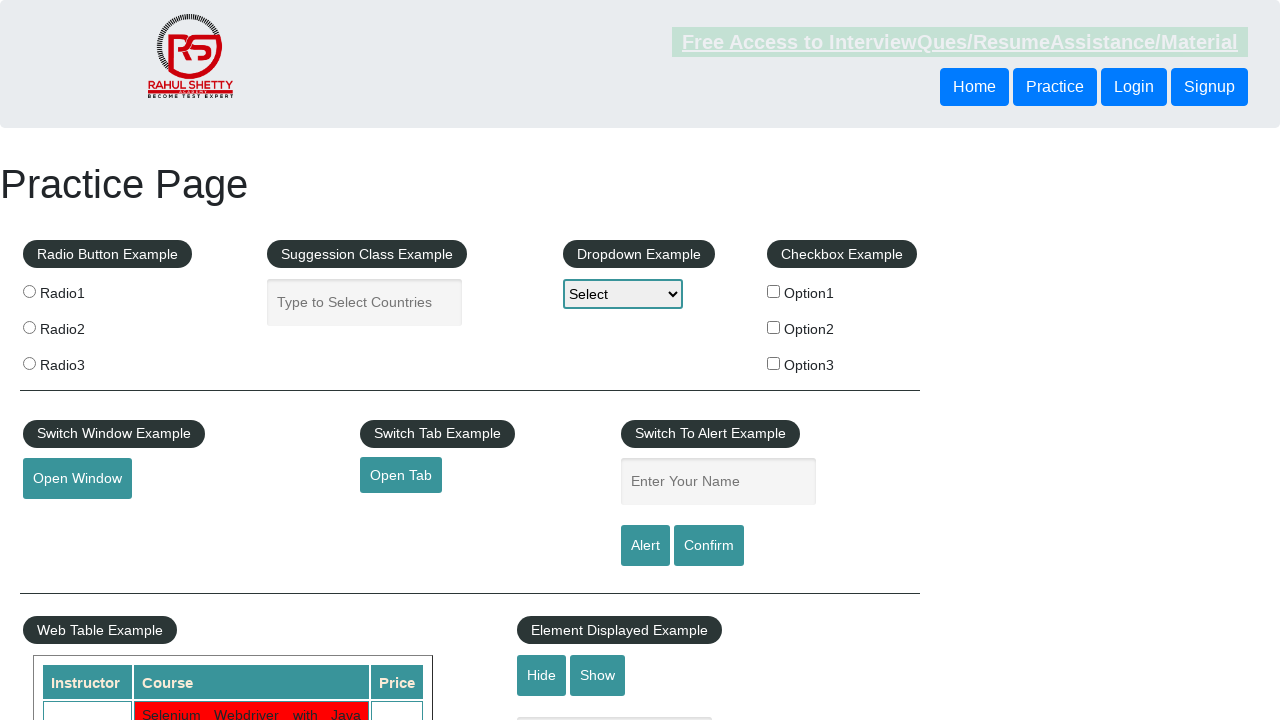

Found 3 cells in row 6
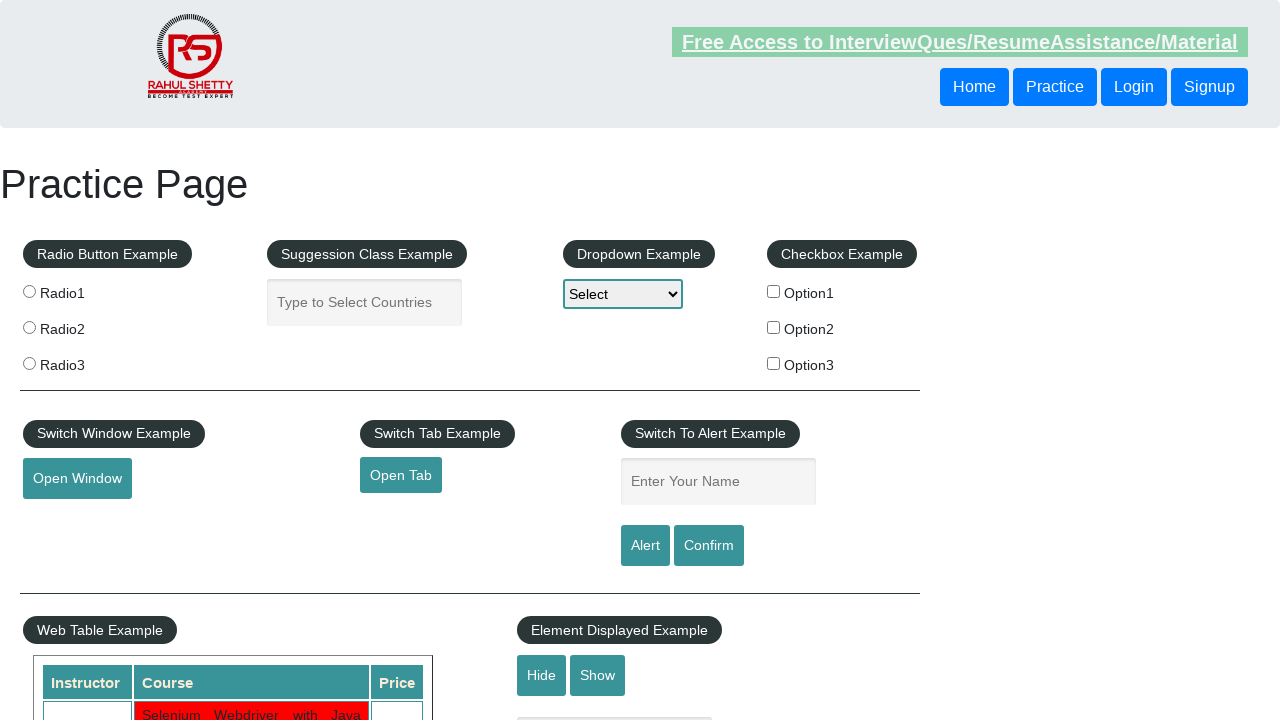

Retrieved cell content from row 6, column 1
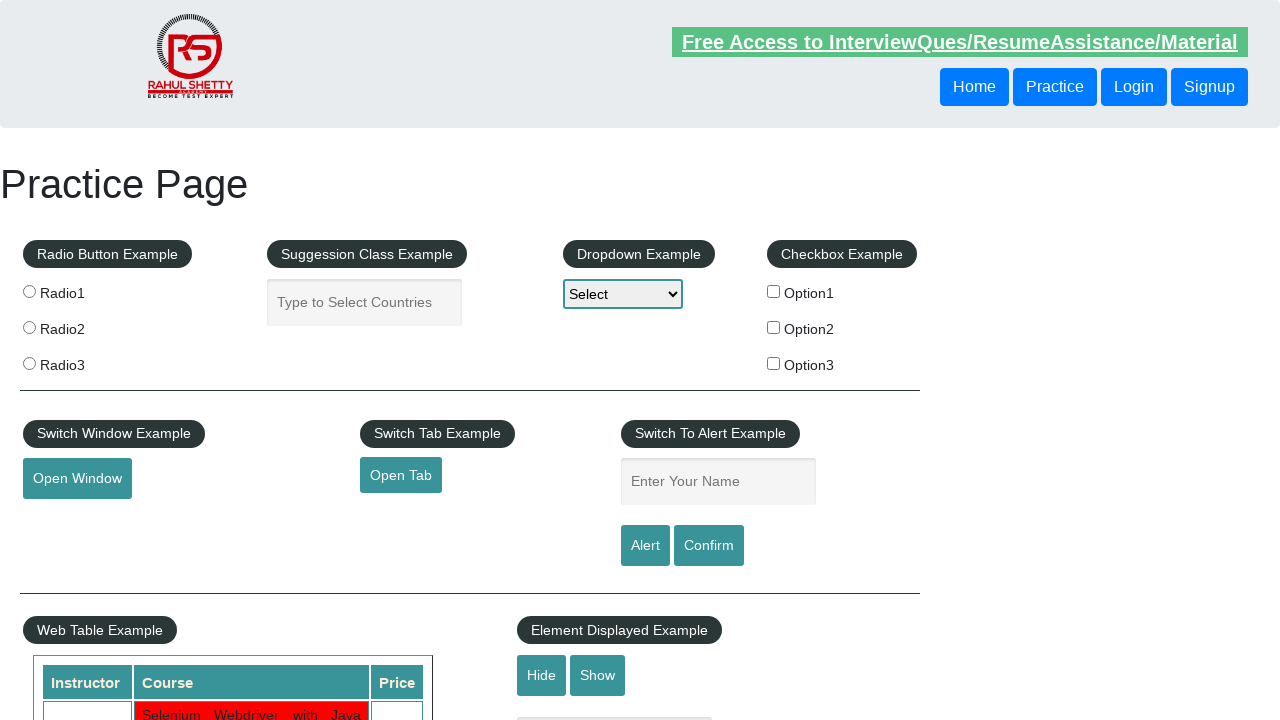

Retrieved cell content from row 6, column 2
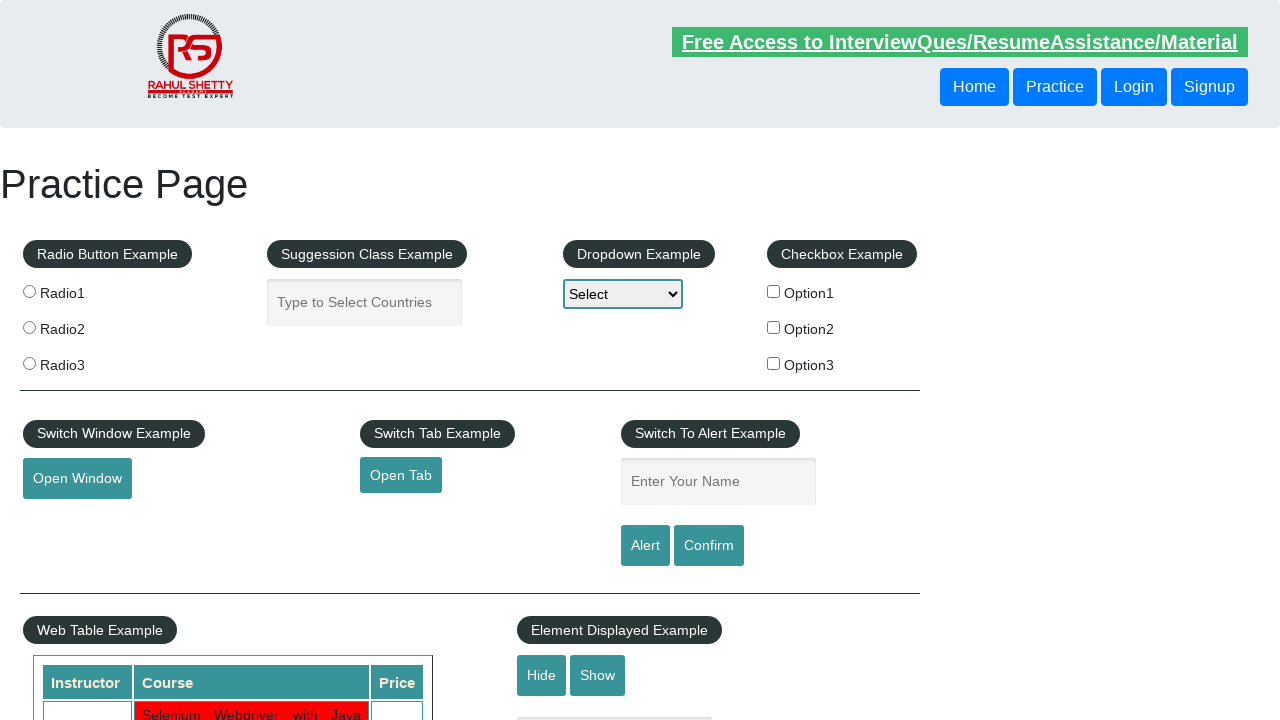

Retrieved cell content from row 6, column 3
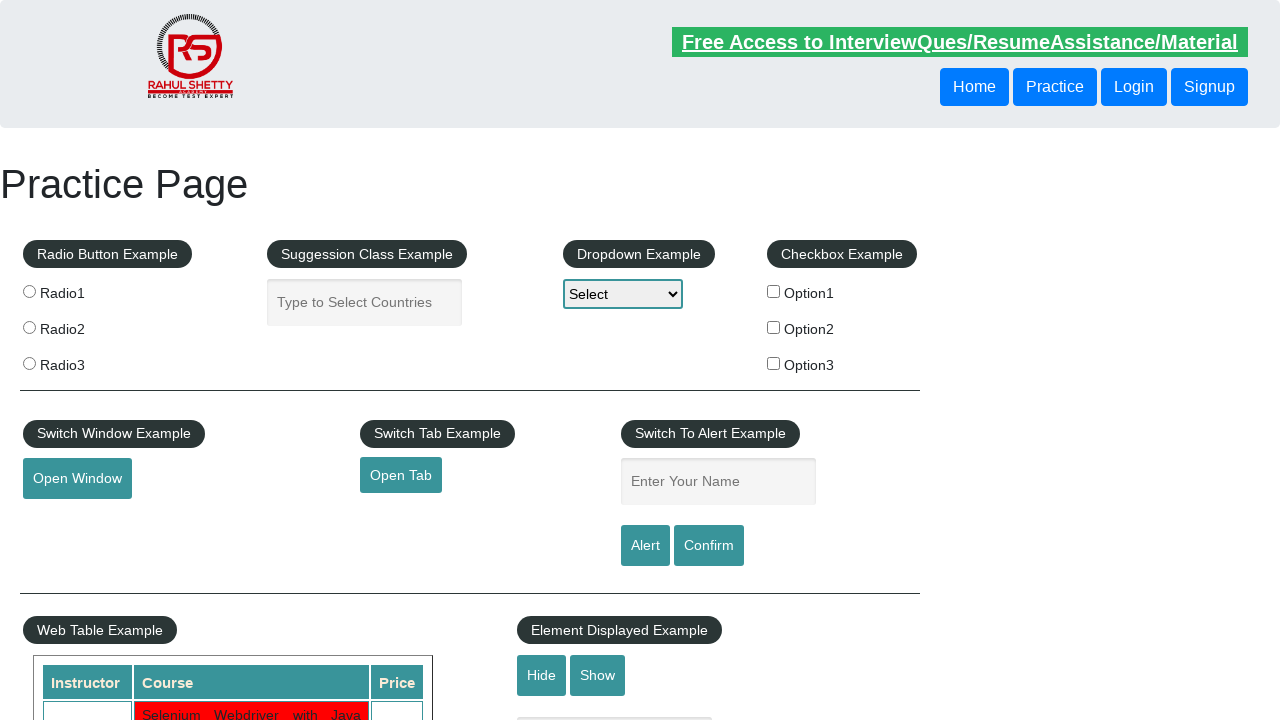

Selected row 7 from product table
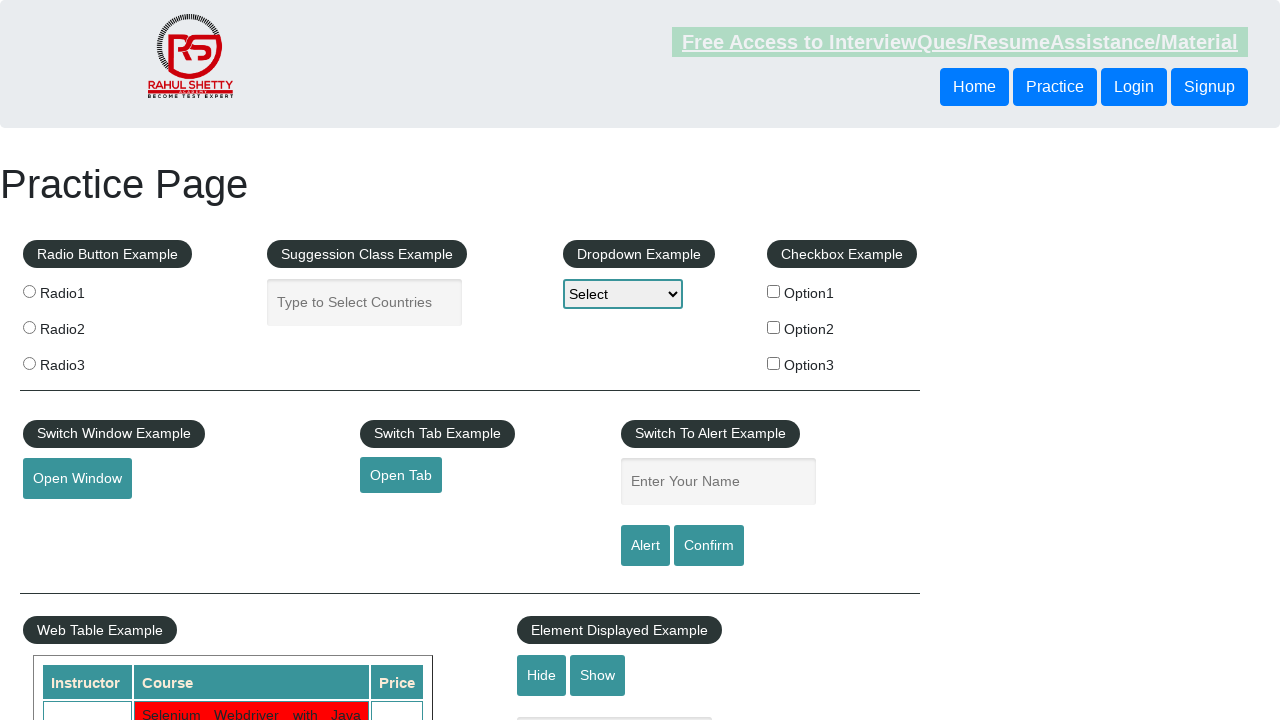

Located all cells in row 7
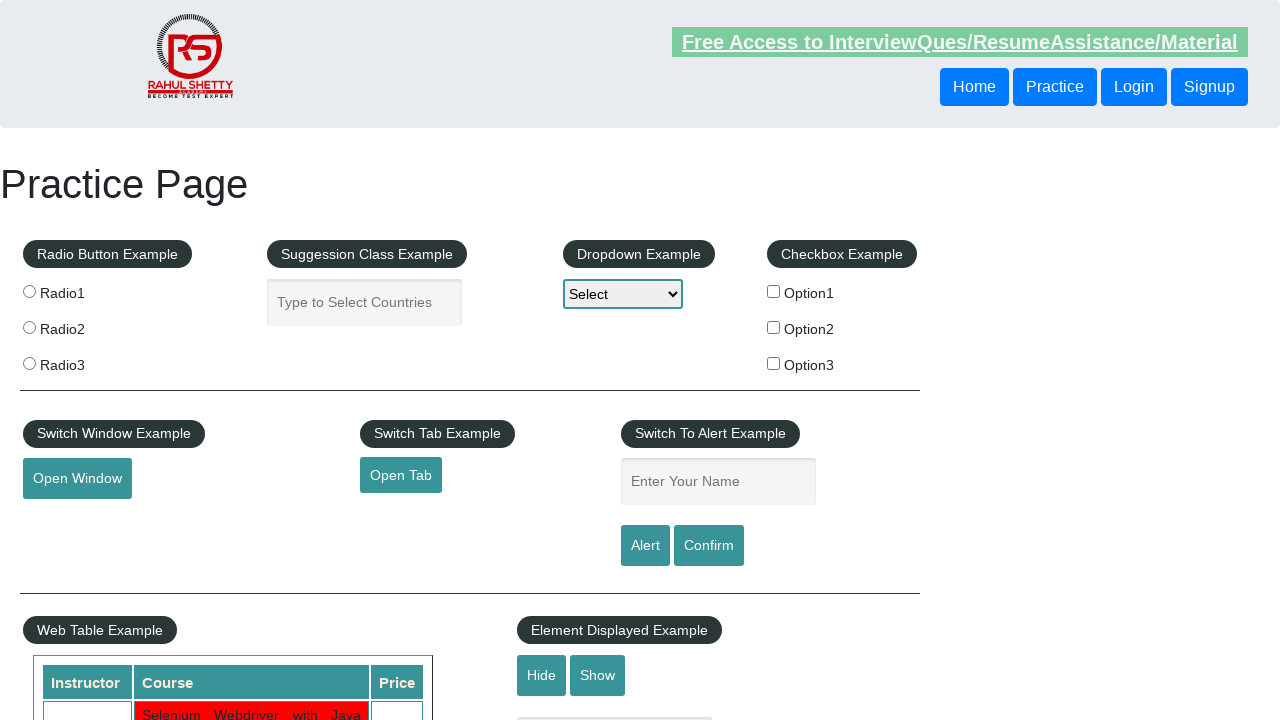

Found 3 cells in row 7
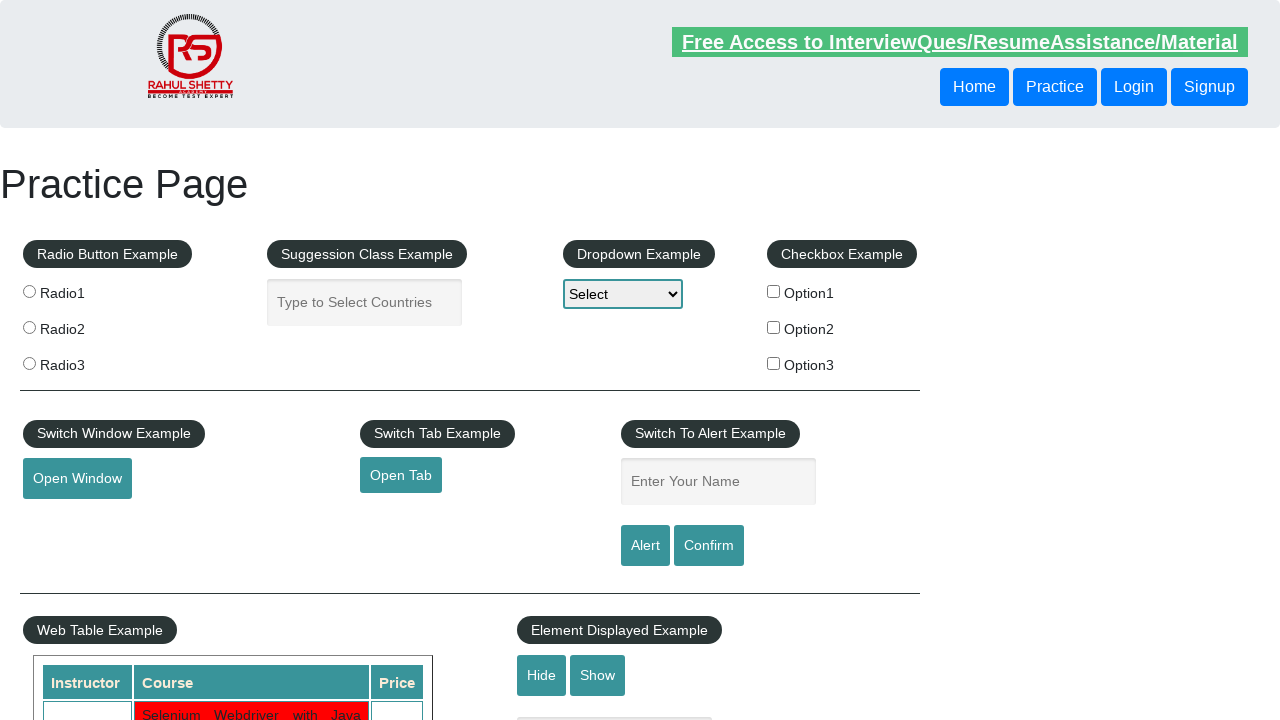

Retrieved cell content from row 7, column 1
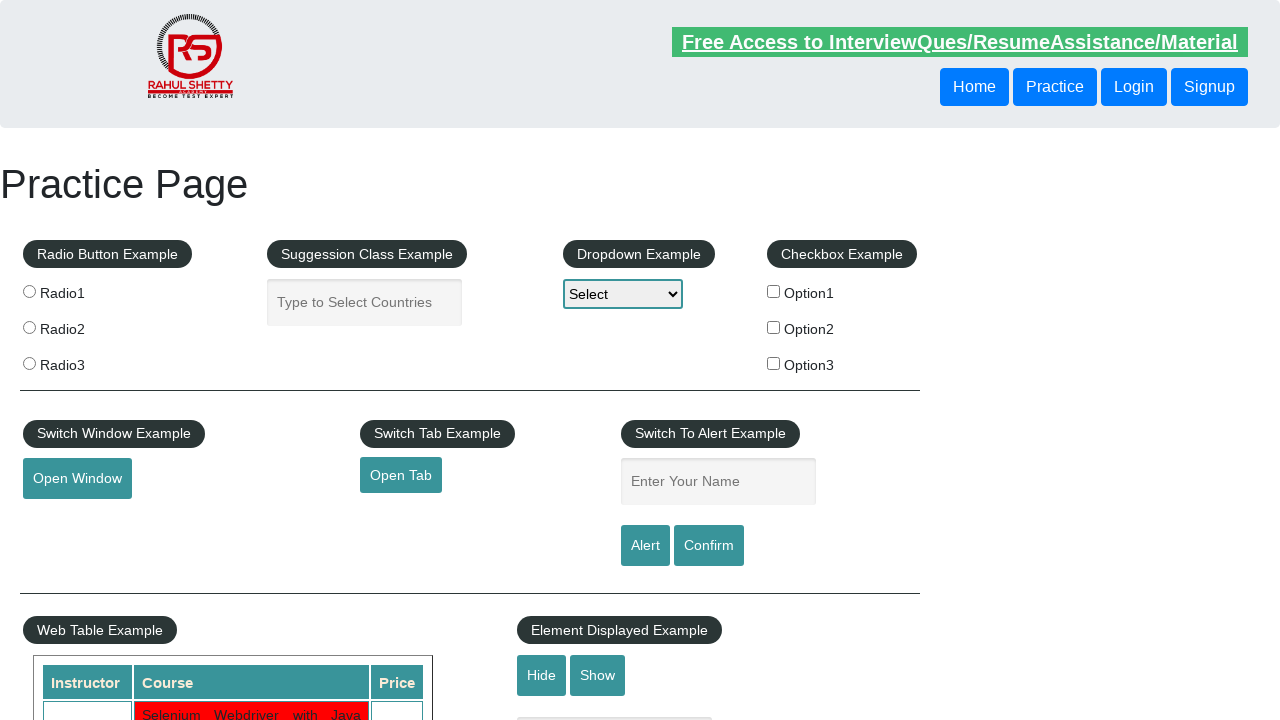

Retrieved cell content from row 7, column 2
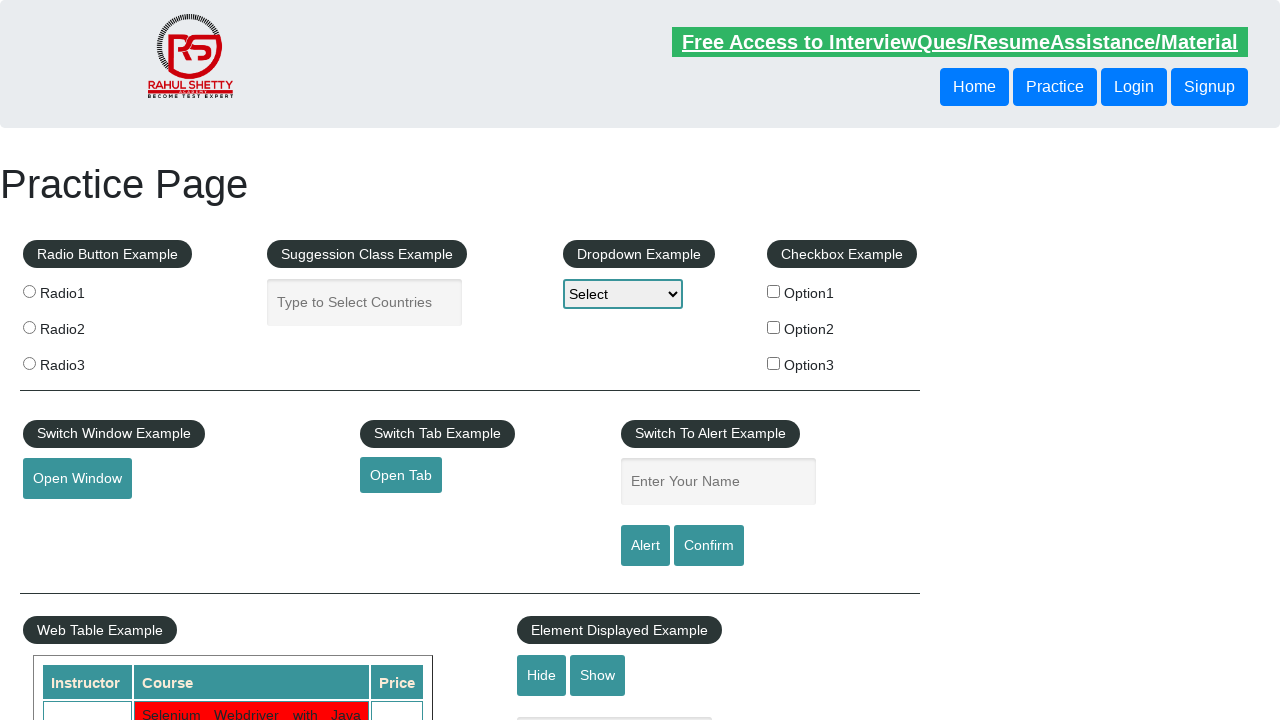

Retrieved cell content from row 7, column 3
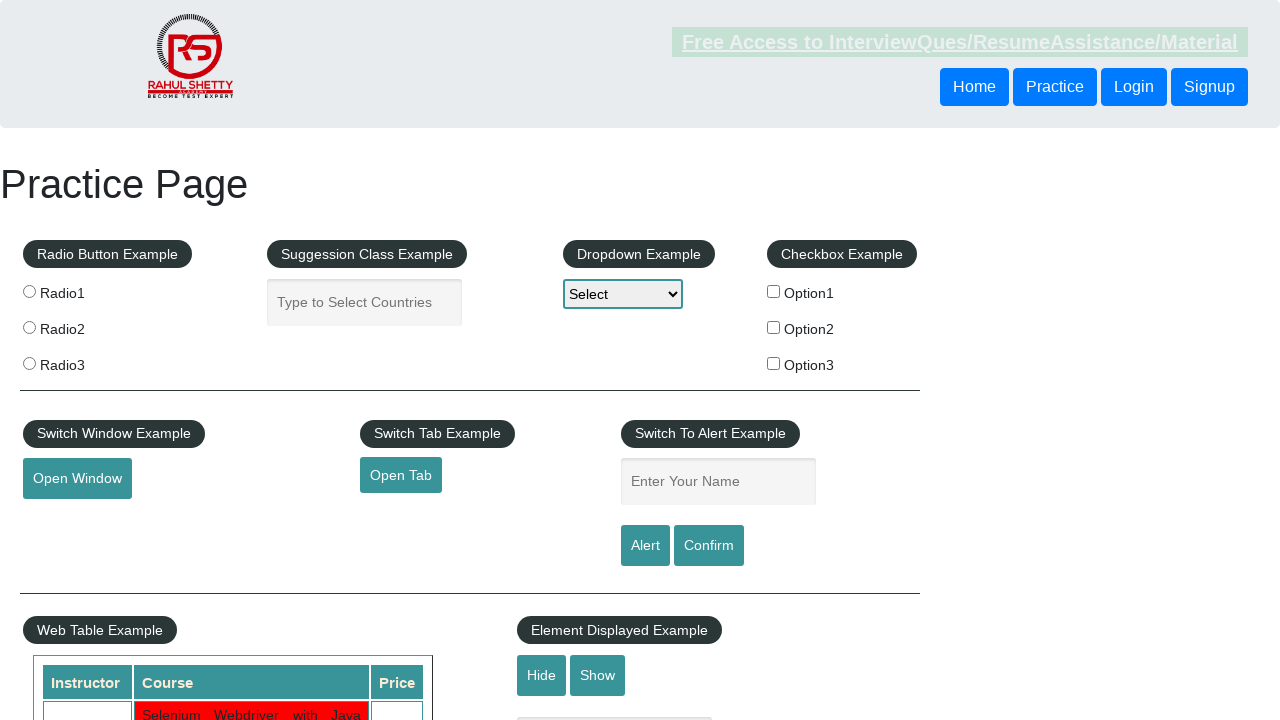

Selected row 8 from product table
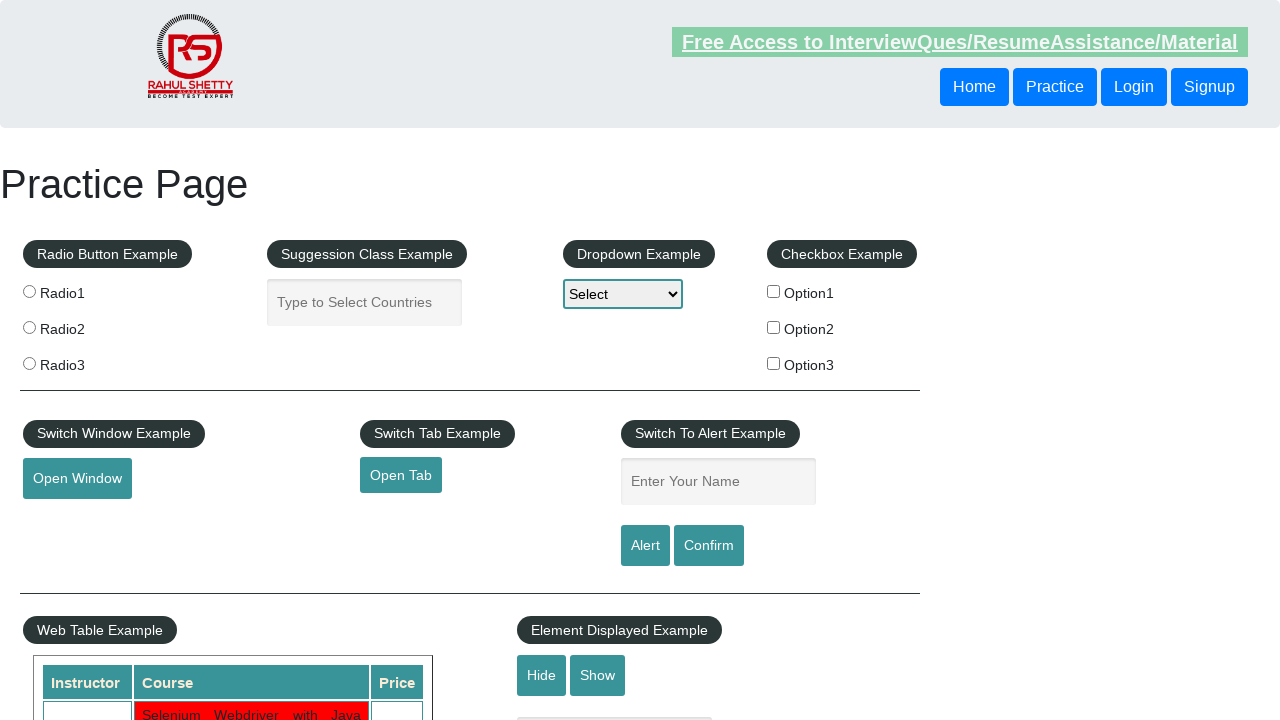

Located all cells in row 8
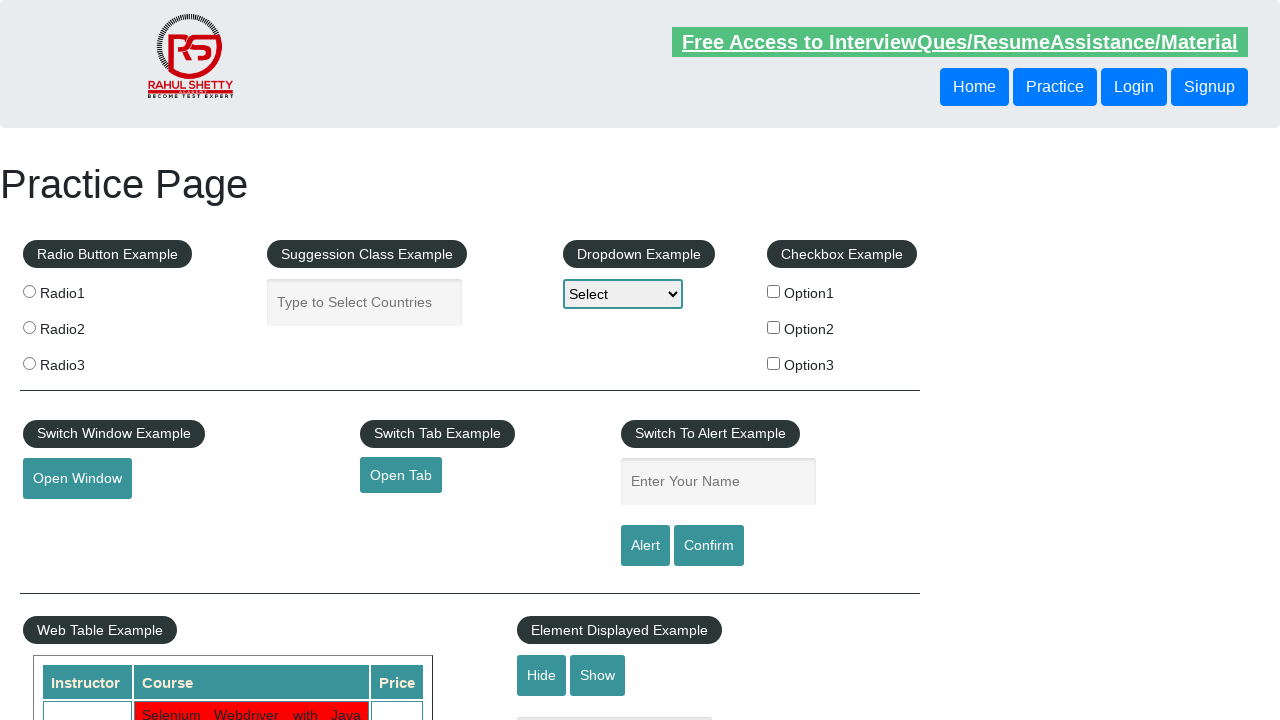

Found 3 cells in row 8
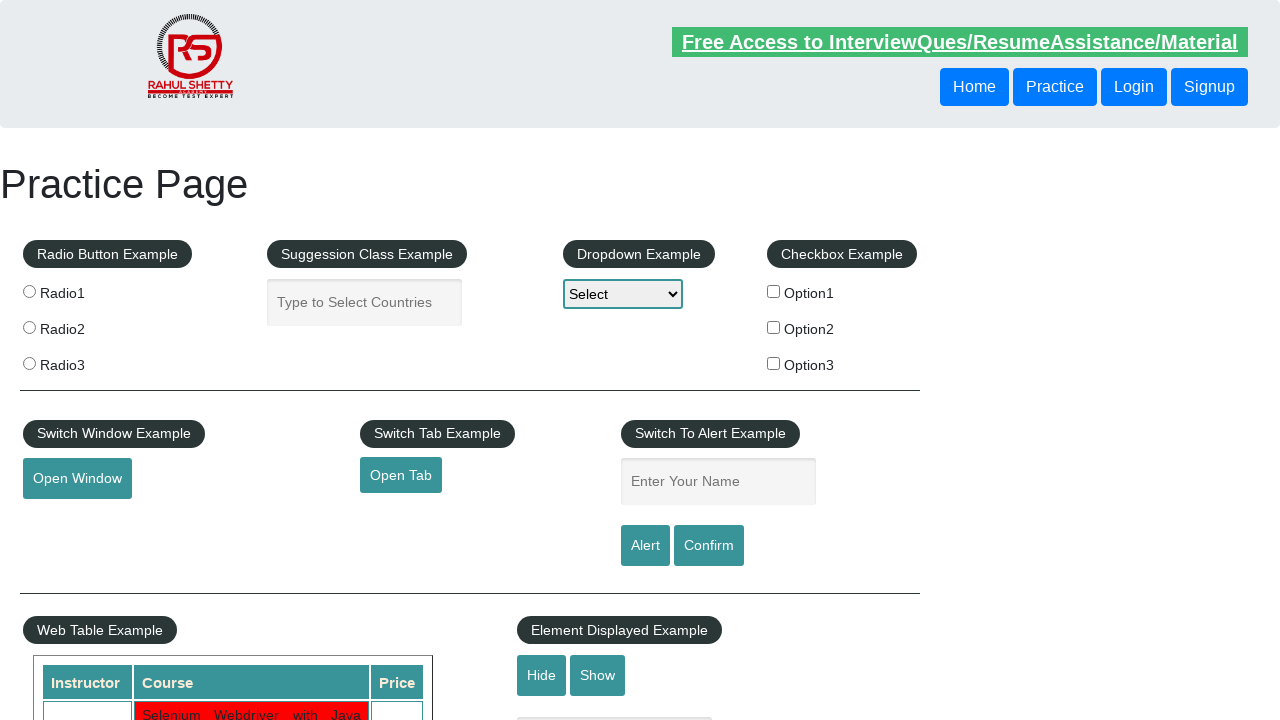

Retrieved cell content from row 8, column 1
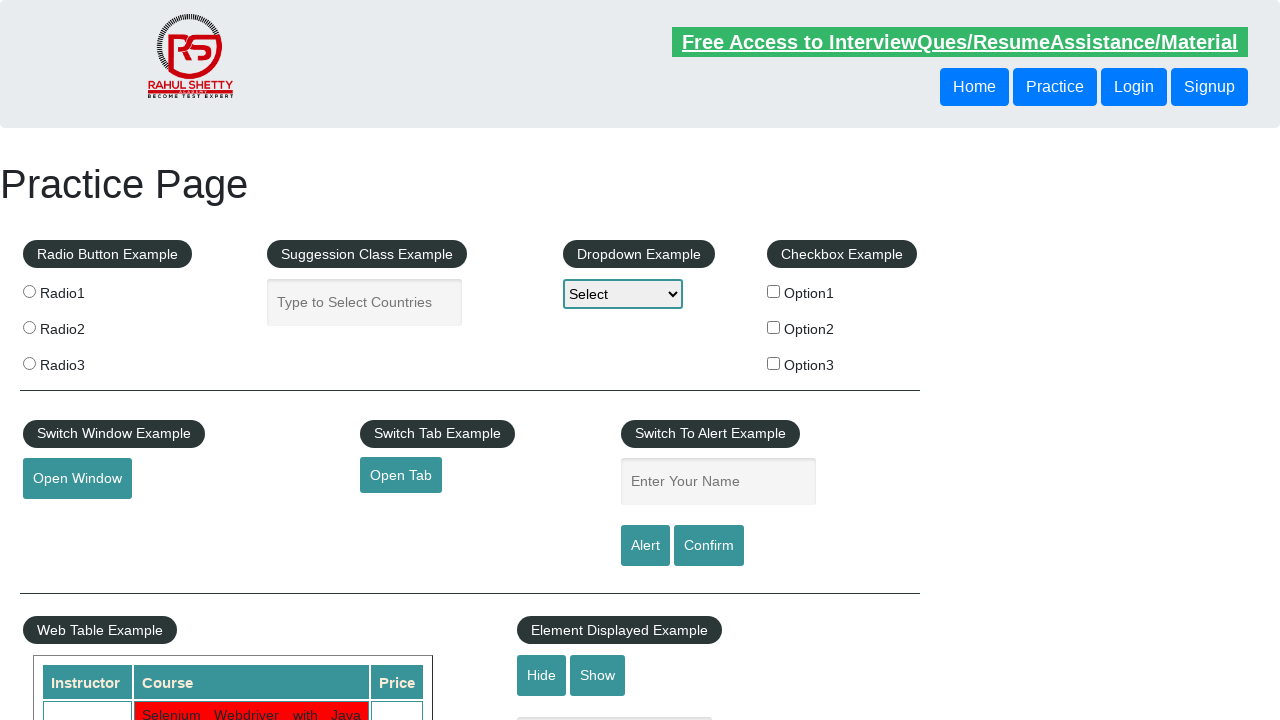

Retrieved cell content from row 8, column 2
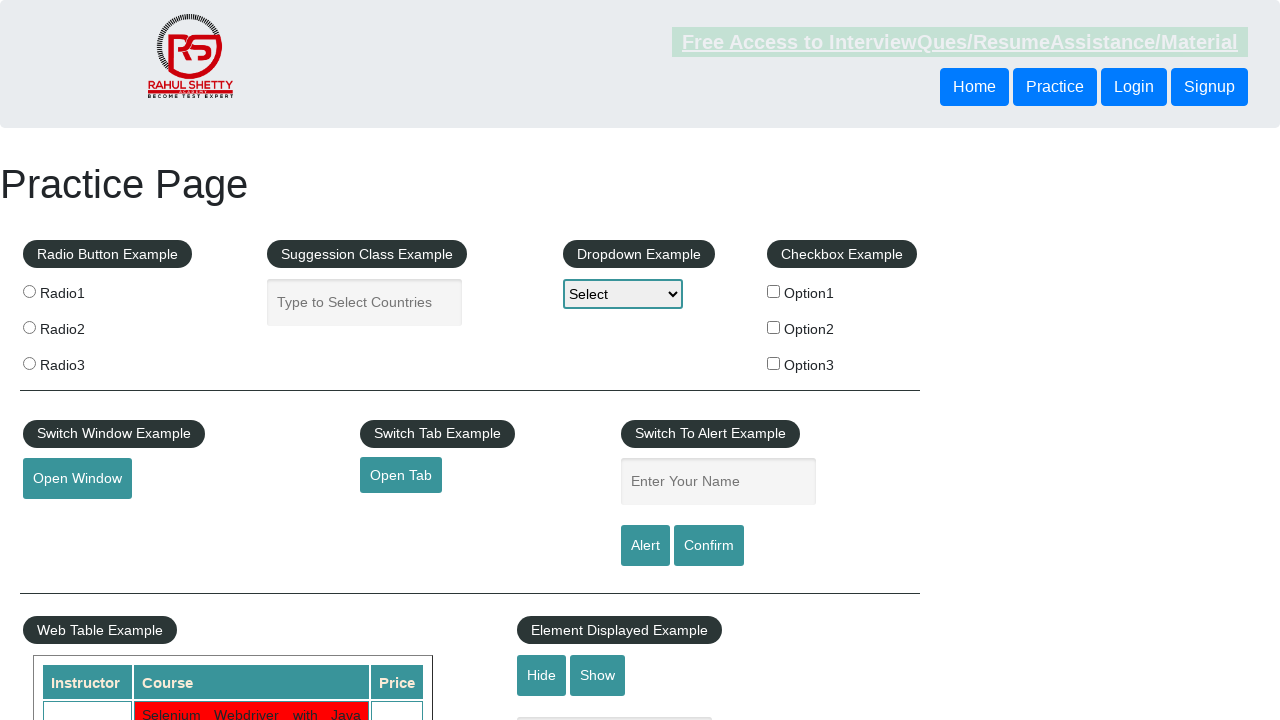

Retrieved cell content from row 8, column 3
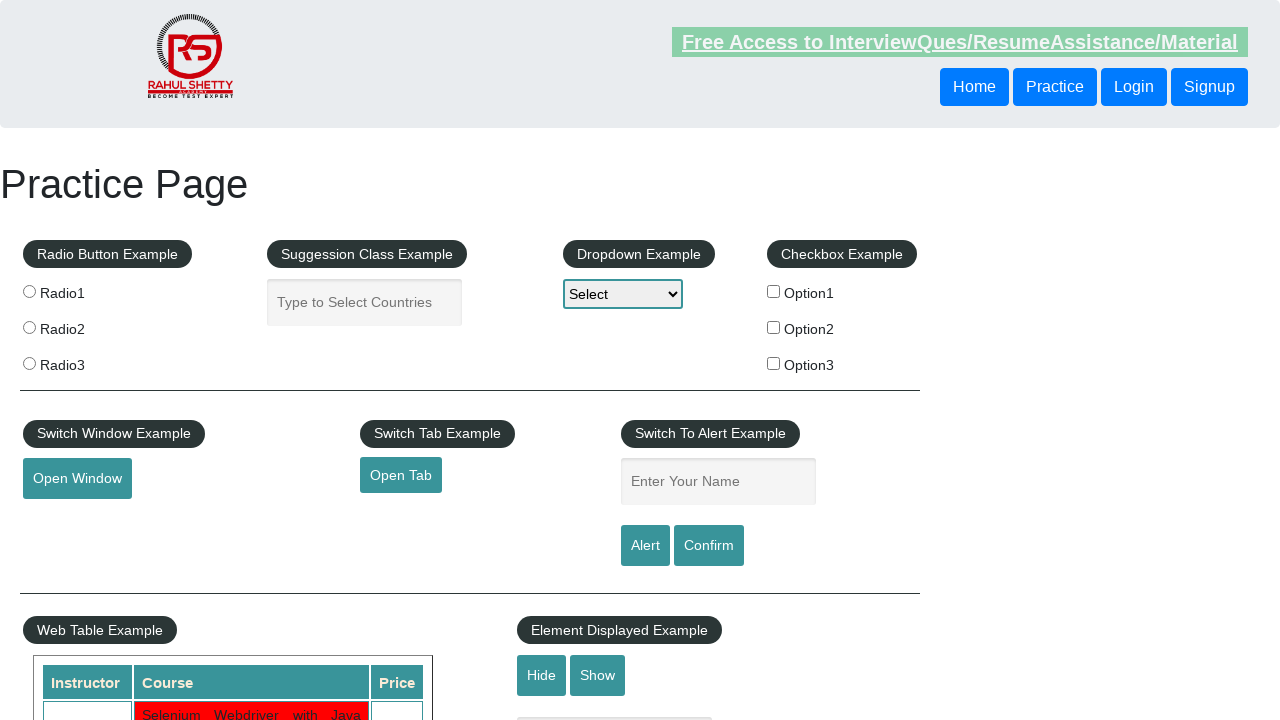

Selected row 9 from product table
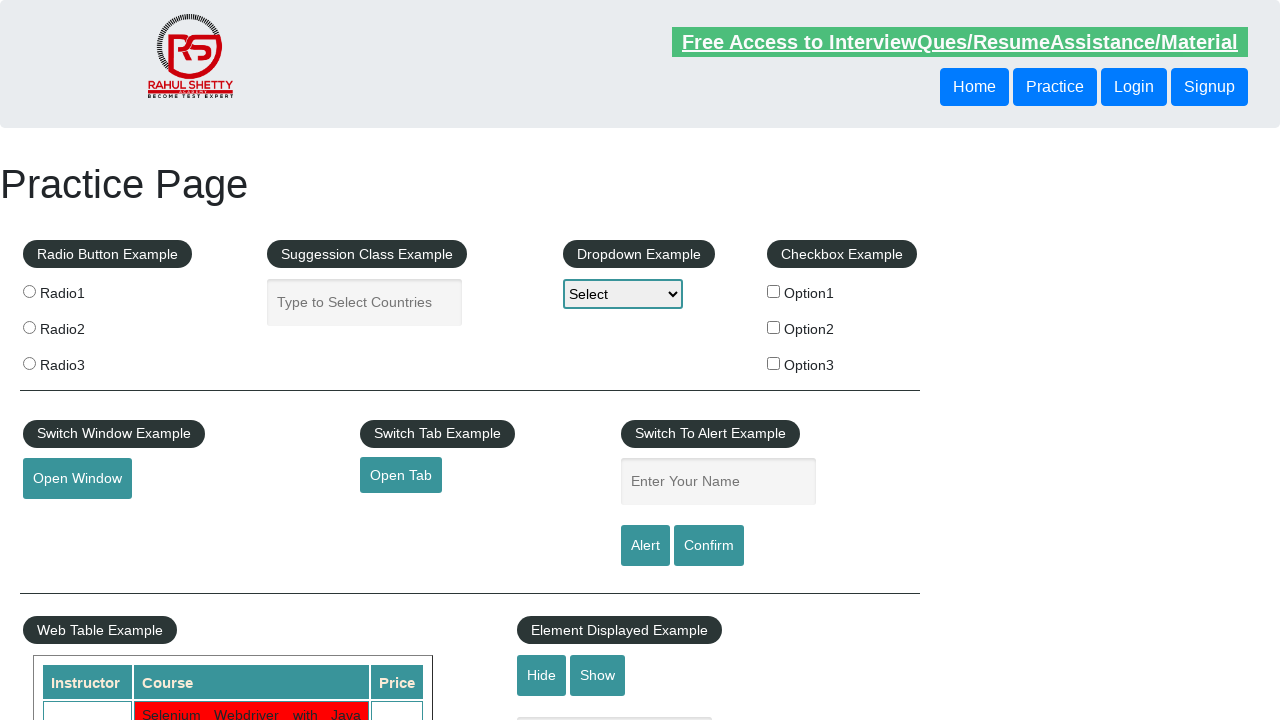

Located all cells in row 9
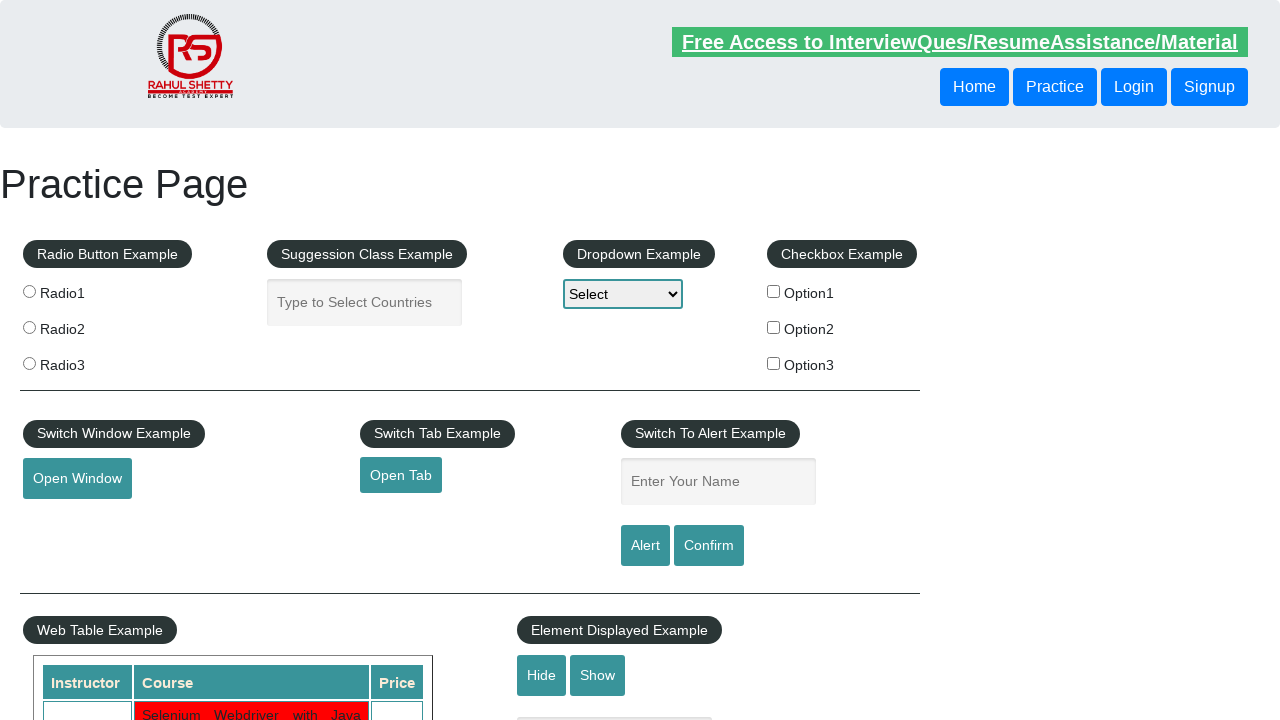

Found 3 cells in row 9
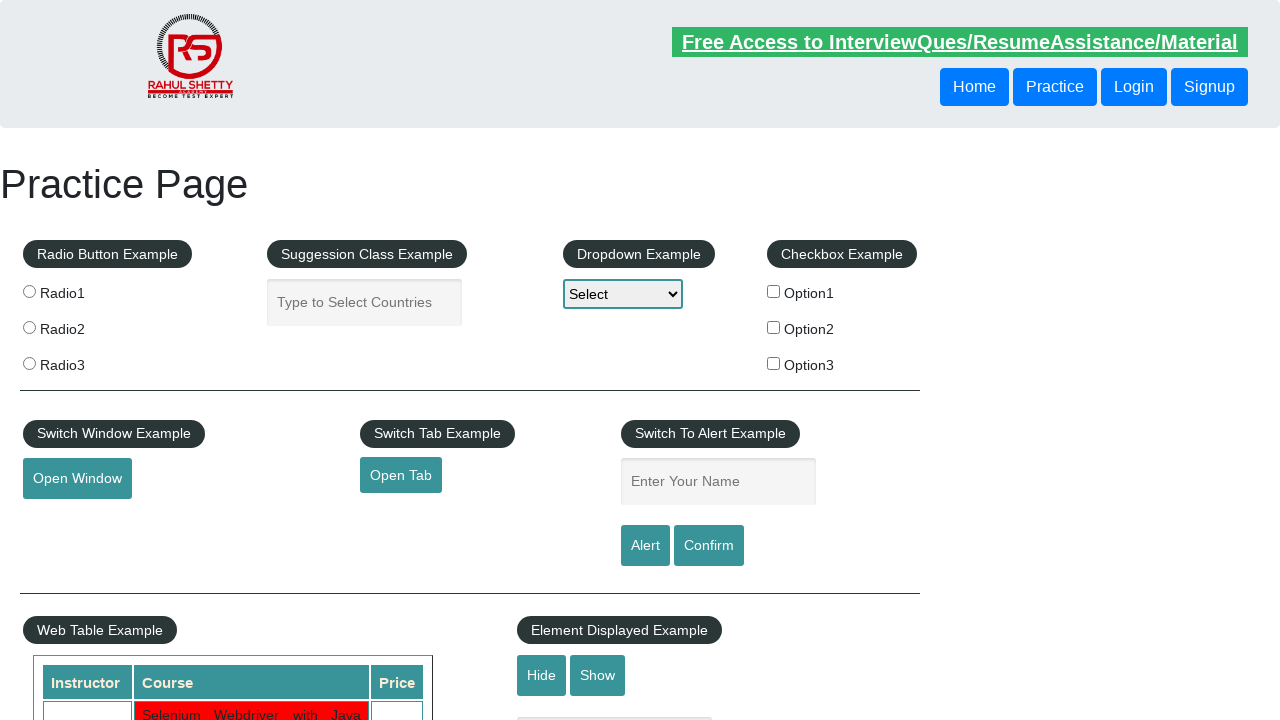

Retrieved cell content from row 9, column 1
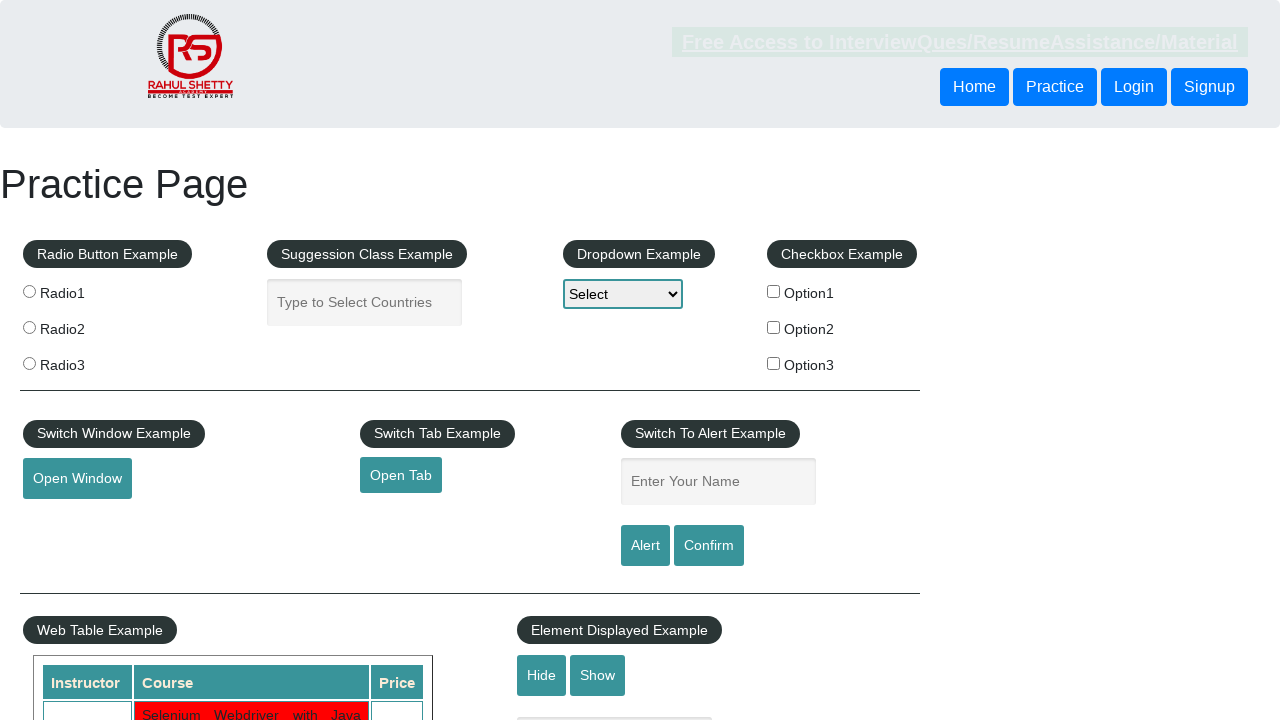

Retrieved cell content from row 9, column 2
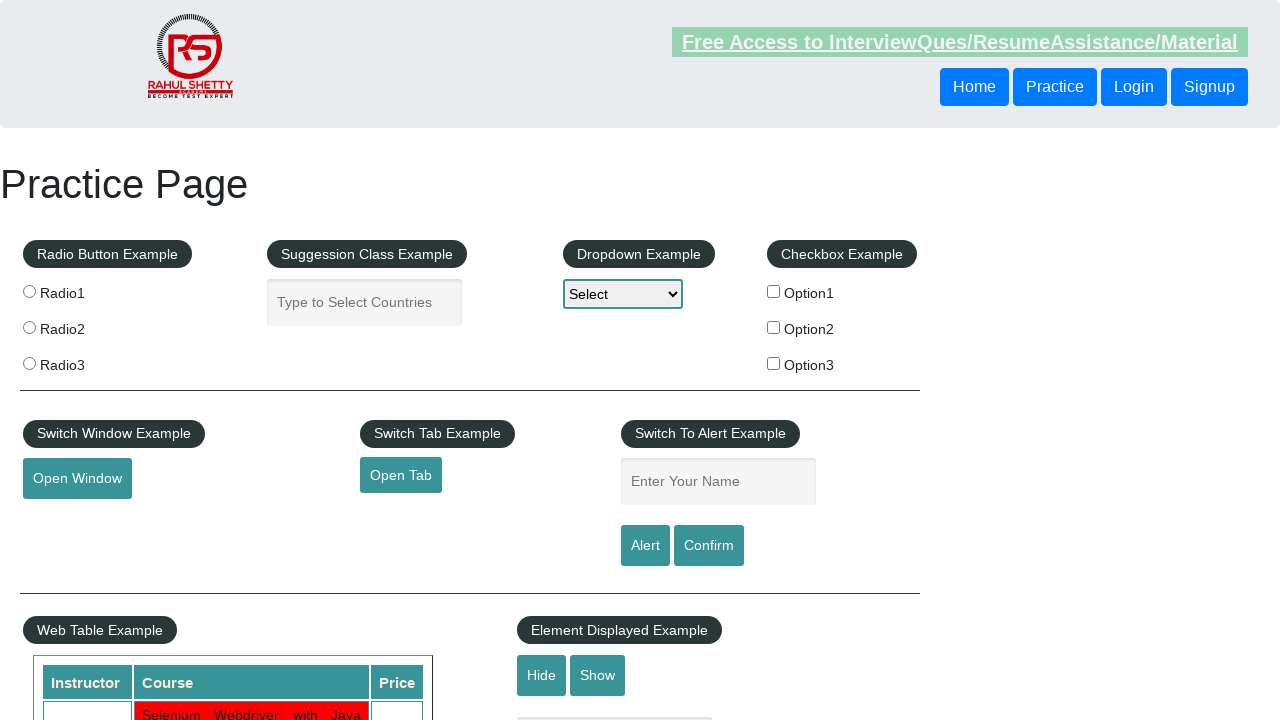

Found 'Selenium' text in row 9, column 2 and highlighted cell in red
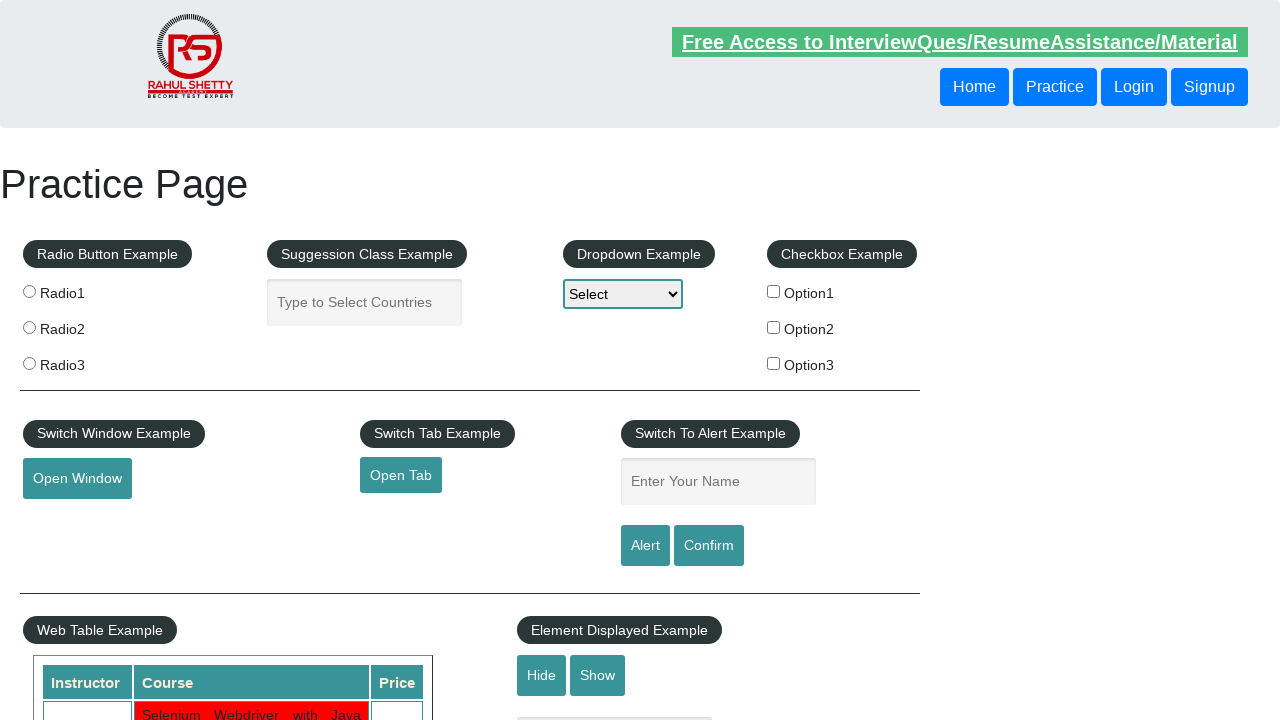

Retrieved cell content from row 9, column 3
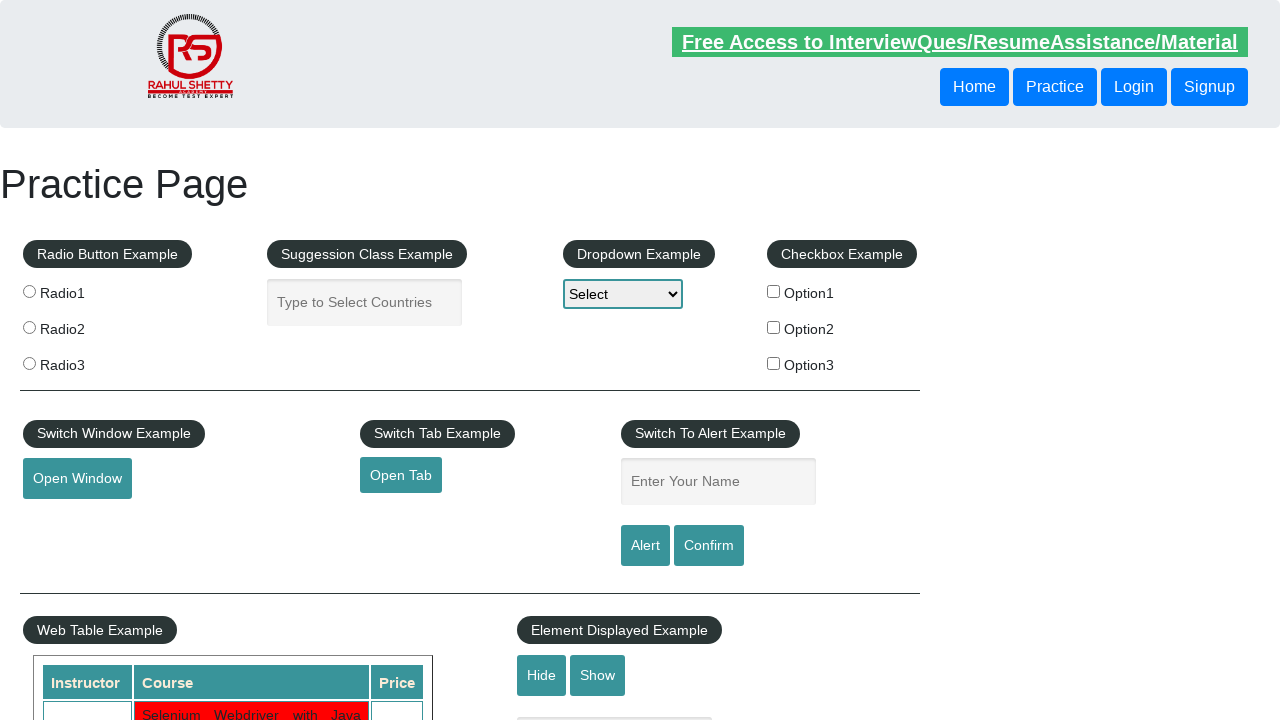

Selected row 10 from product table
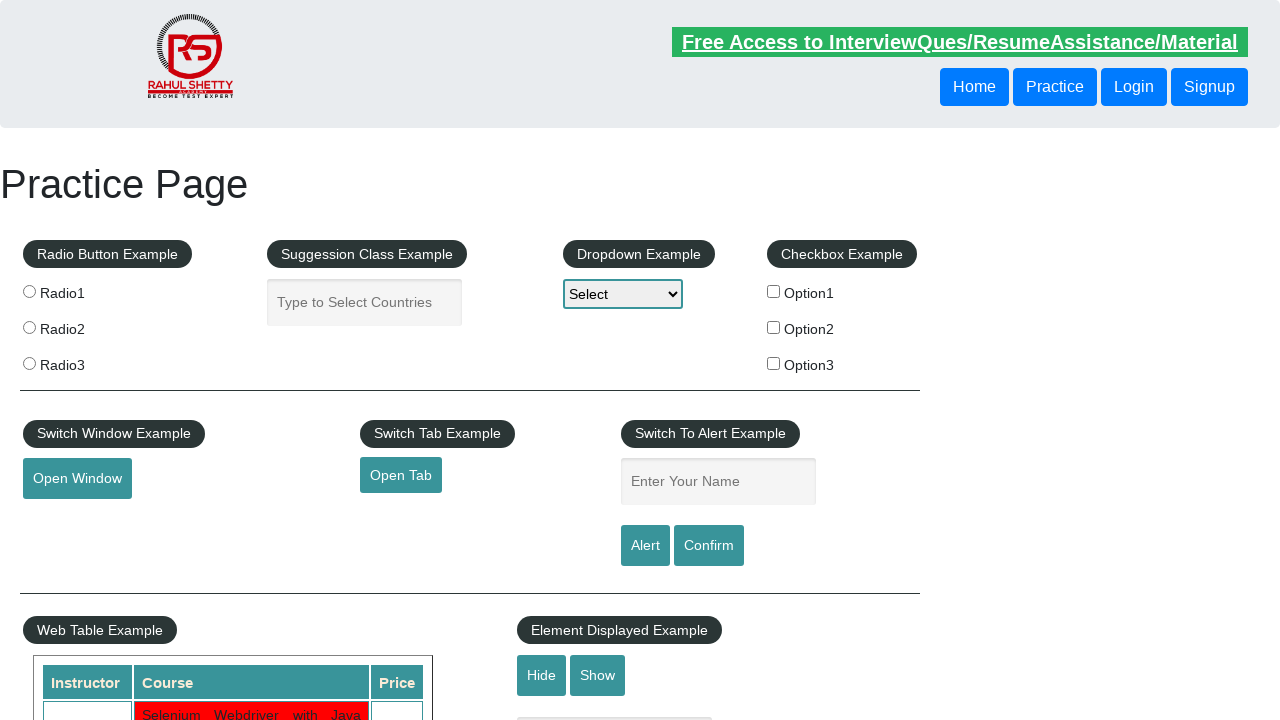

Located all cells in row 10
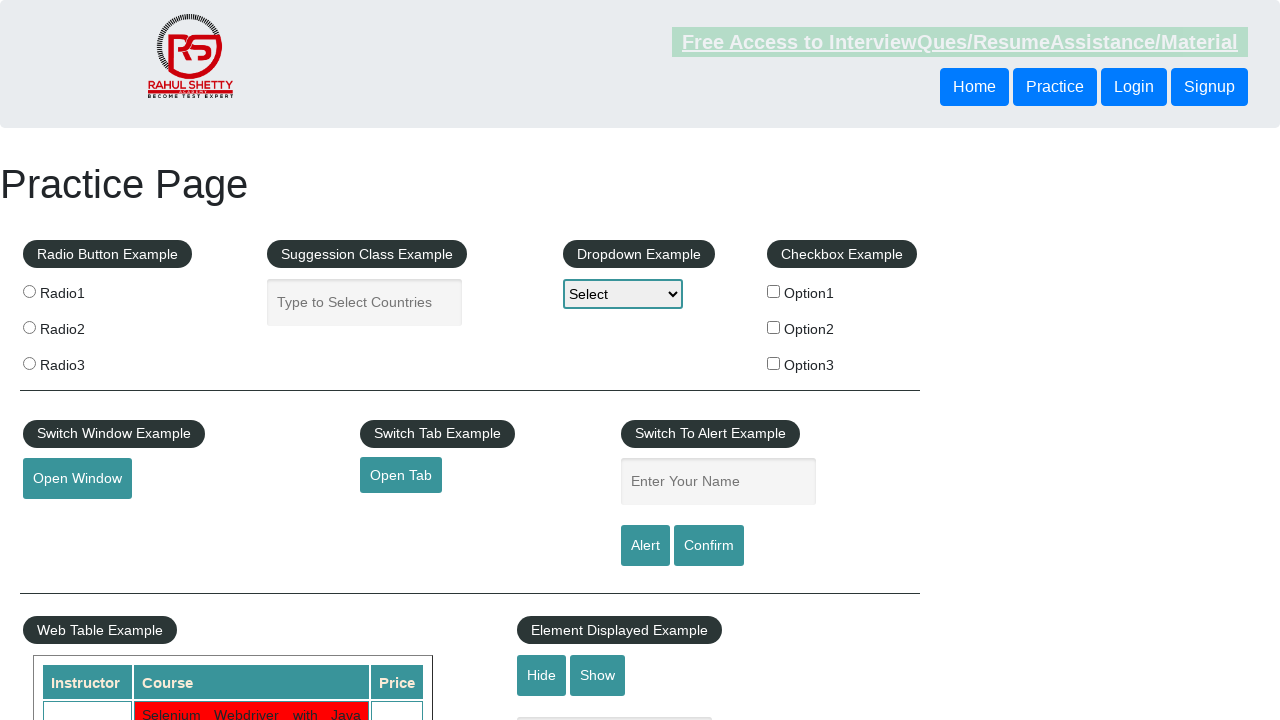

Found 3 cells in row 10
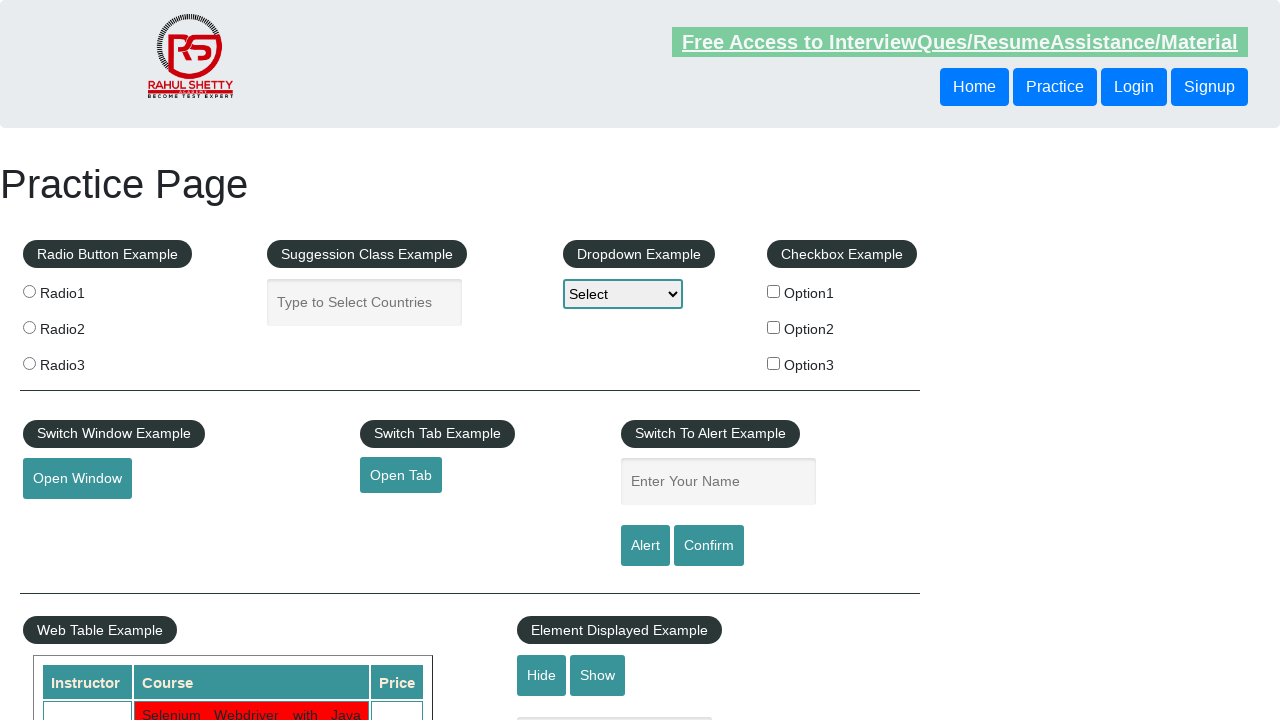

Retrieved cell content from row 10, column 1
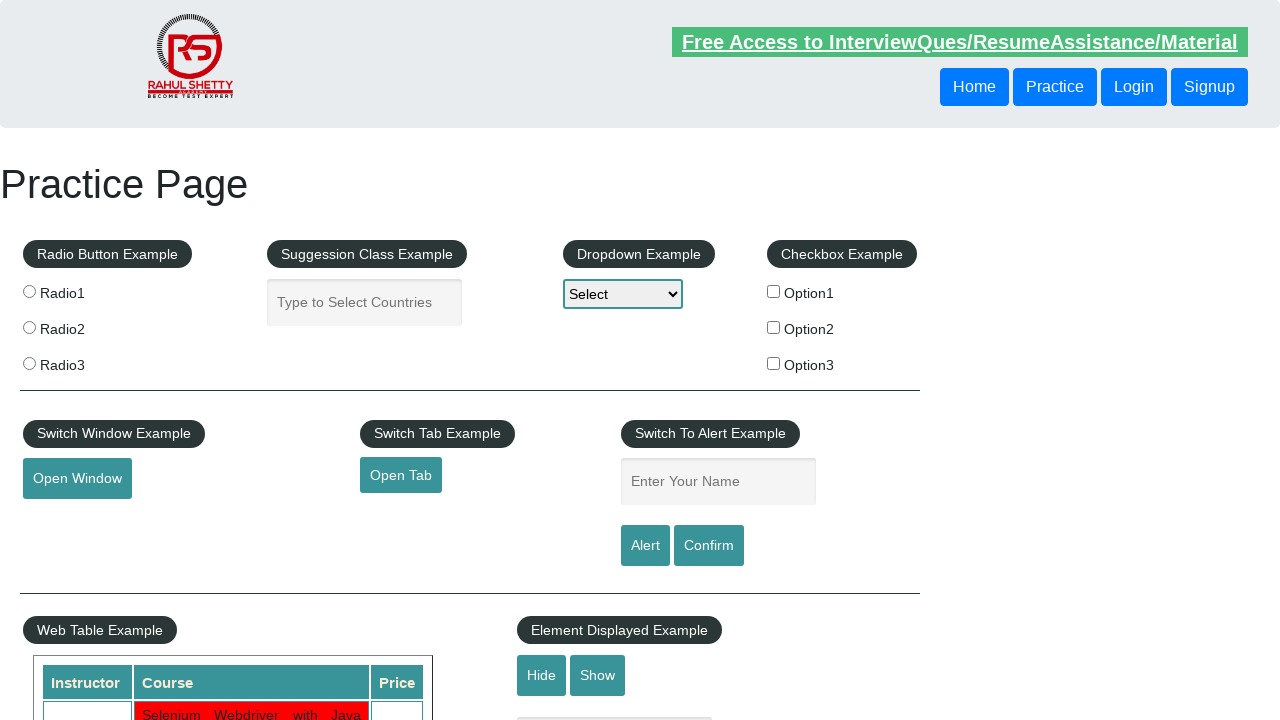

Retrieved cell content from row 10, column 2
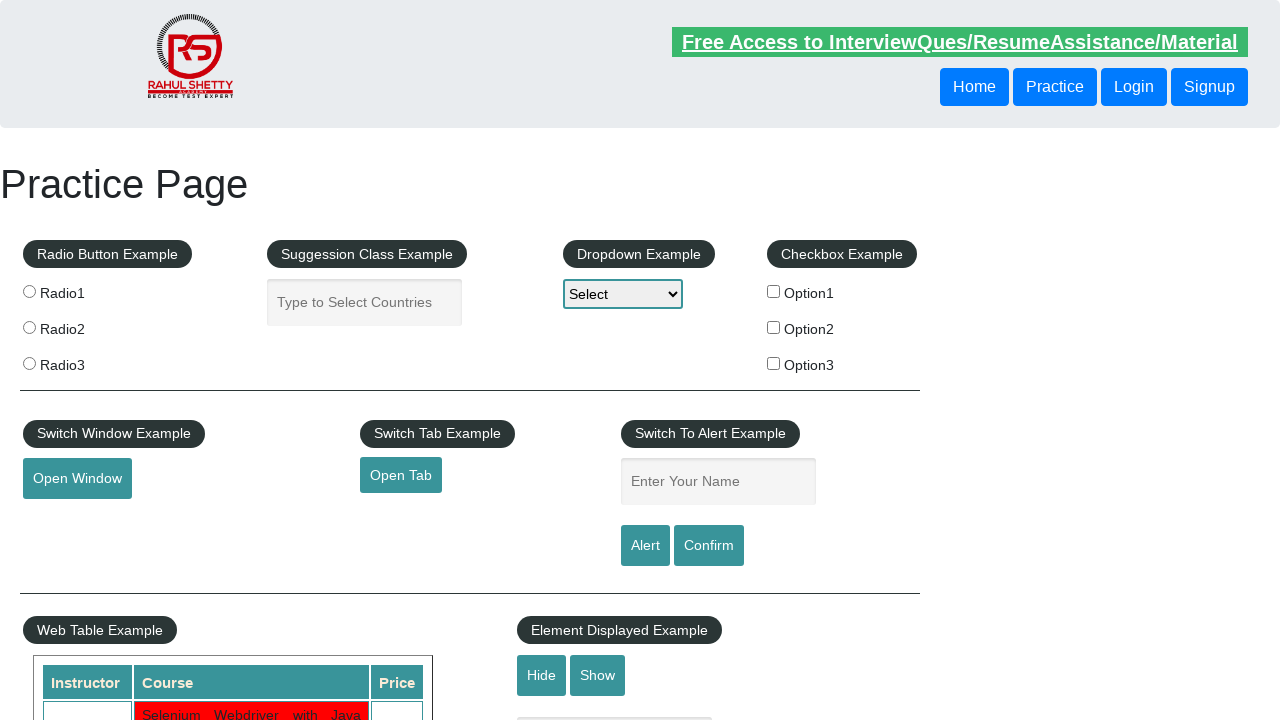

Found 'Selenium' text in row 10, column 2 and highlighted cell in red
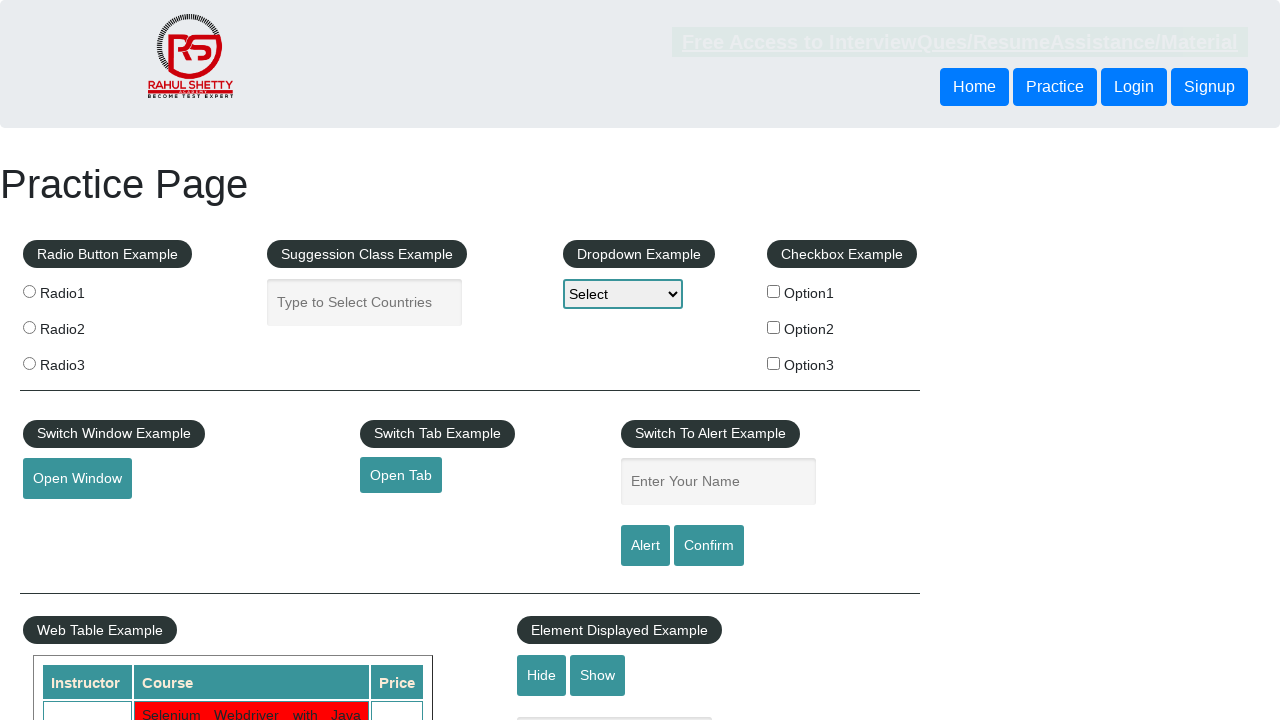

Retrieved cell content from row 10, column 3
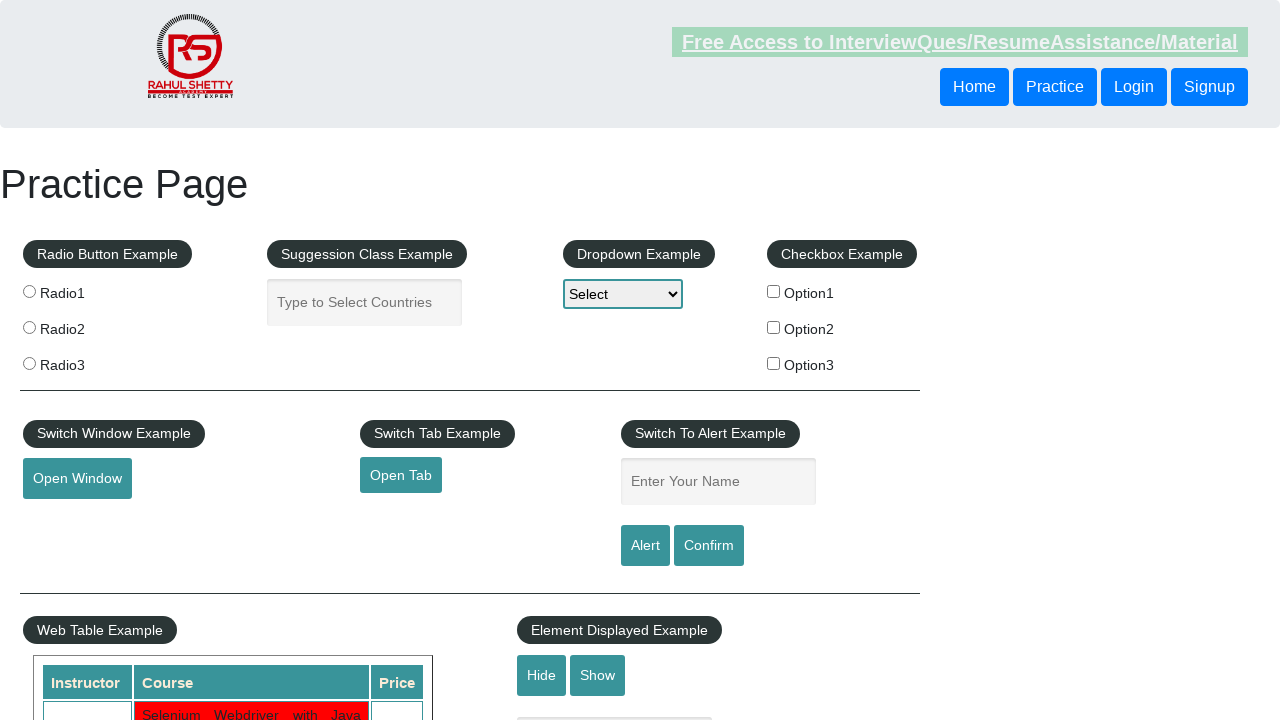

Selected row 11 from product table
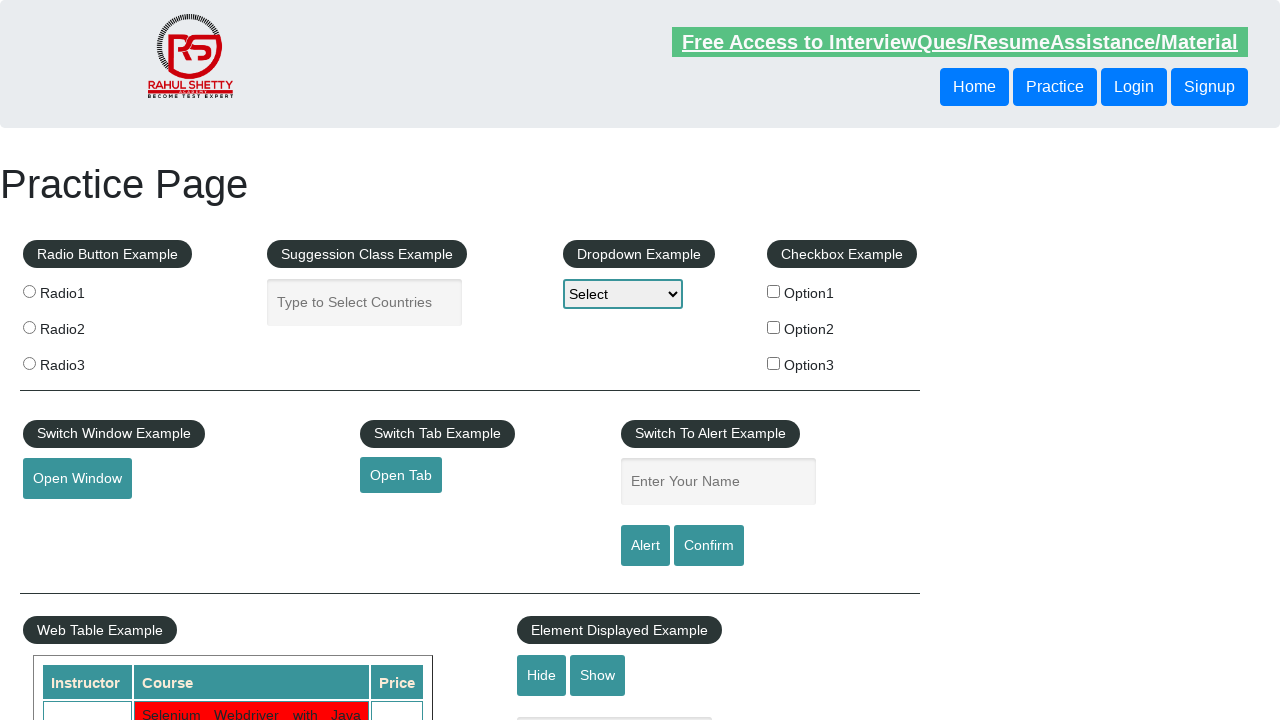

Located all cells in row 11
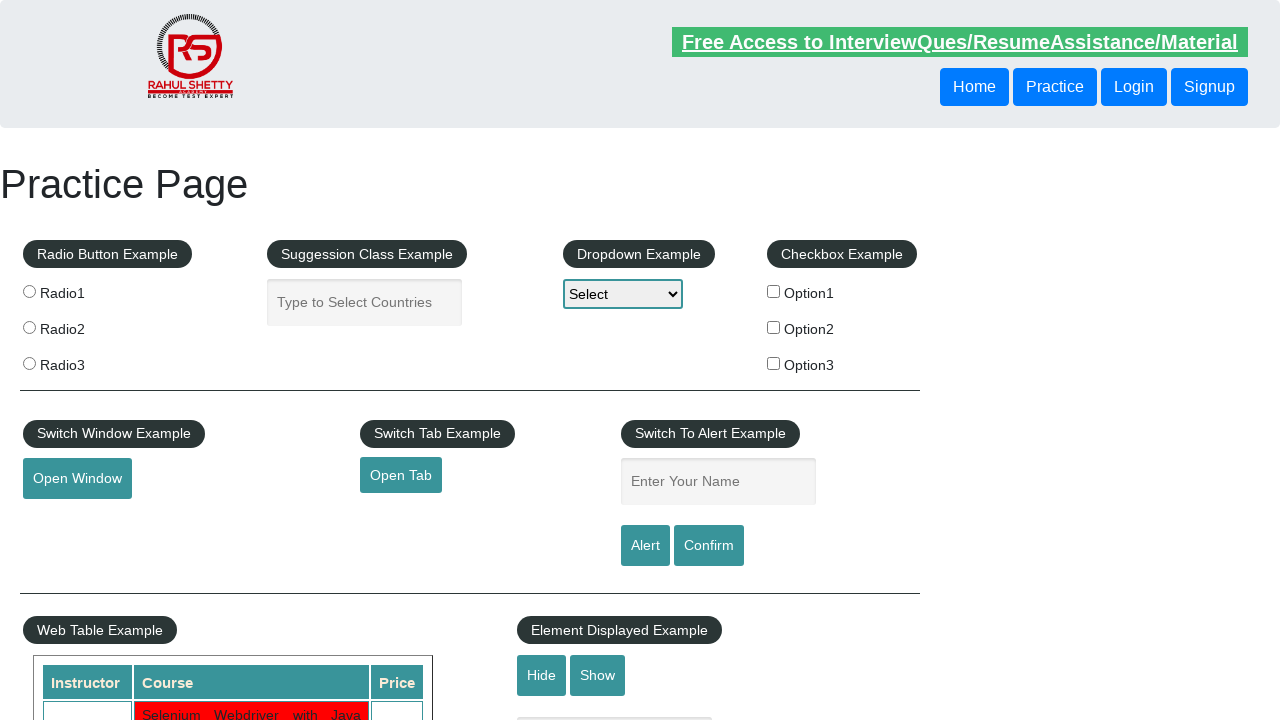

Found 3 cells in row 11
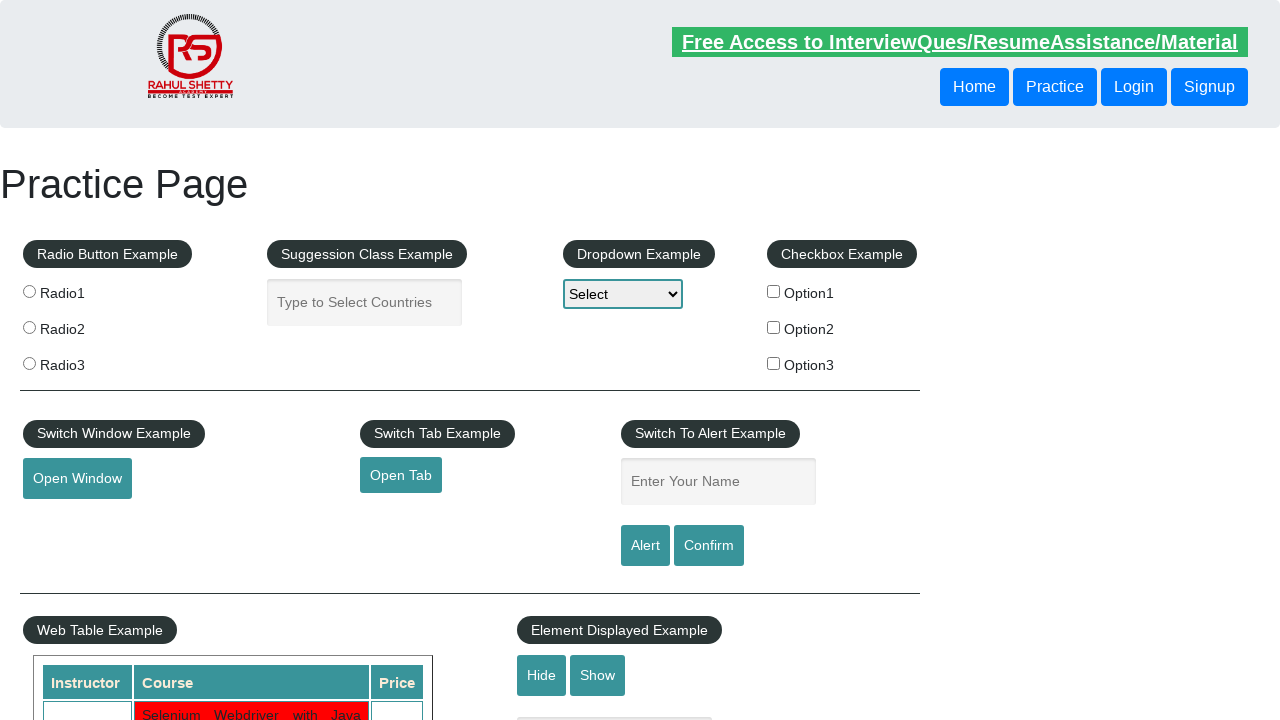

Retrieved cell content from row 11, column 1
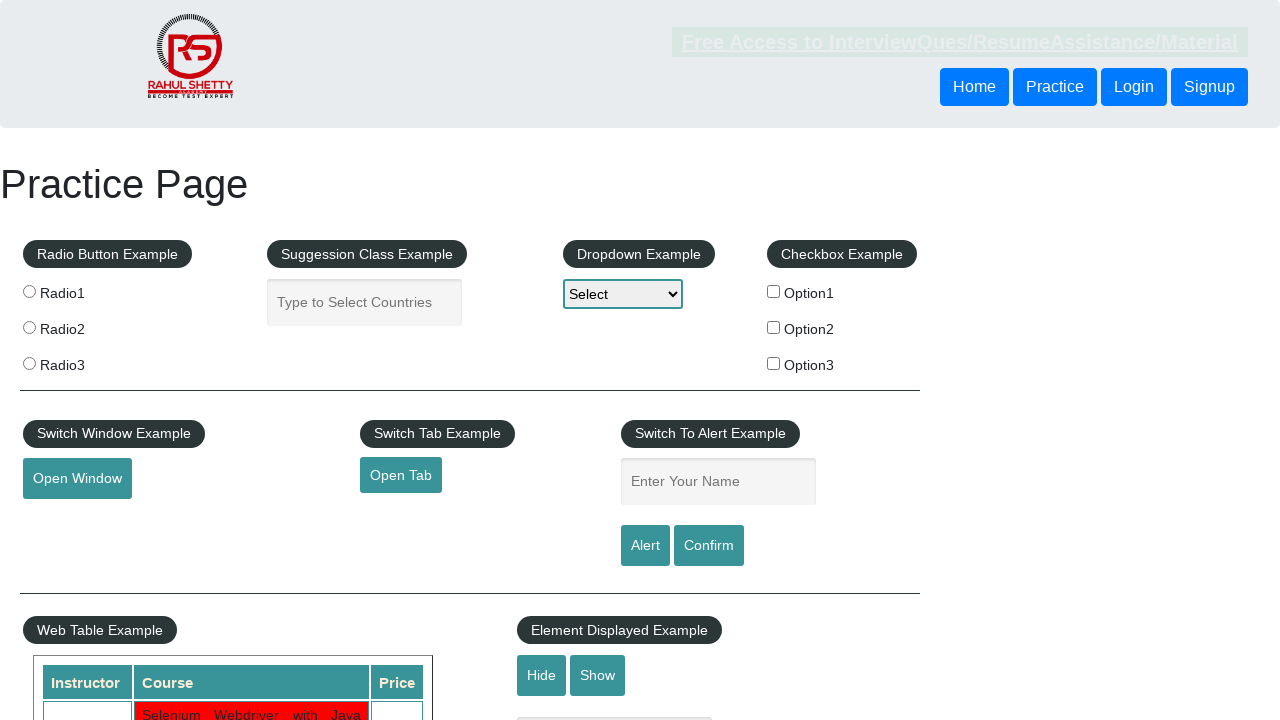

Retrieved cell content from row 11, column 2
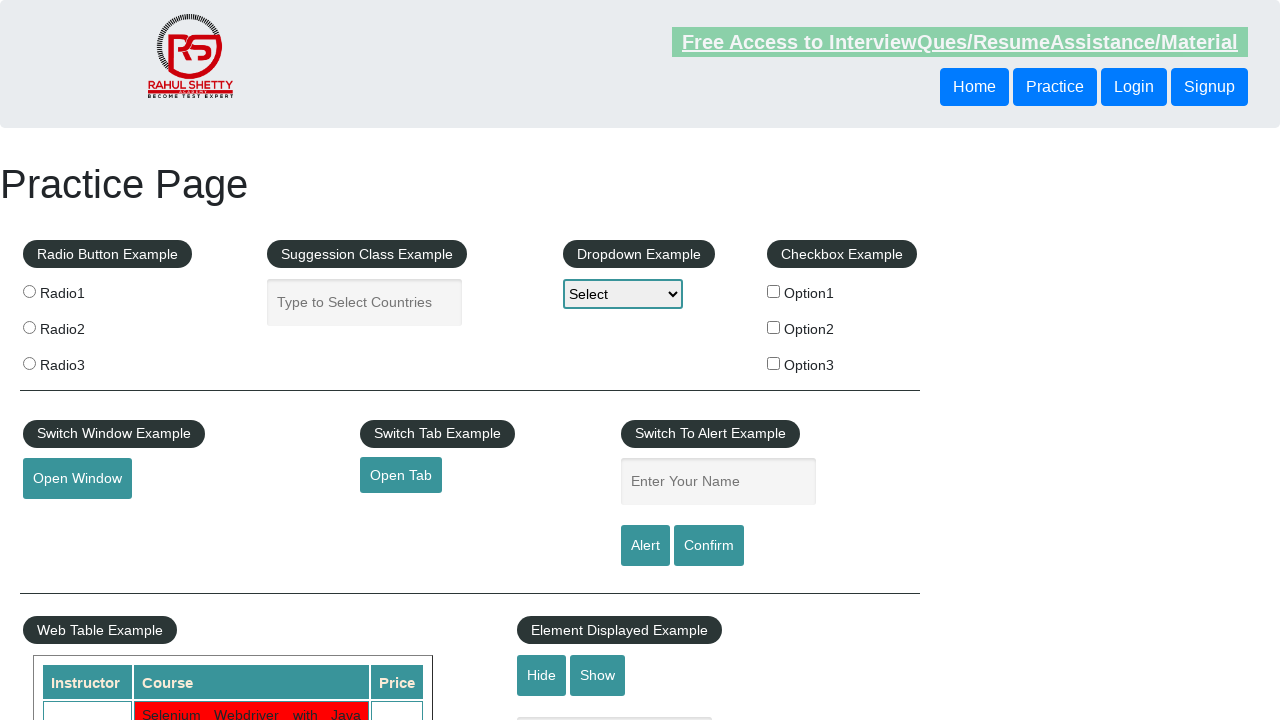

Retrieved cell content from row 11, column 3
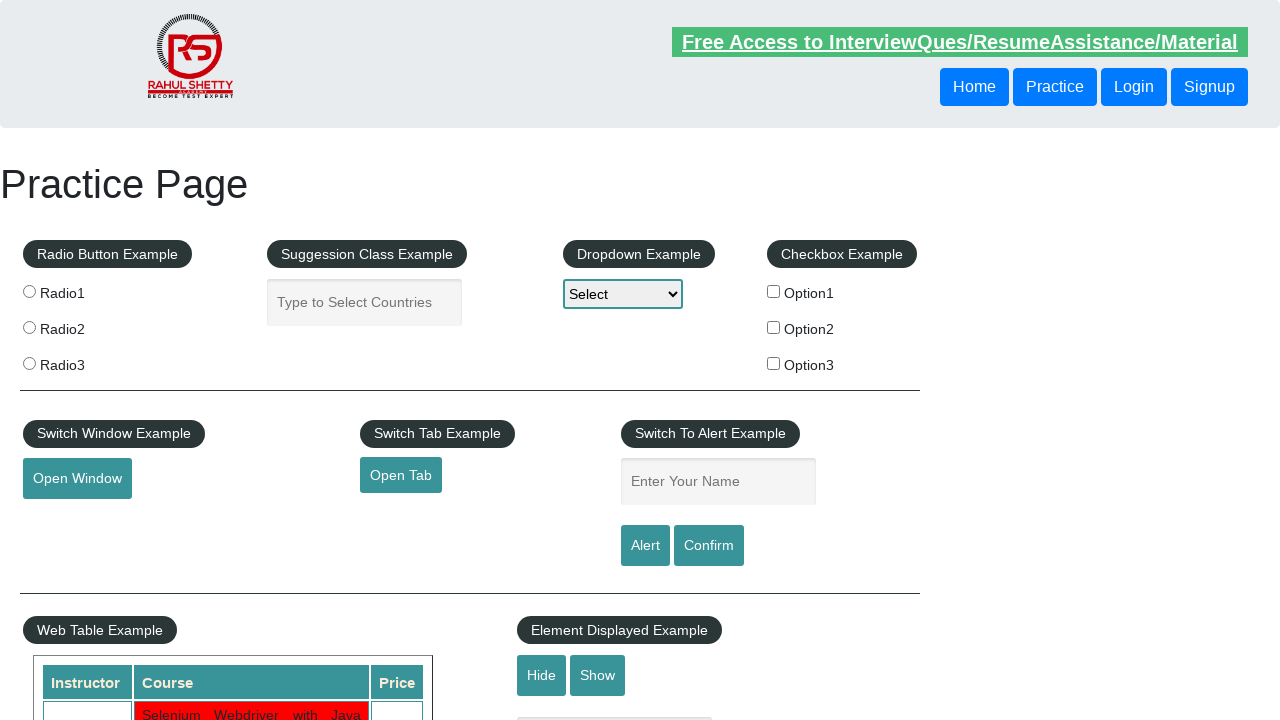

Selected row 12 from product table
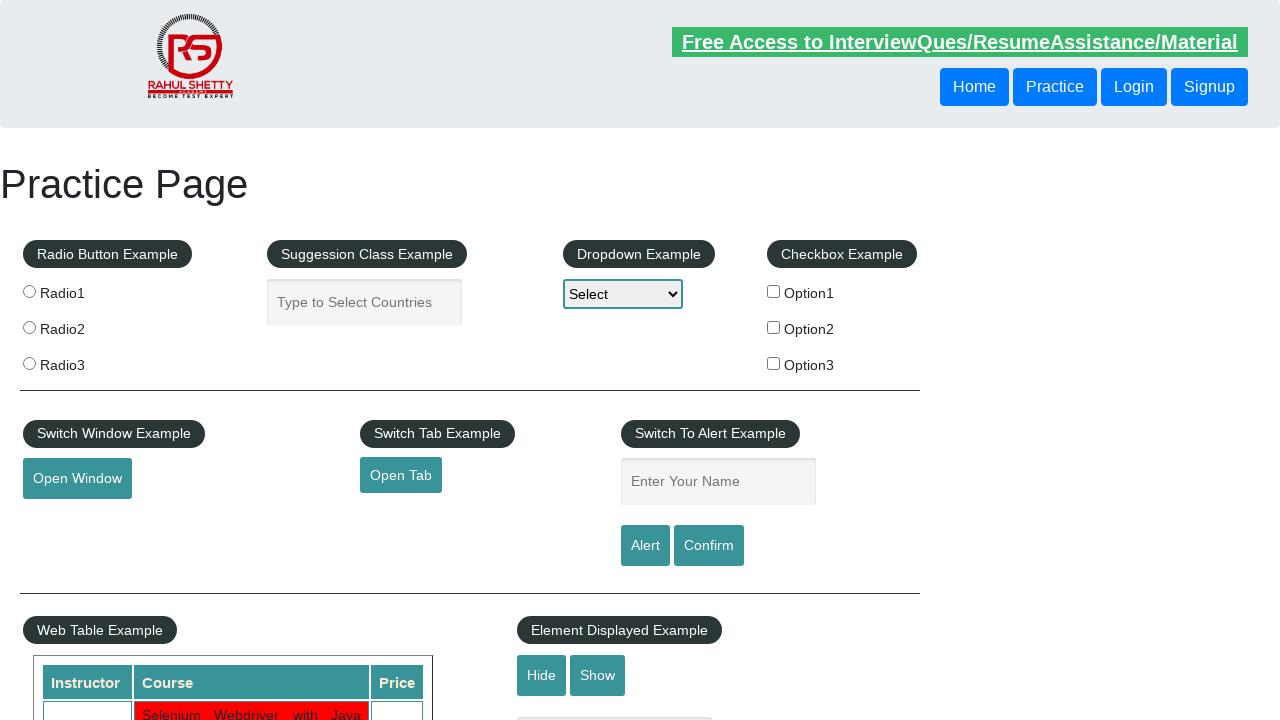

Located all cells in row 12
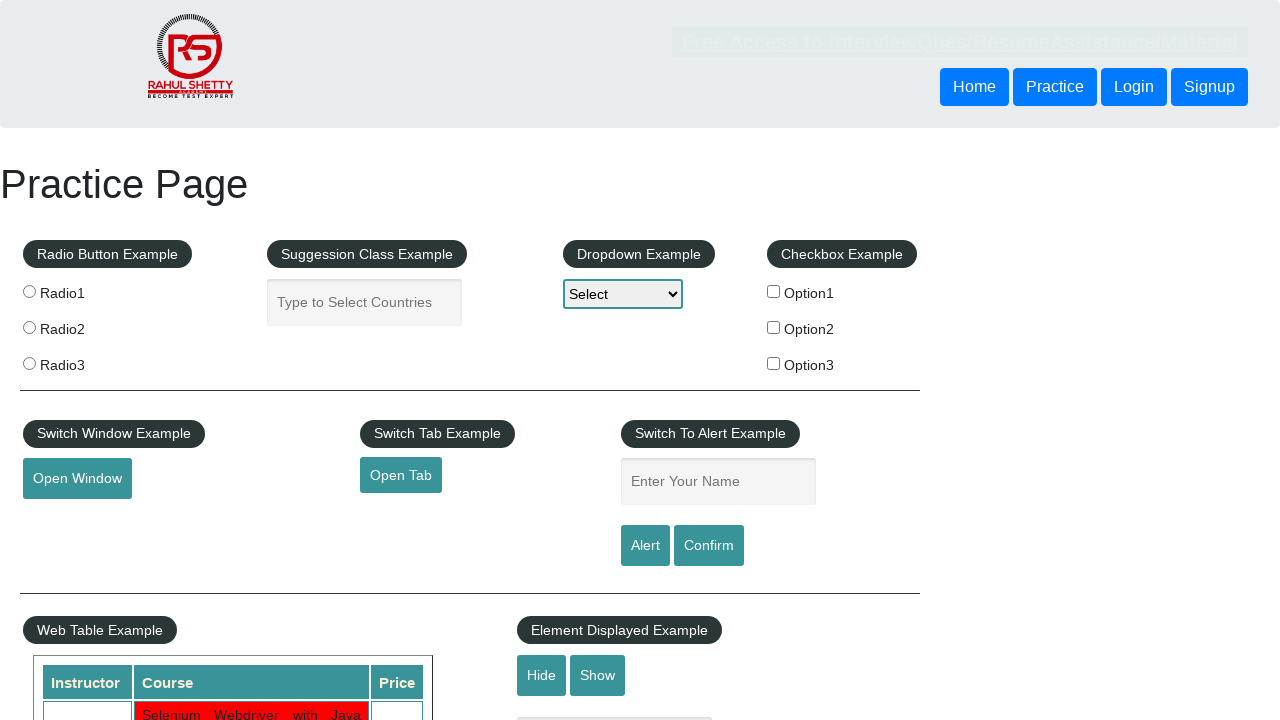

Found 4 cells in row 12
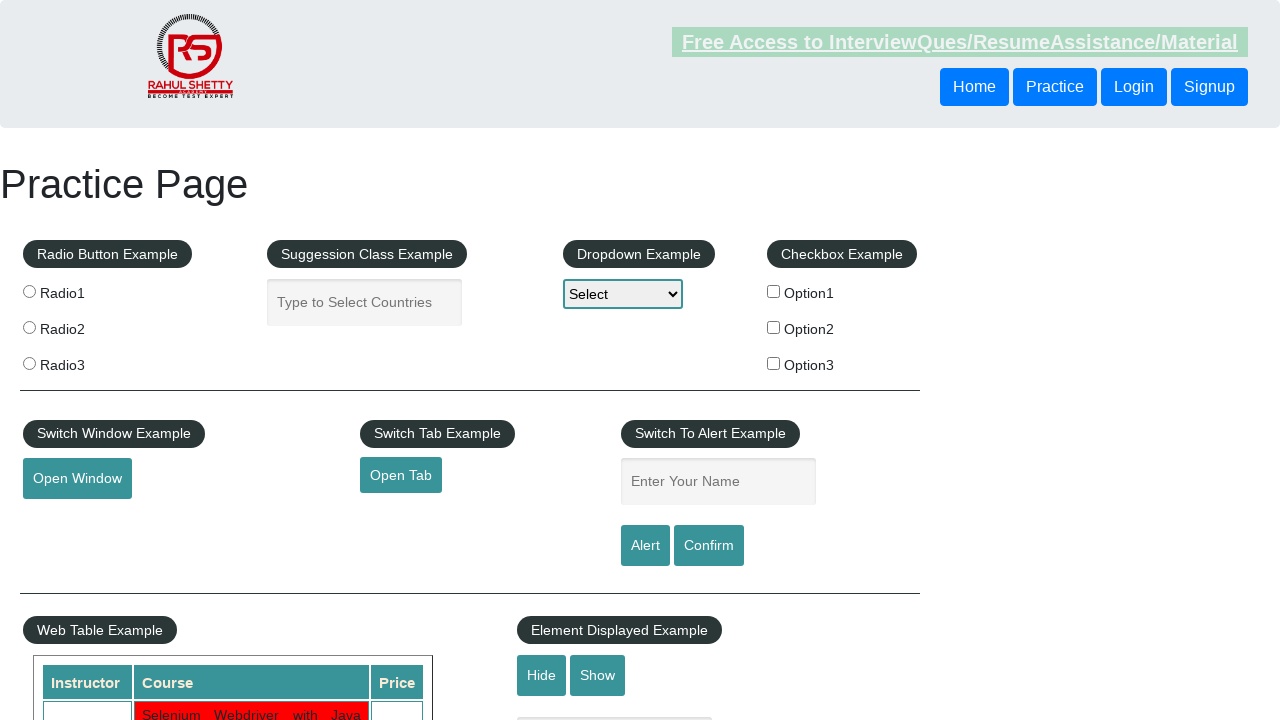

Retrieved cell content from row 12, column 1
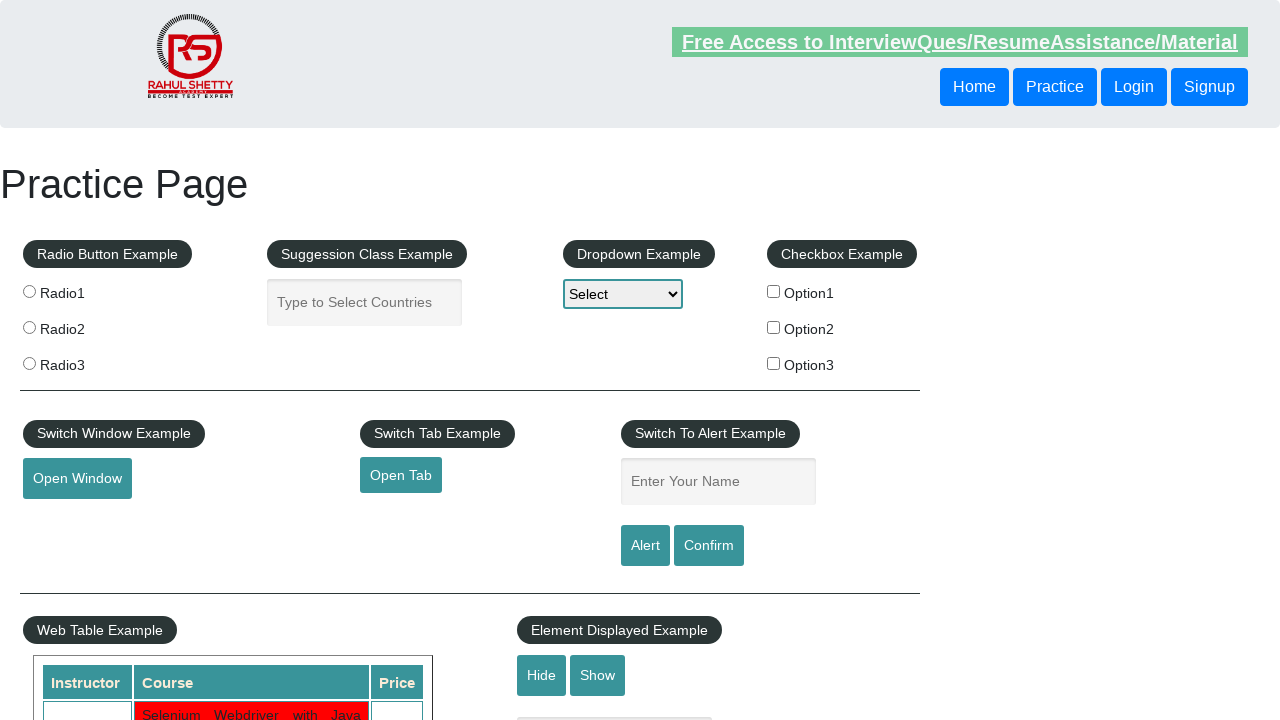

Retrieved cell content from row 12, column 2
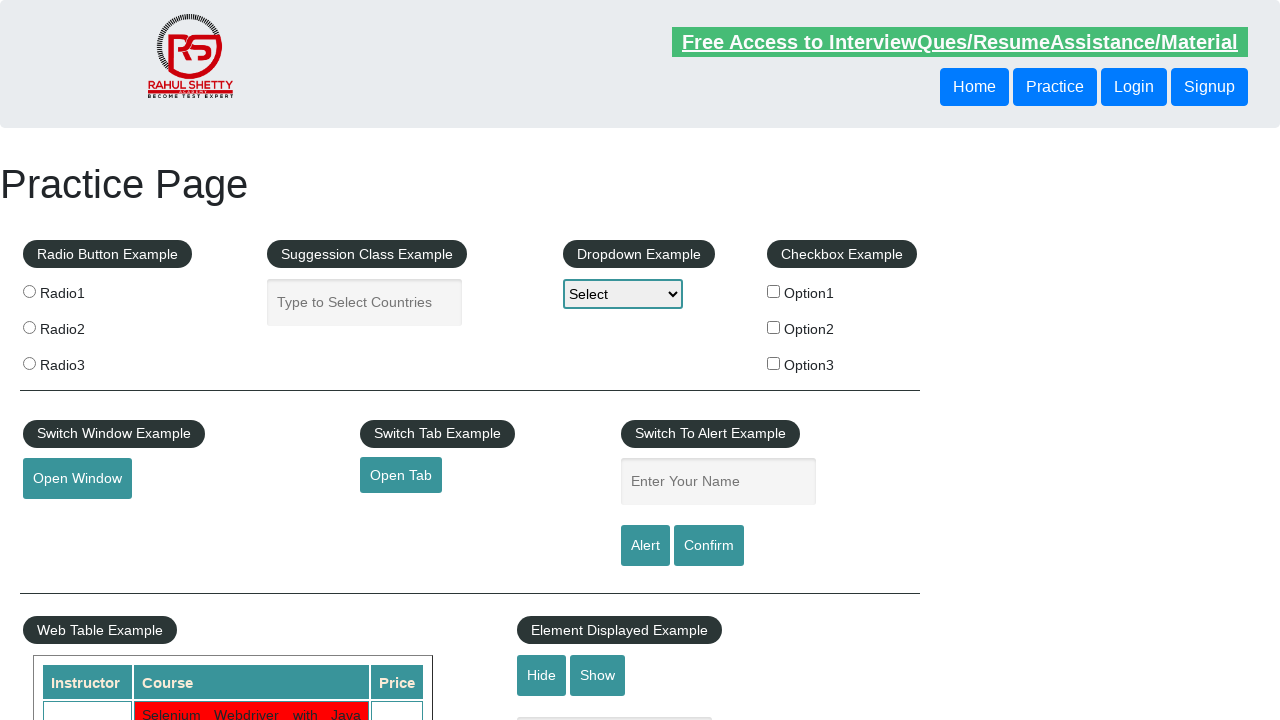

Retrieved cell content from row 12, column 3
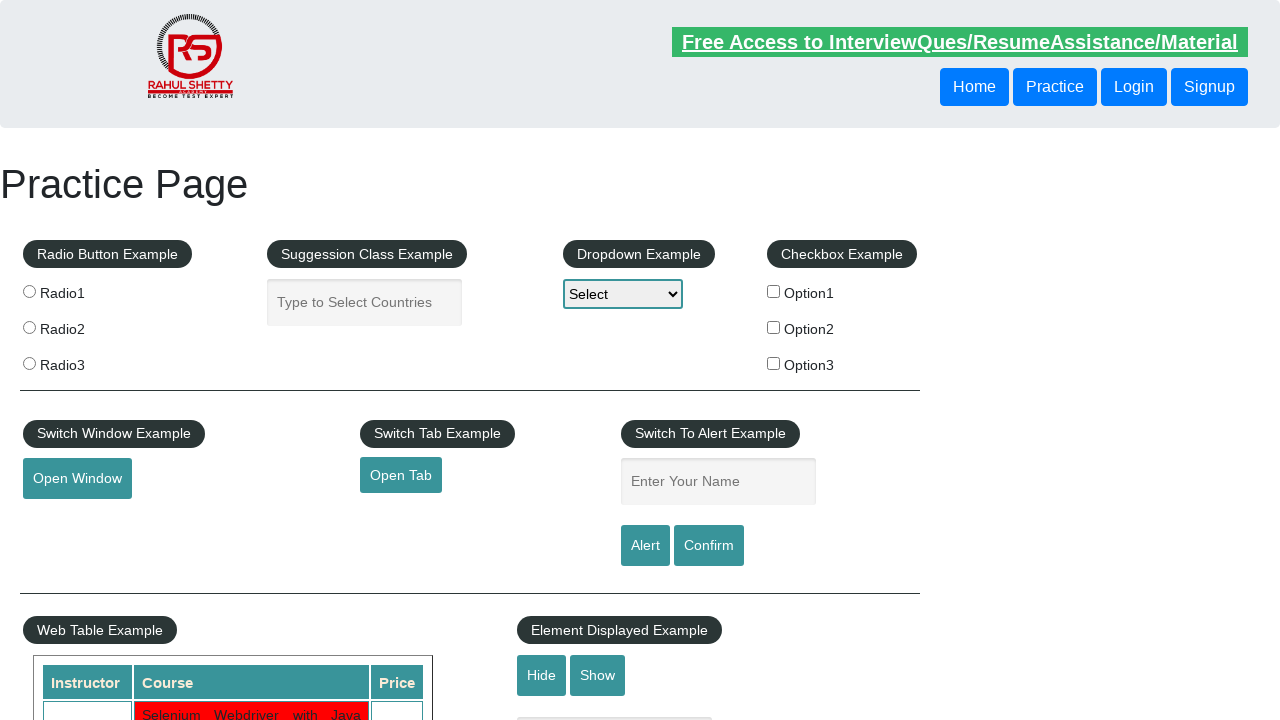

Retrieved cell content from row 12, column 4
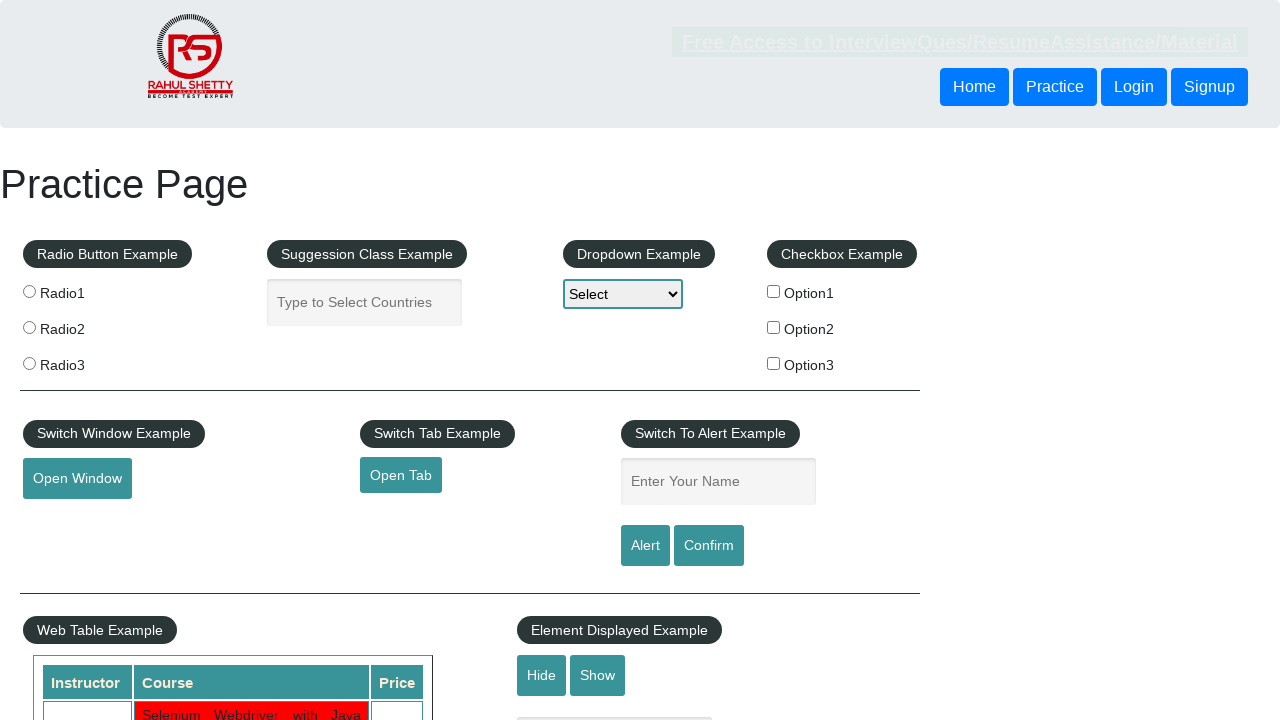

Selected row 13 from product table
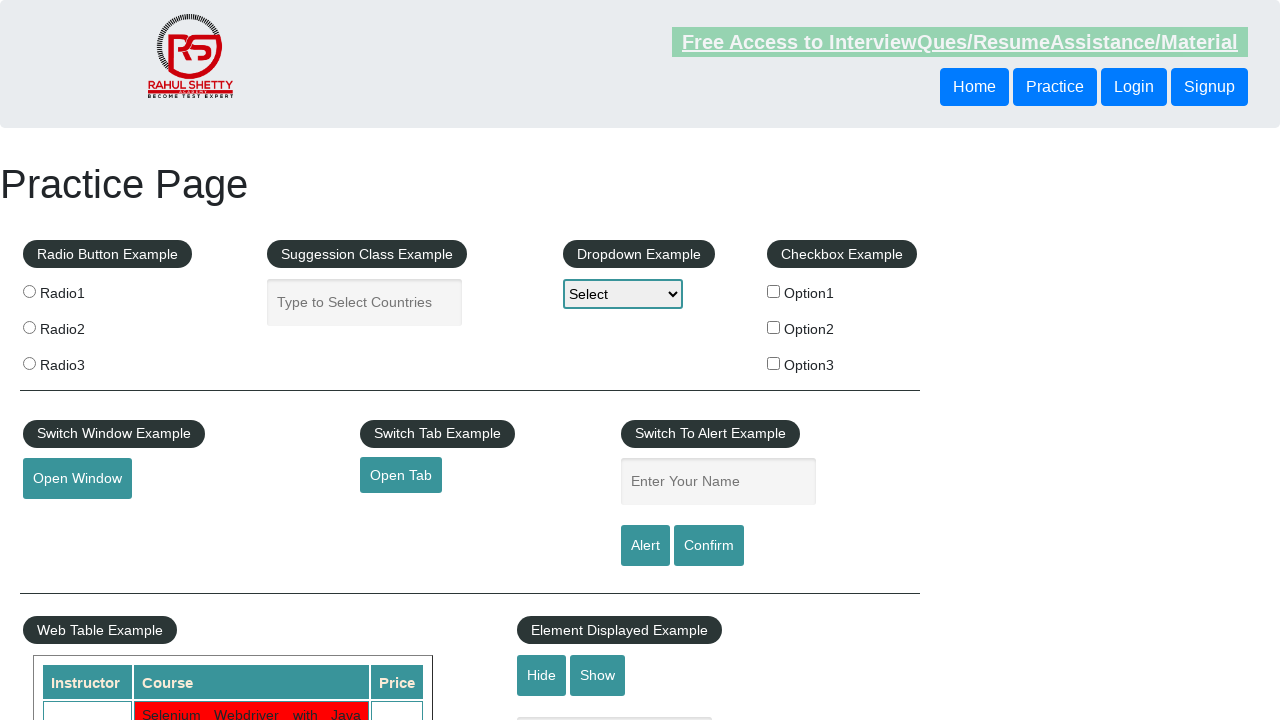

Located all cells in row 13
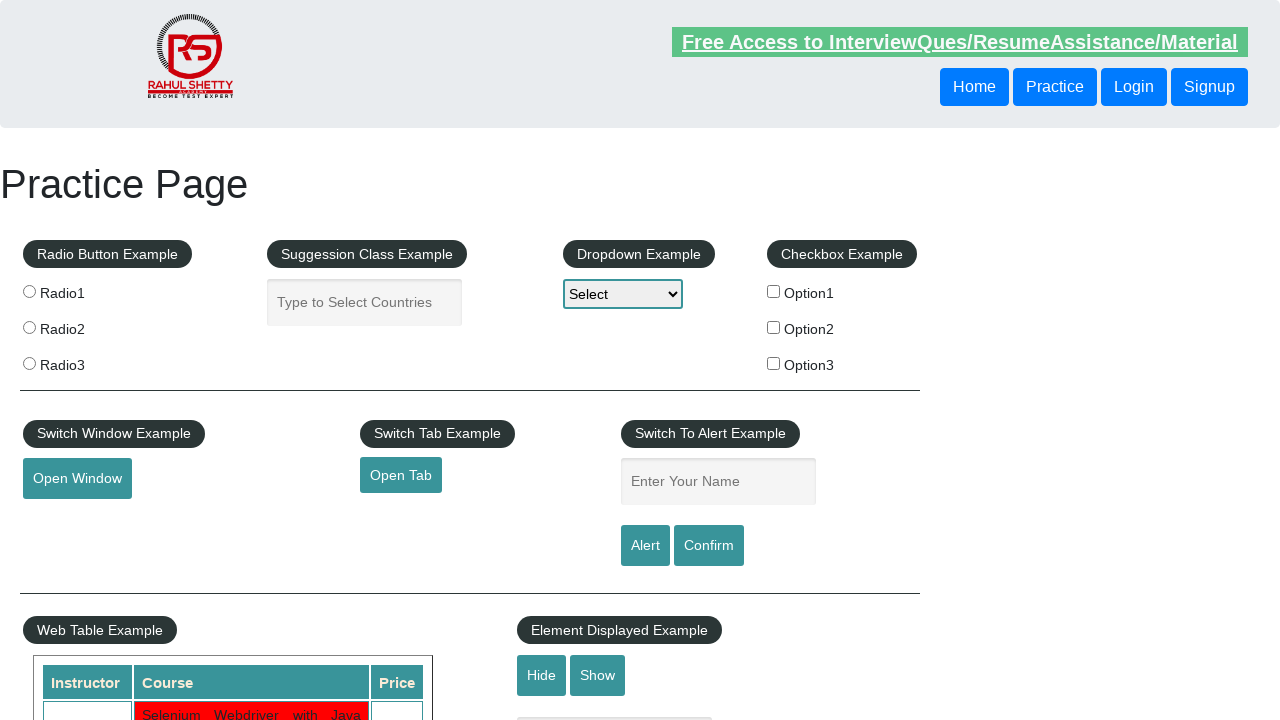

Found 4 cells in row 13
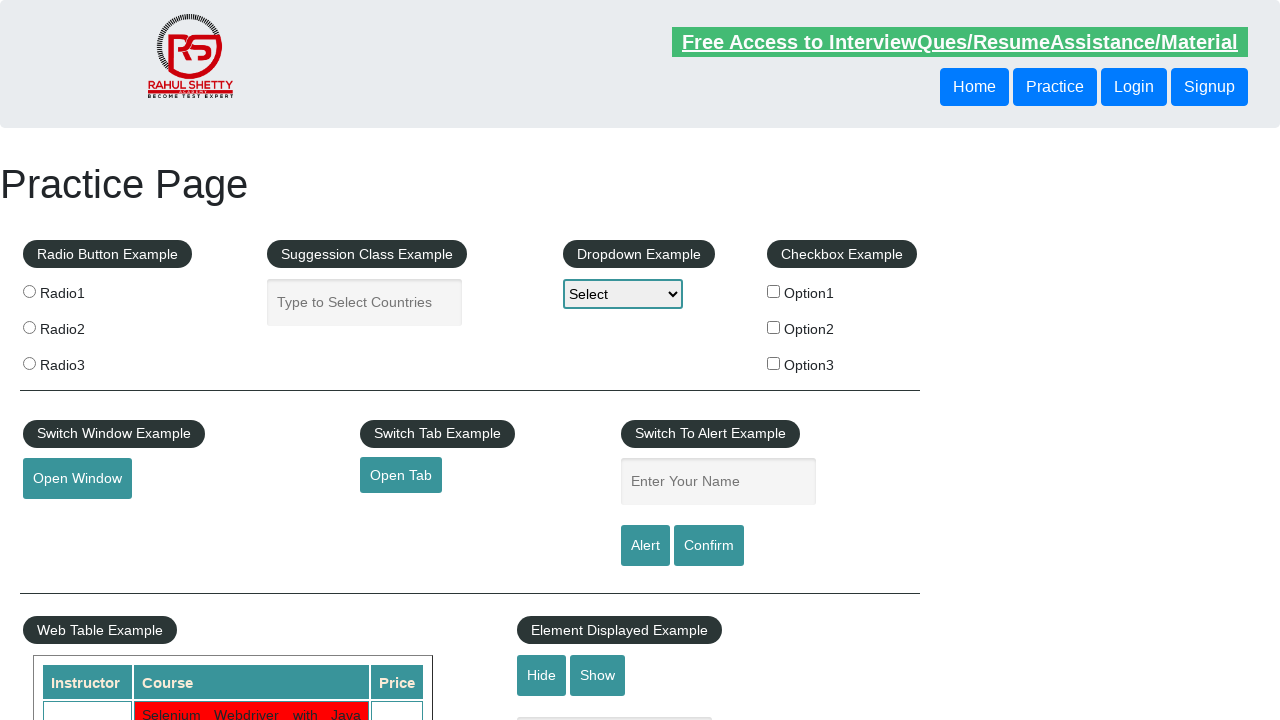

Retrieved cell content from row 13, column 1
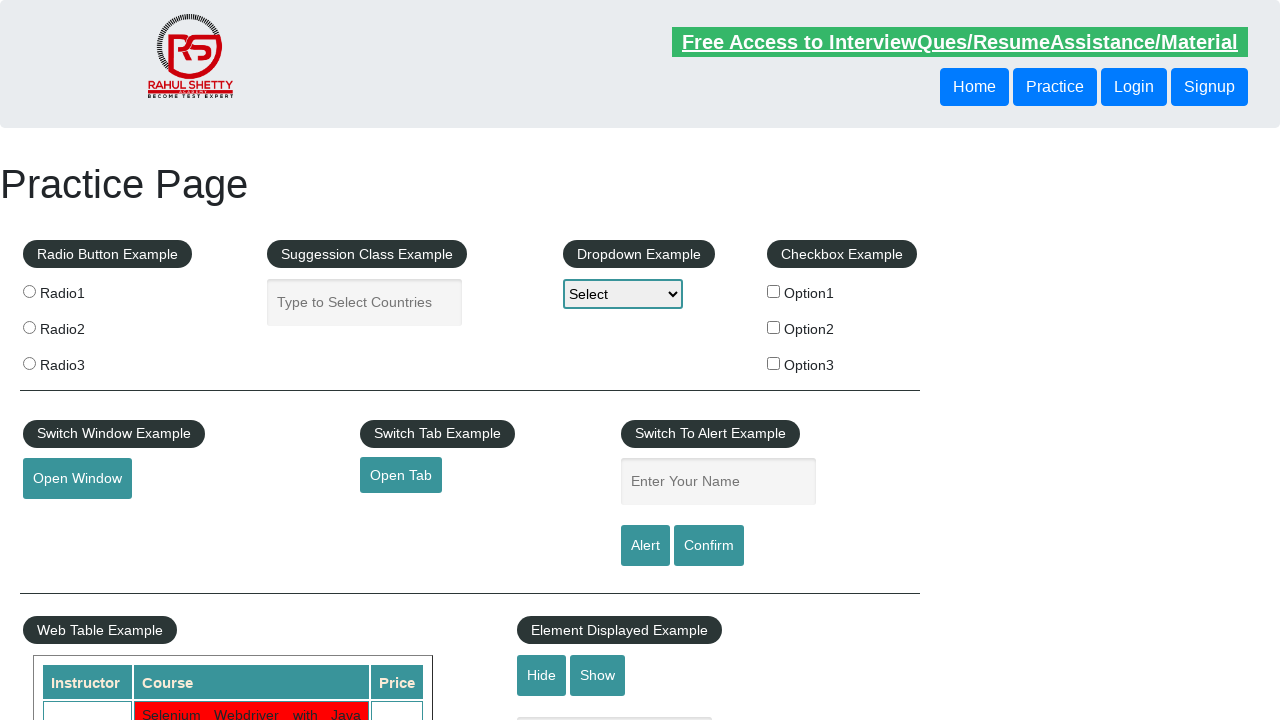

Retrieved cell content from row 13, column 2
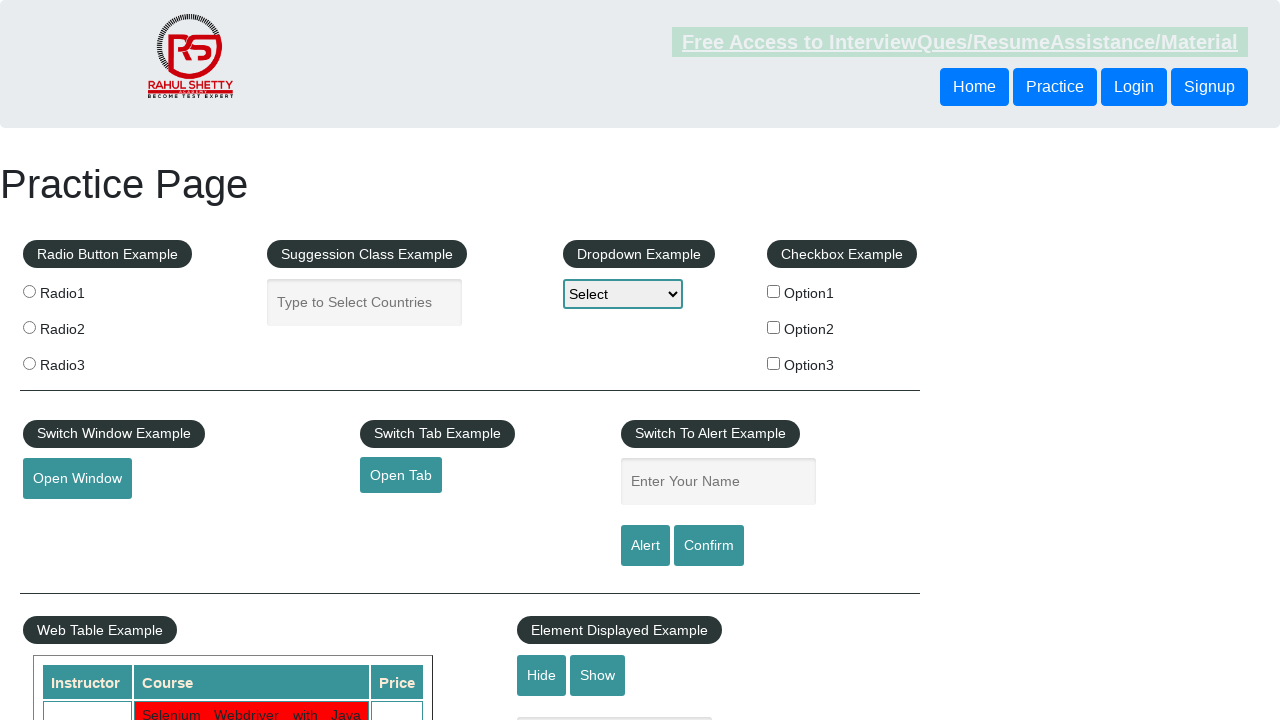

Retrieved cell content from row 13, column 3
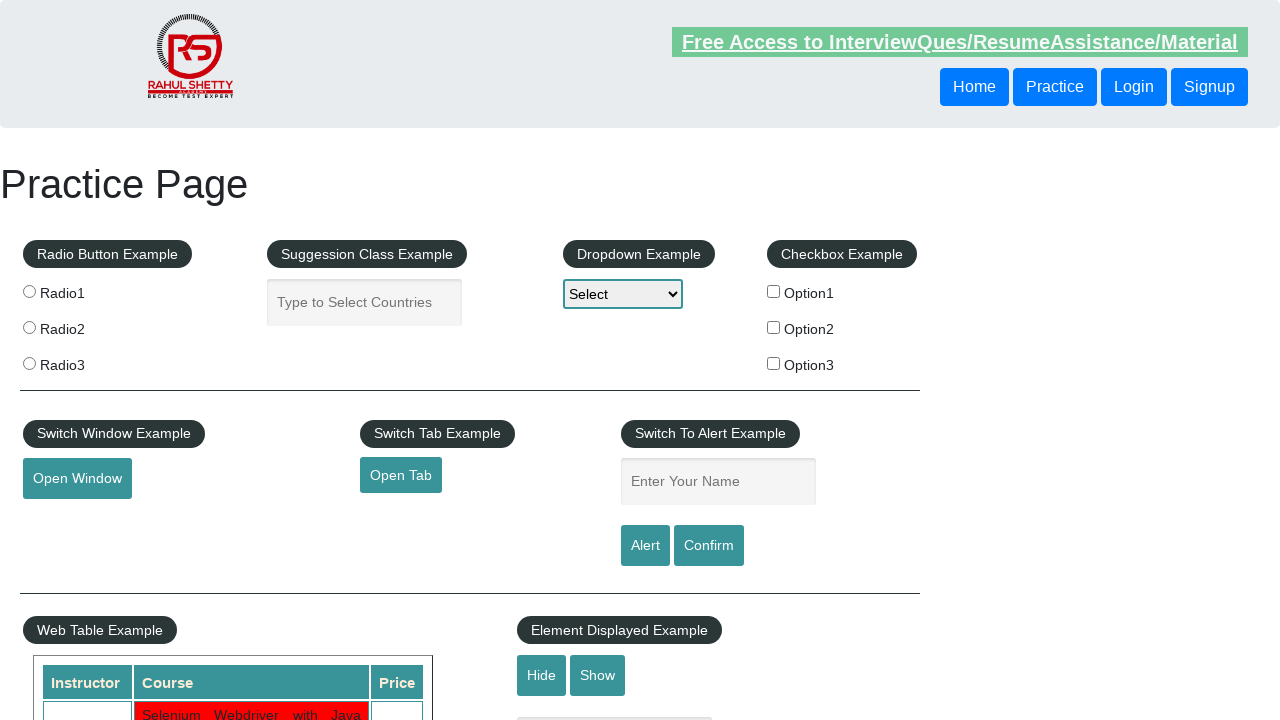

Retrieved cell content from row 13, column 4
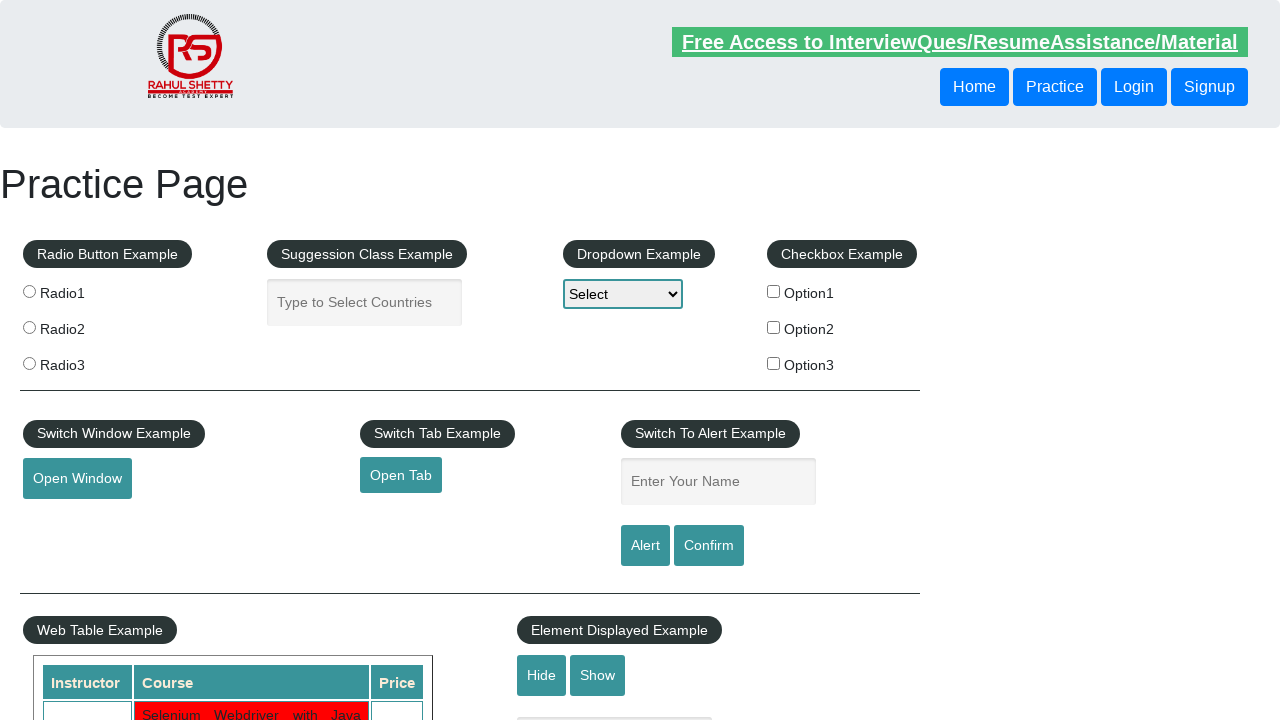

Selected row 14 from product table
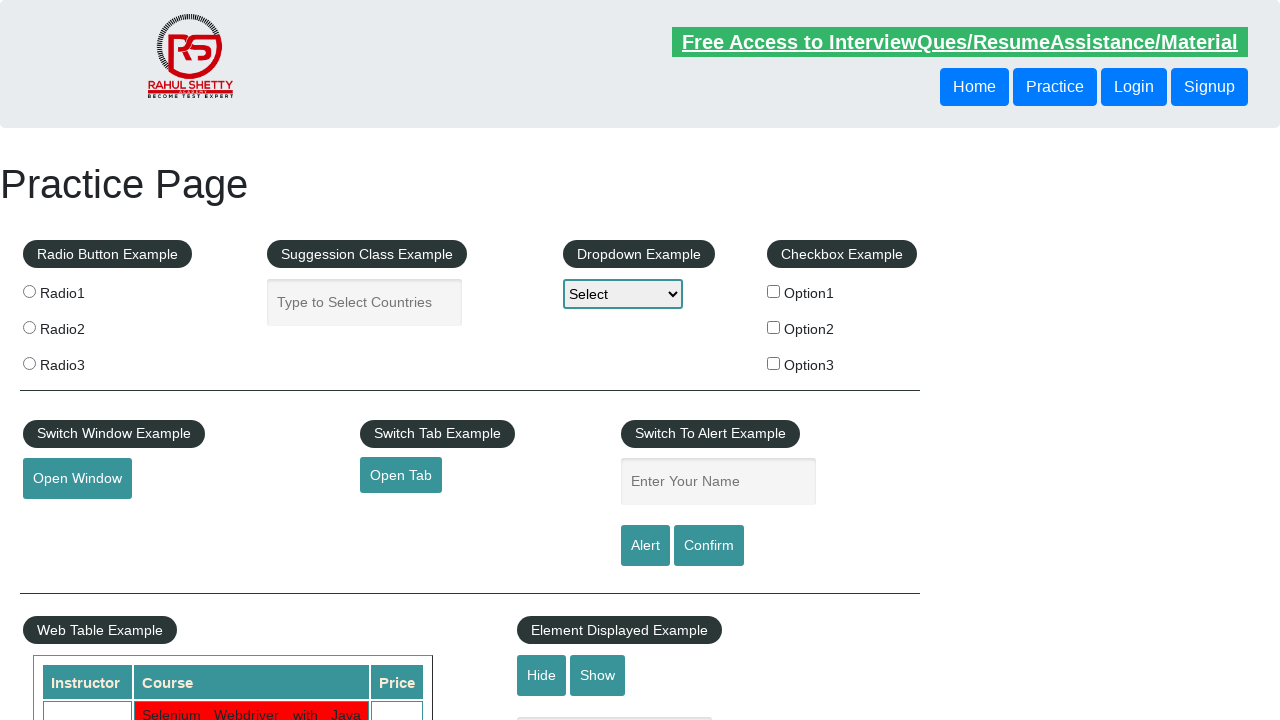

Located all cells in row 14
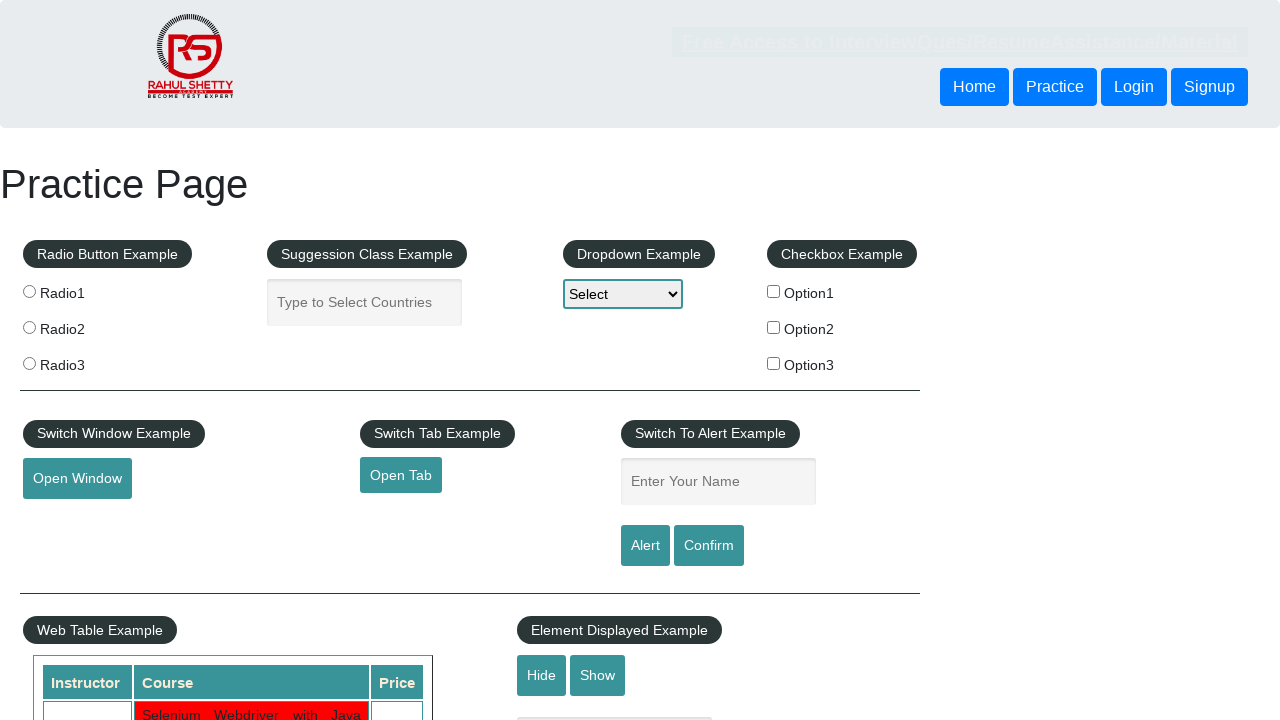

Found 4 cells in row 14
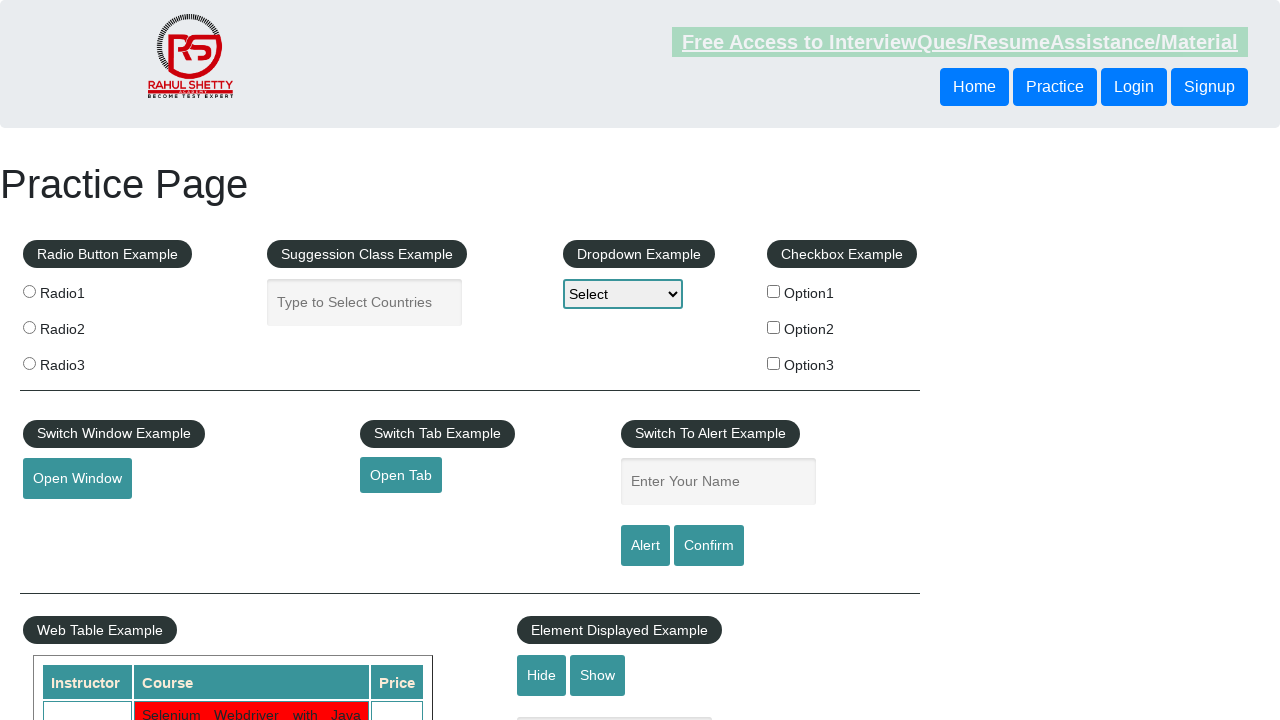

Retrieved cell content from row 14, column 1
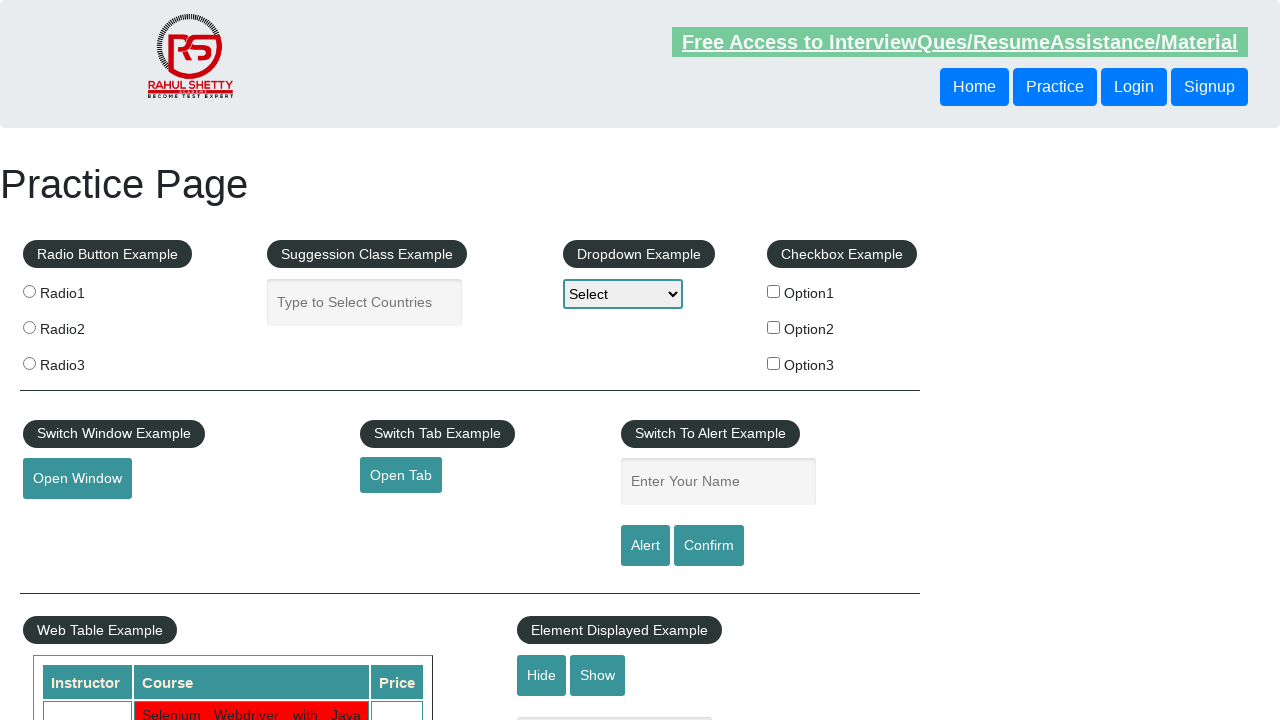

Retrieved cell content from row 14, column 2
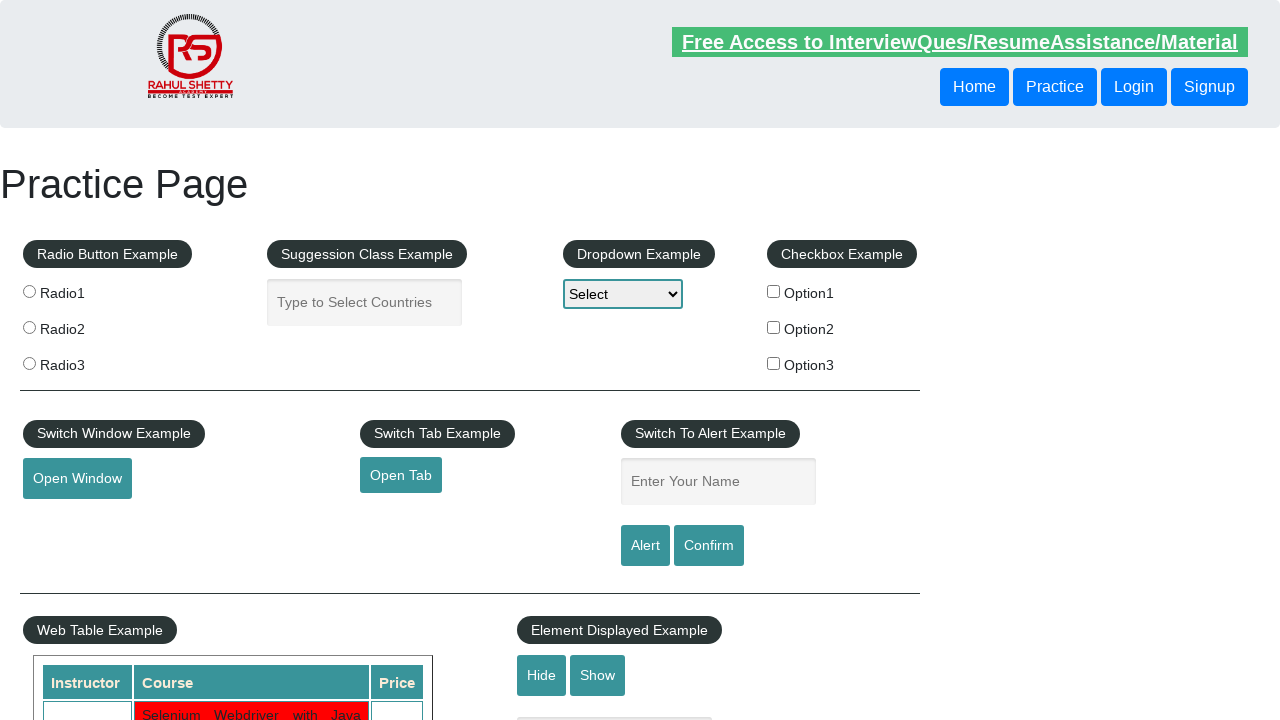

Retrieved cell content from row 14, column 3
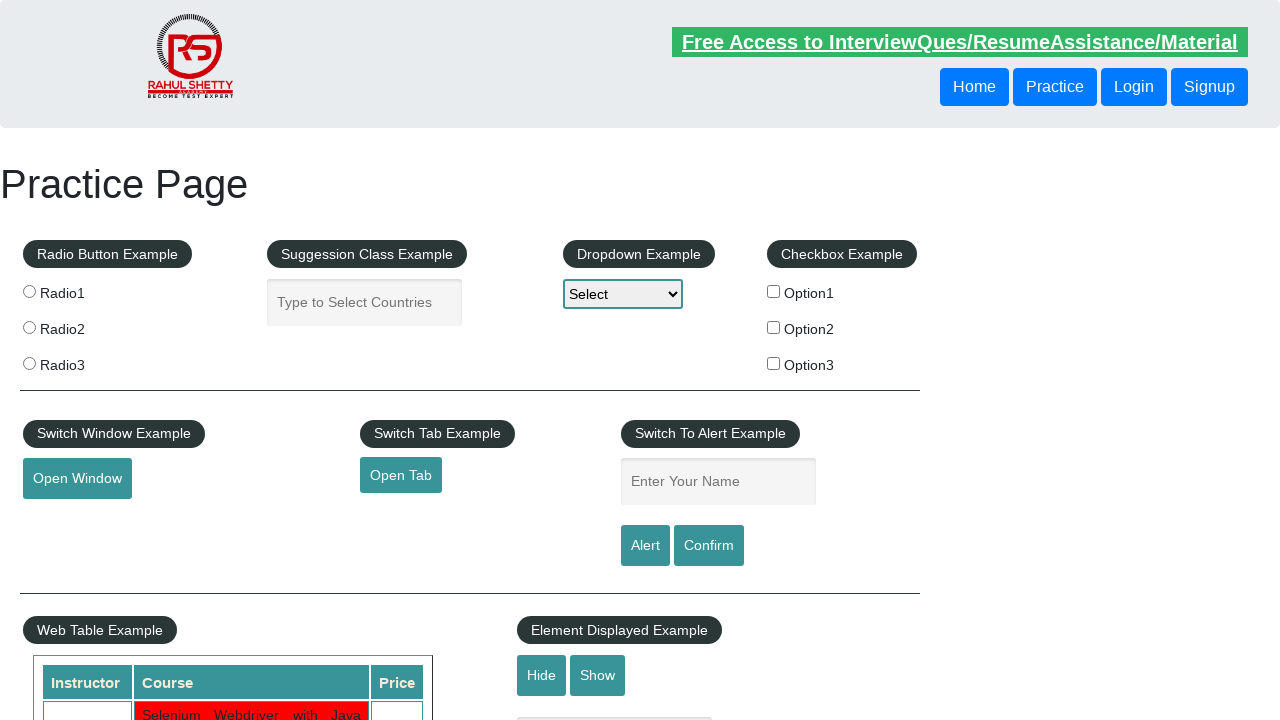

Retrieved cell content from row 14, column 4
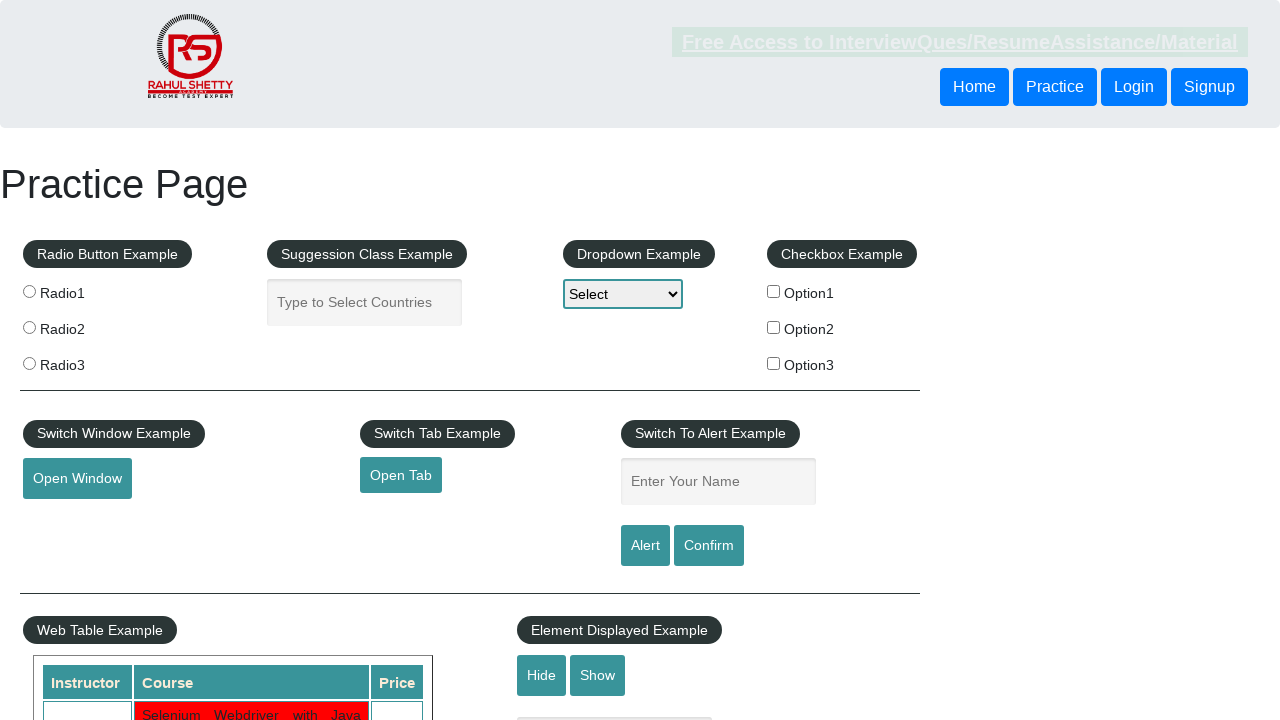

Selected row 15 from product table
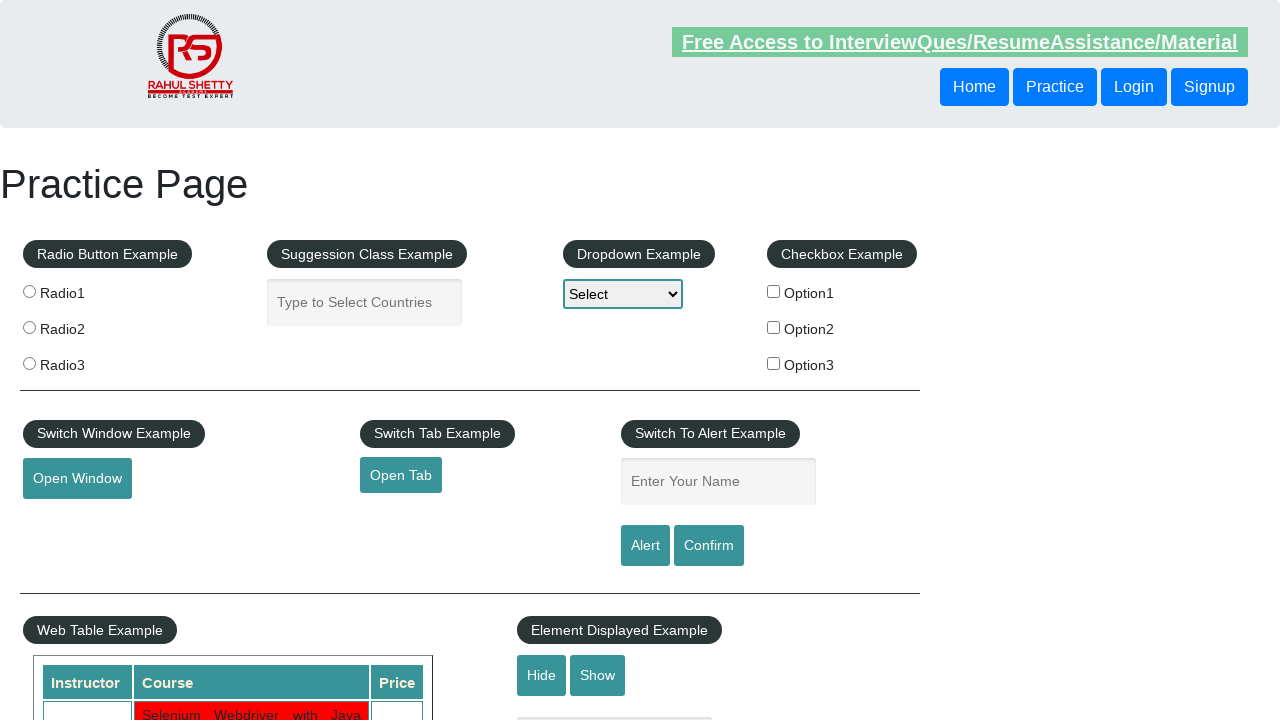

Located all cells in row 15
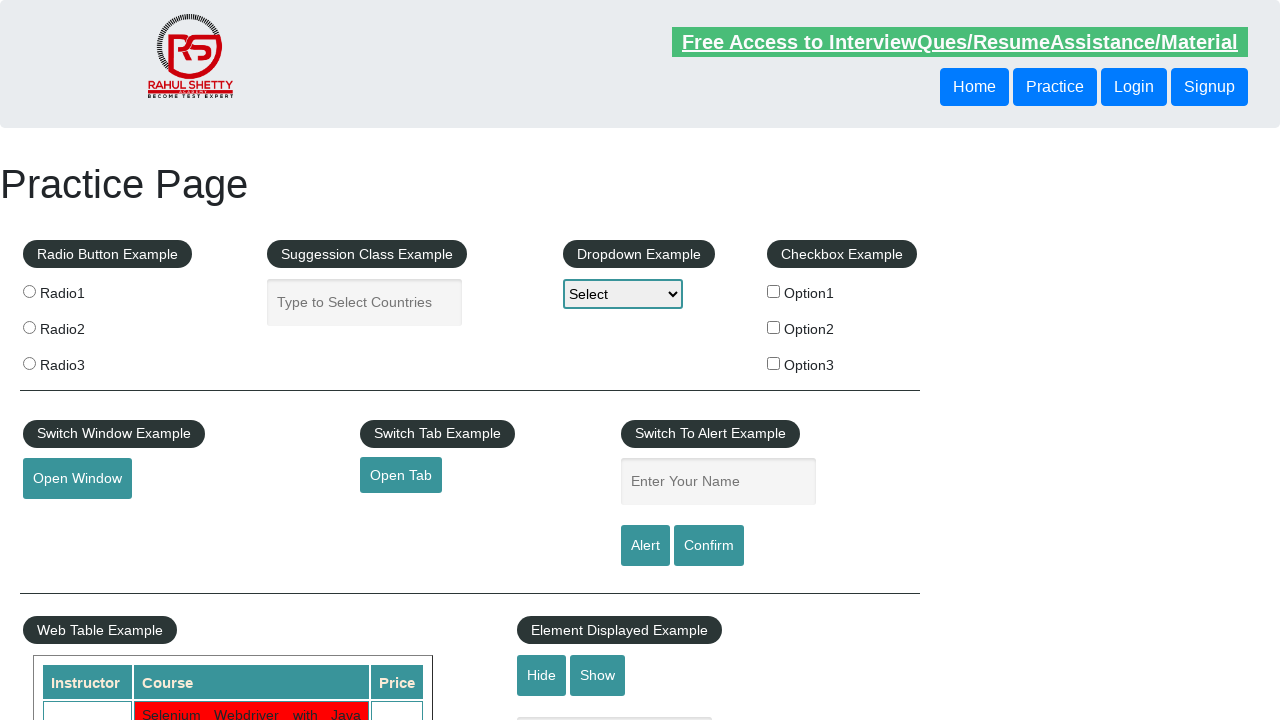

Found 4 cells in row 15
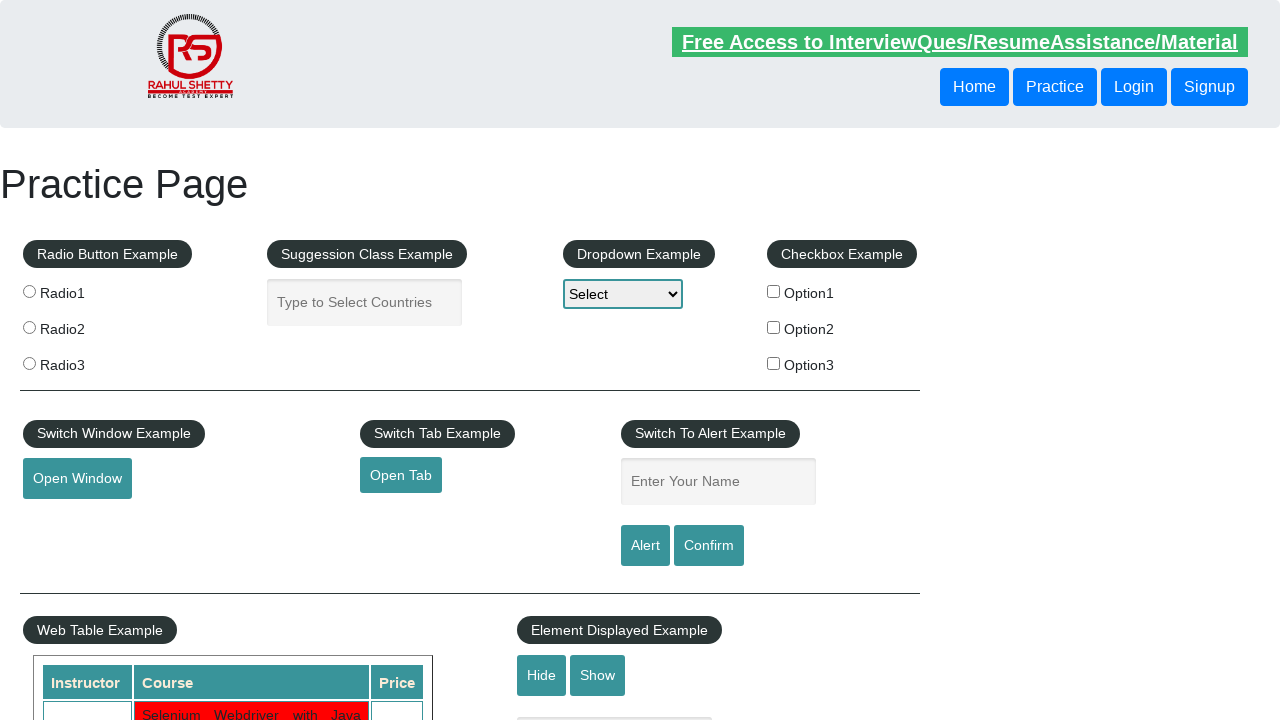

Retrieved cell content from row 15, column 1
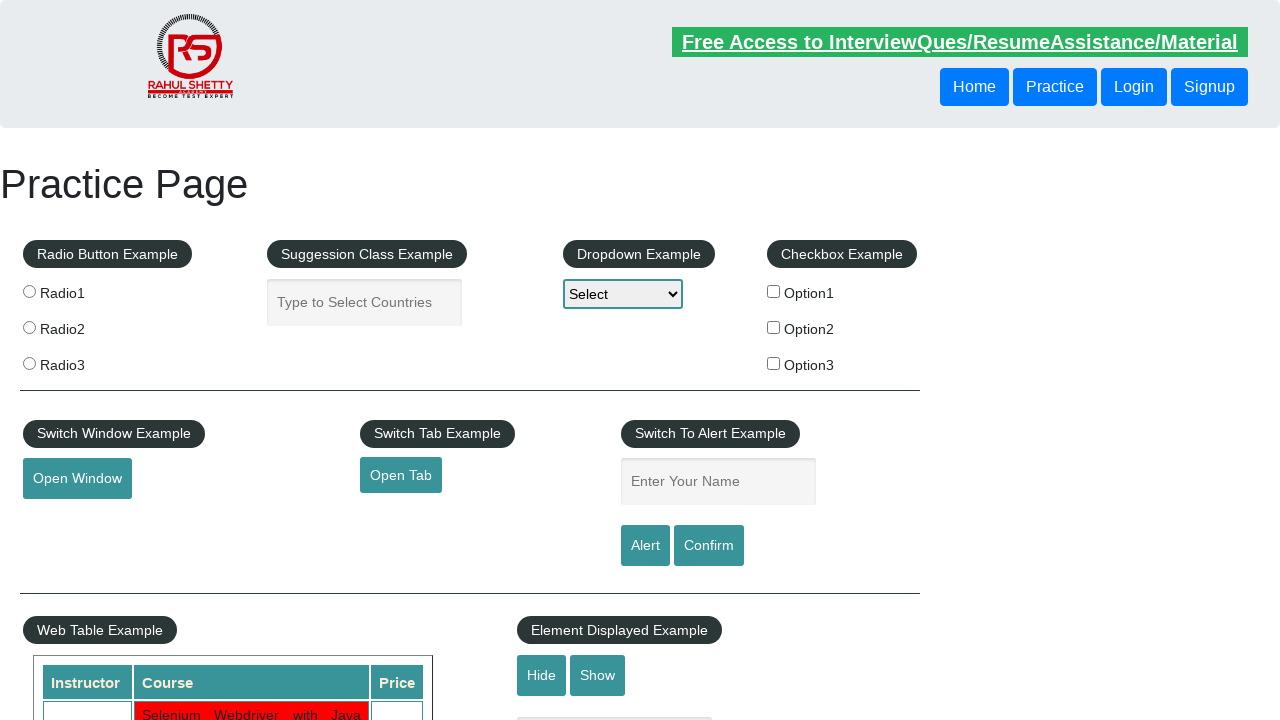

Retrieved cell content from row 15, column 2
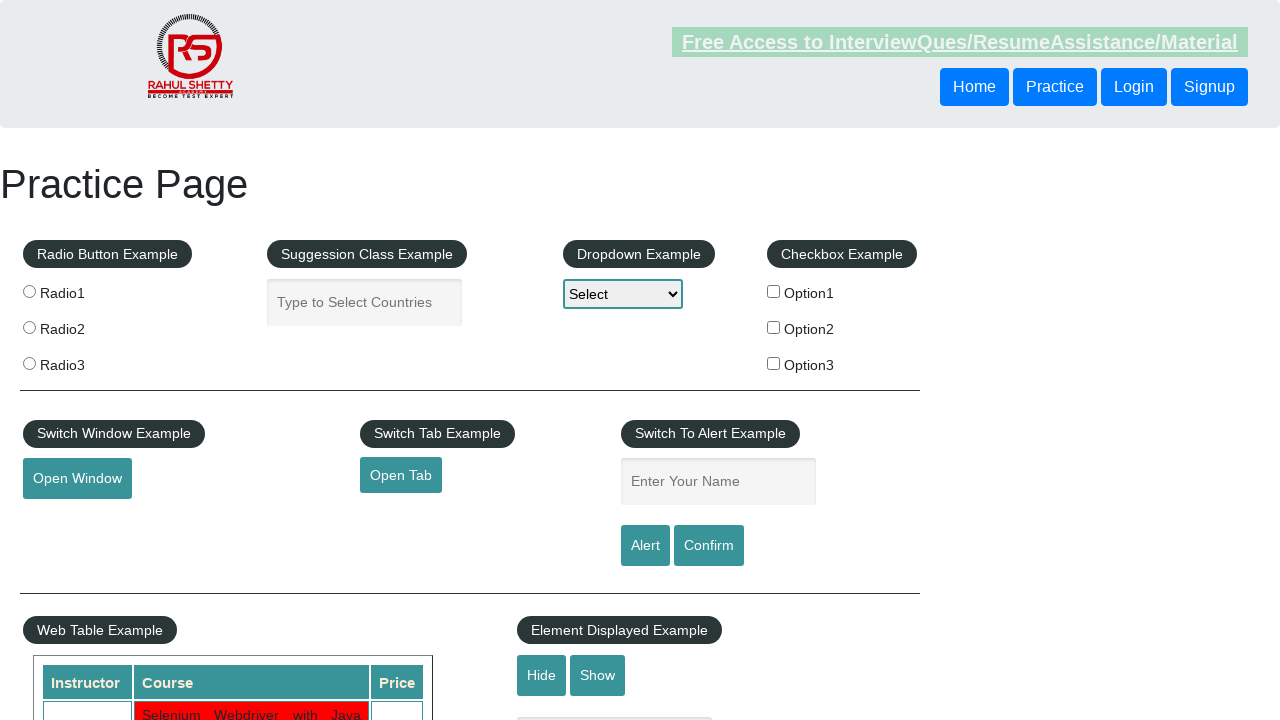

Retrieved cell content from row 15, column 3
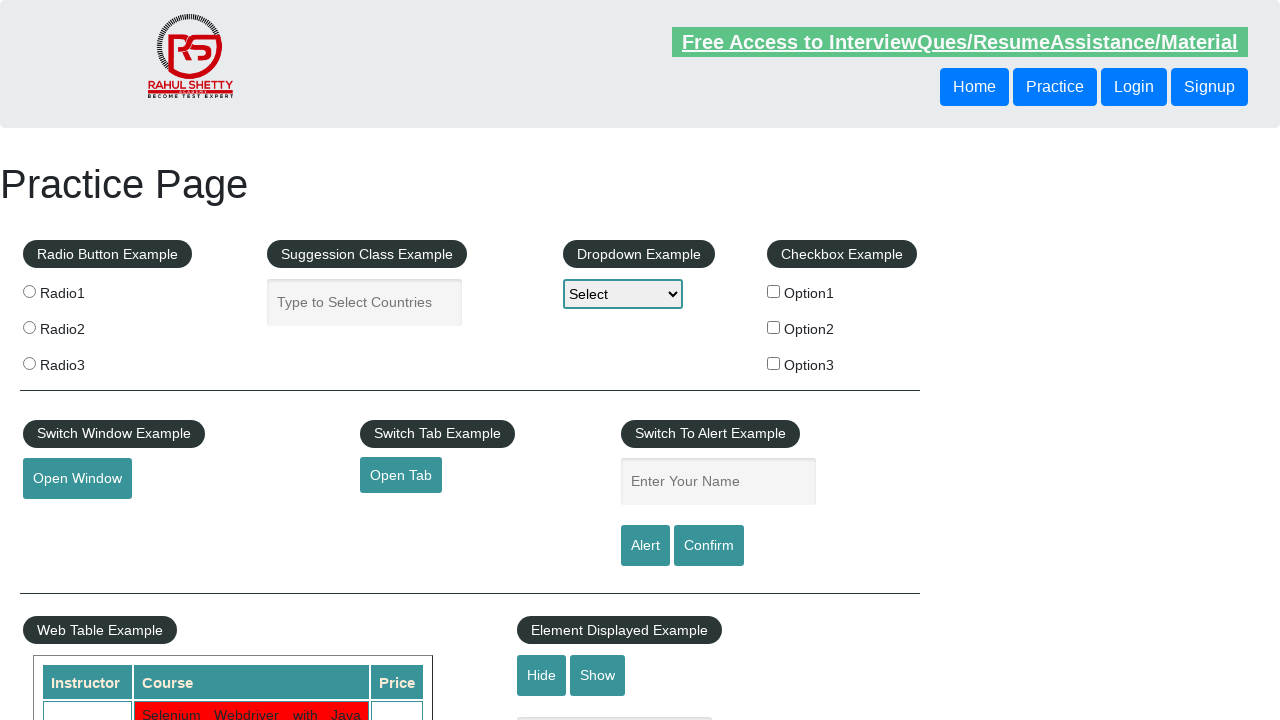

Retrieved cell content from row 15, column 4
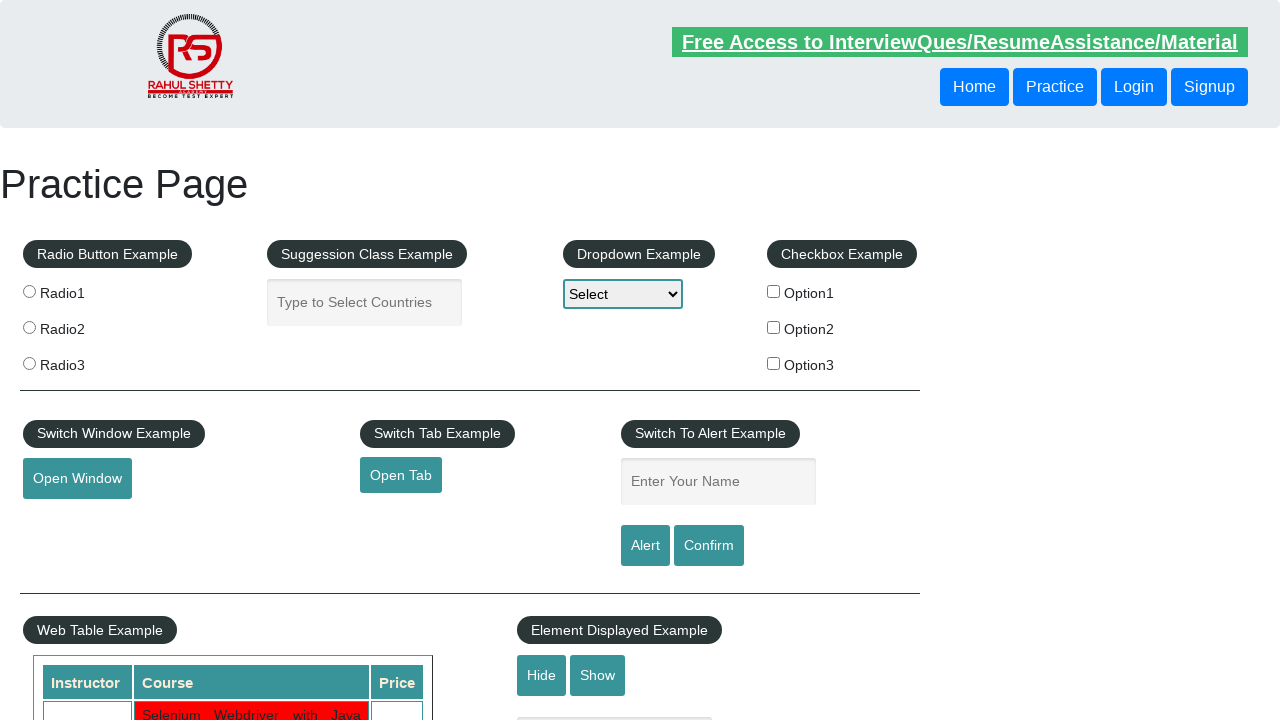

Selected row 16 from product table
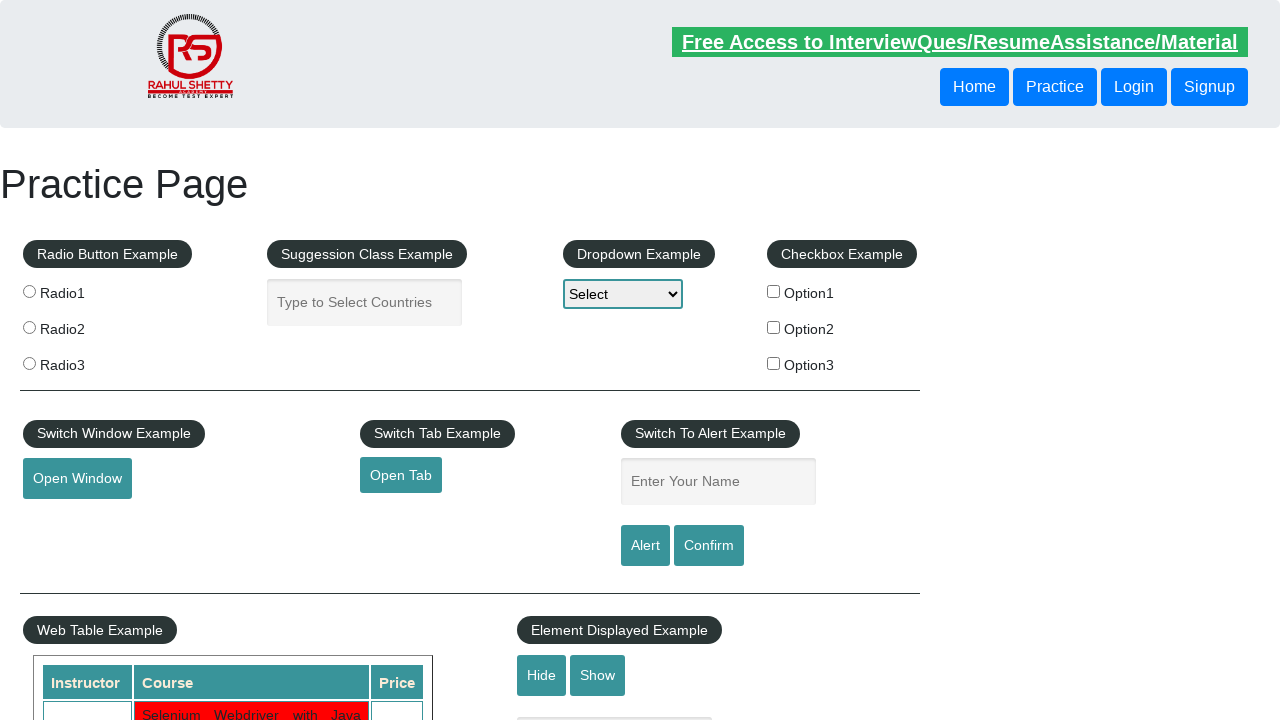

Located all cells in row 16
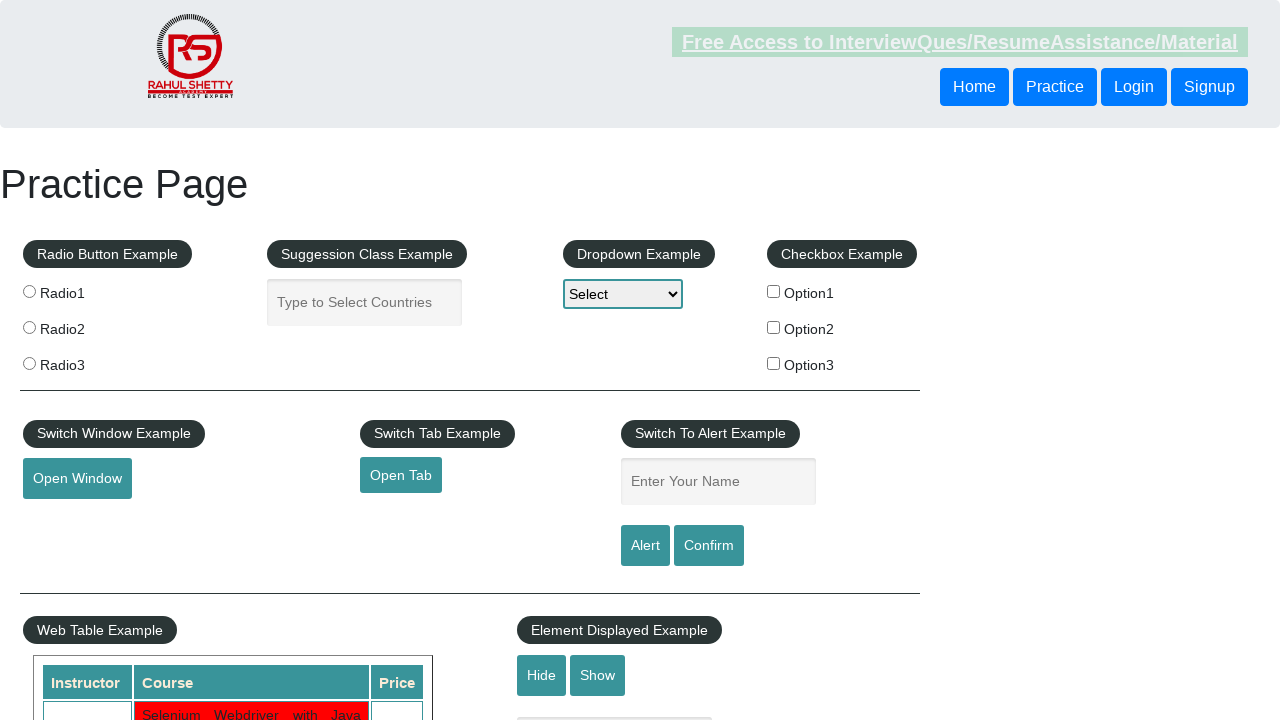

Found 4 cells in row 16
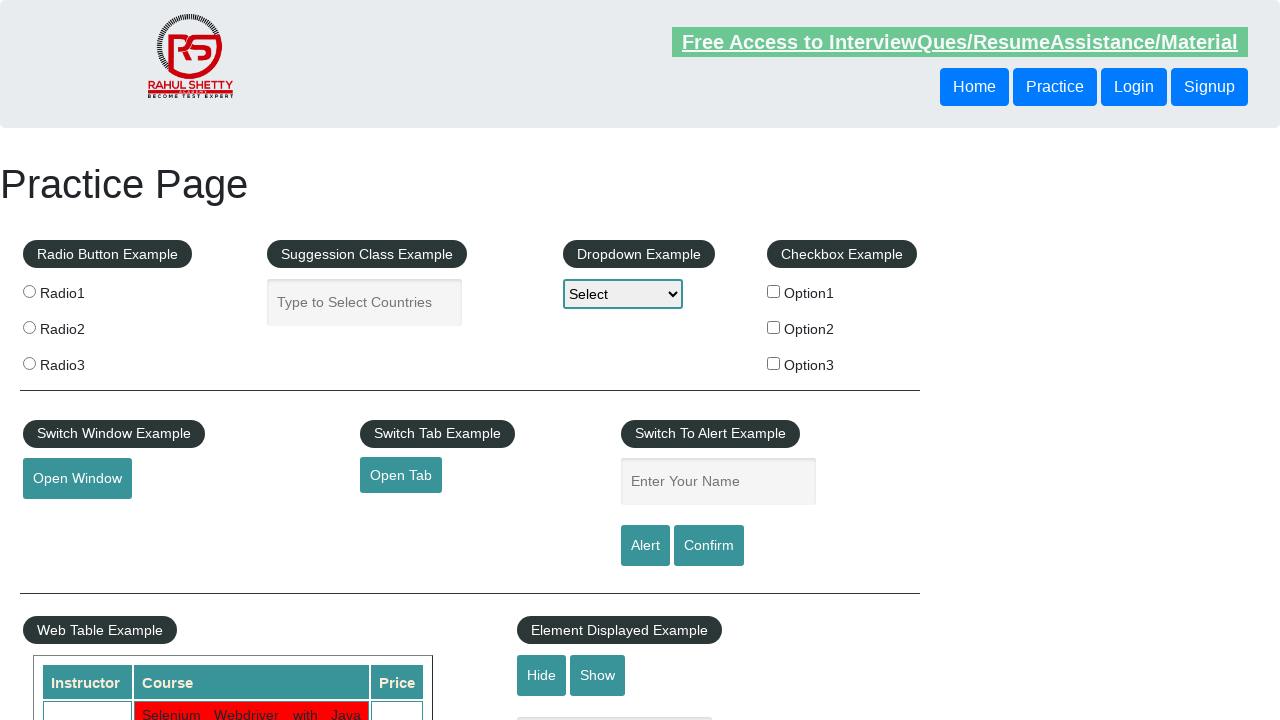

Retrieved cell content from row 16, column 1
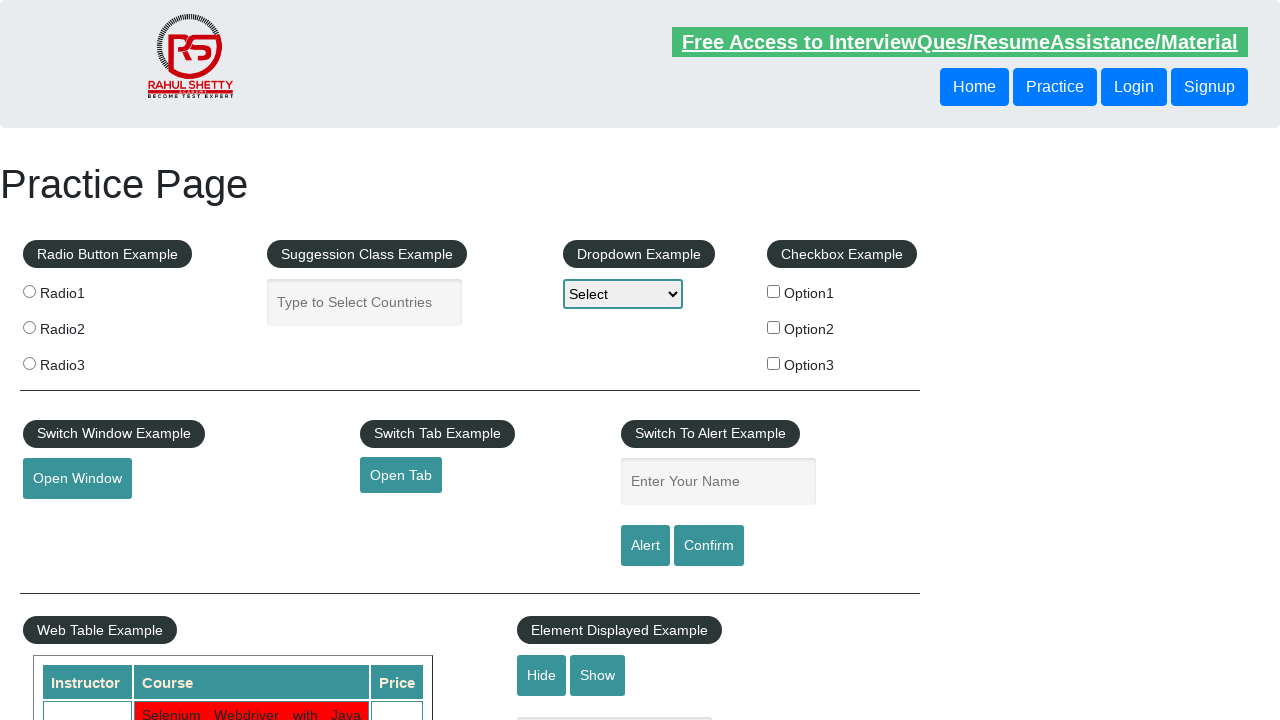

Retrieved cell content from row 16, column 2
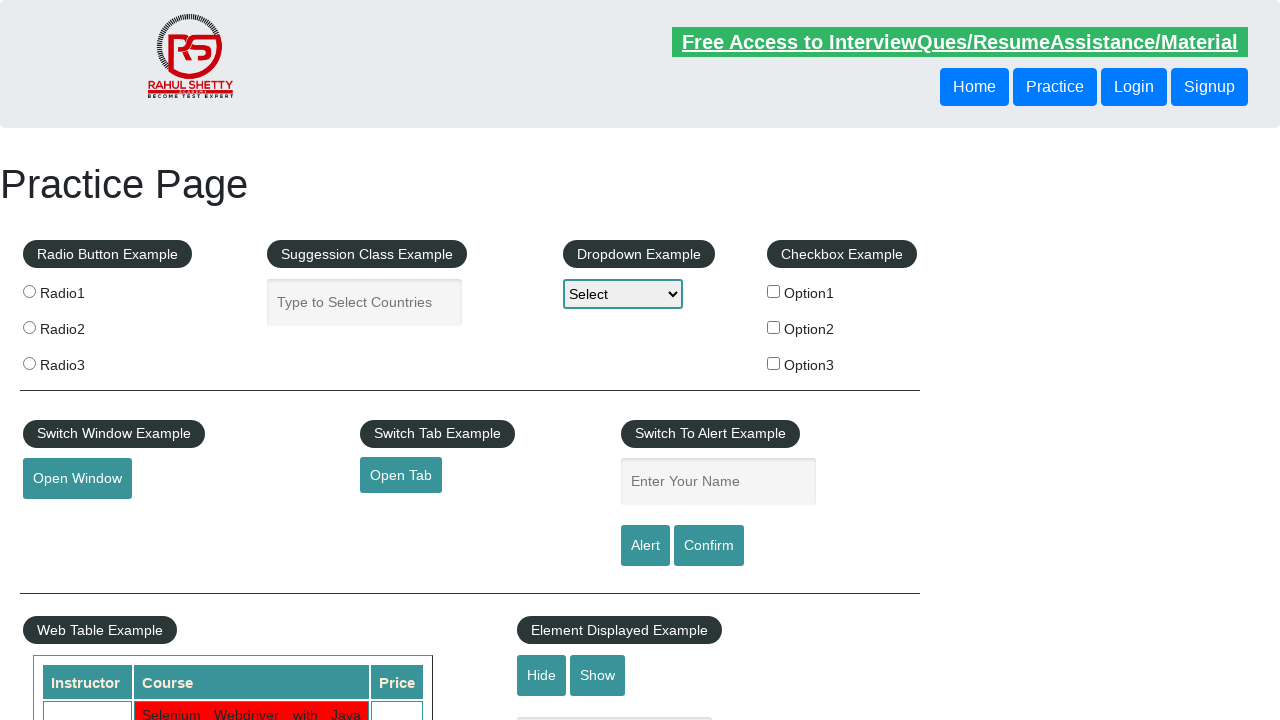

Retrieved cell content from row 16, column 3
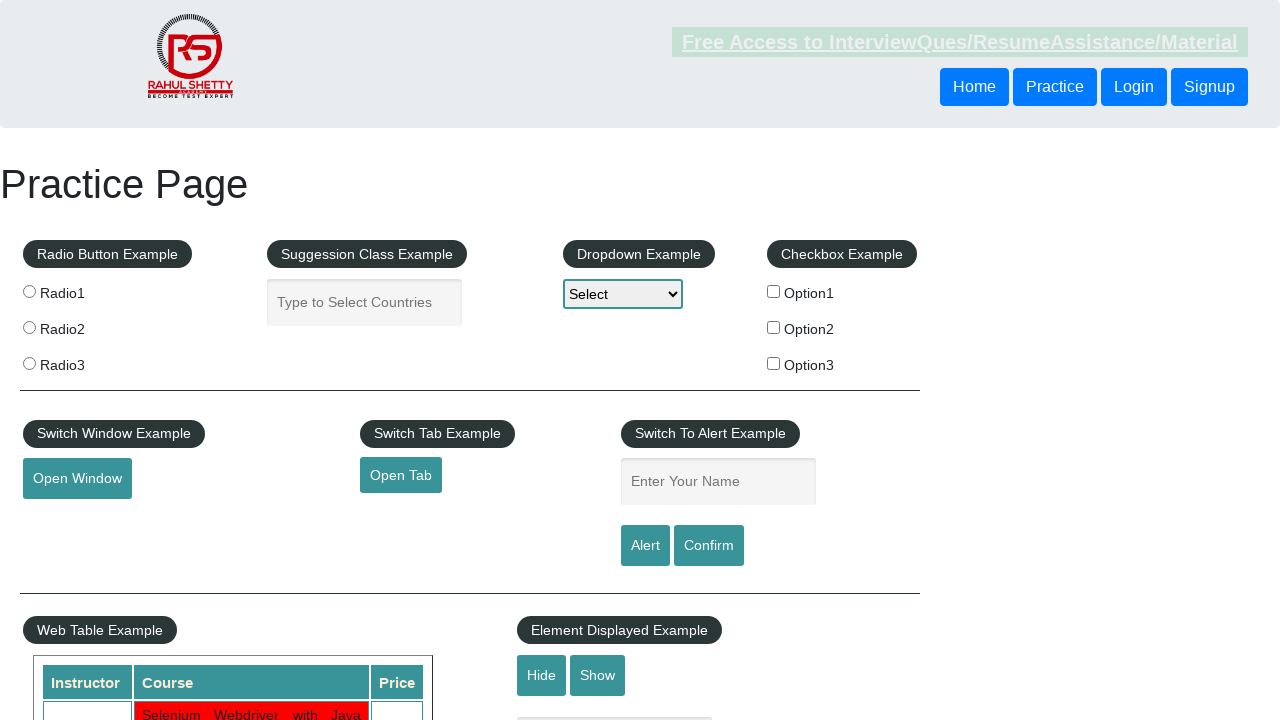

Retrieved cell content from row 16, column 4
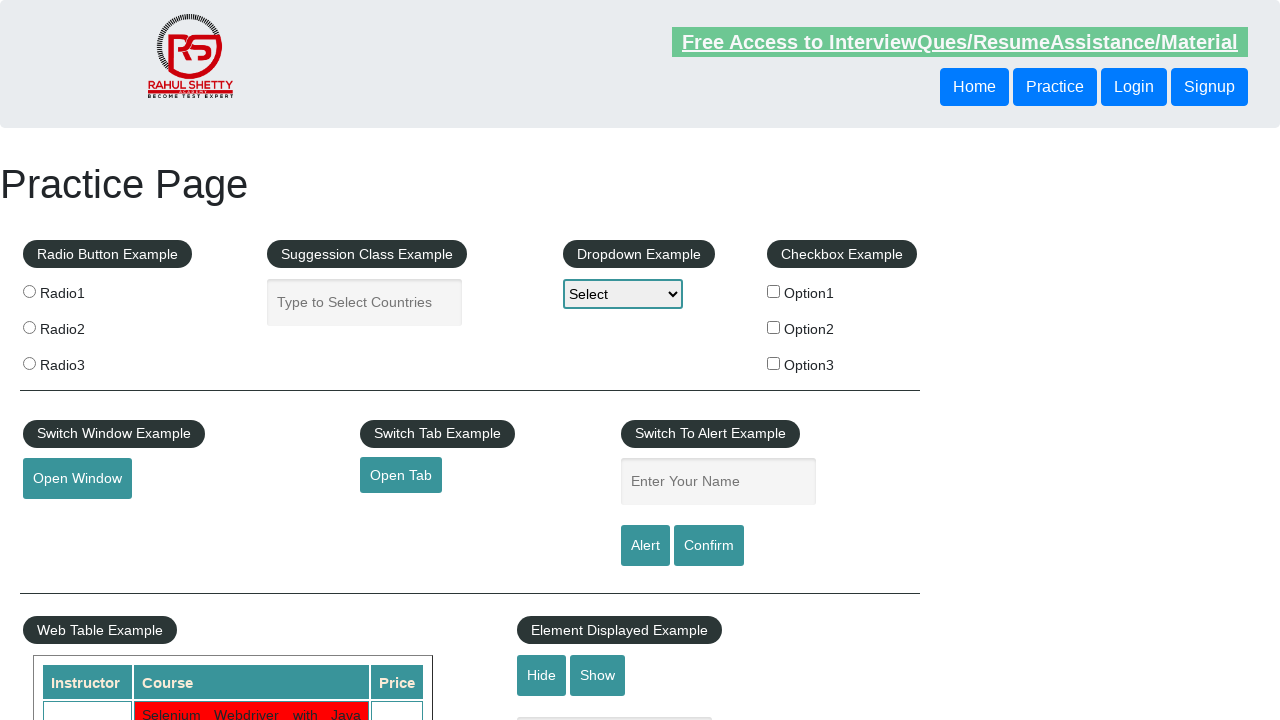

Selected row 17 from product table
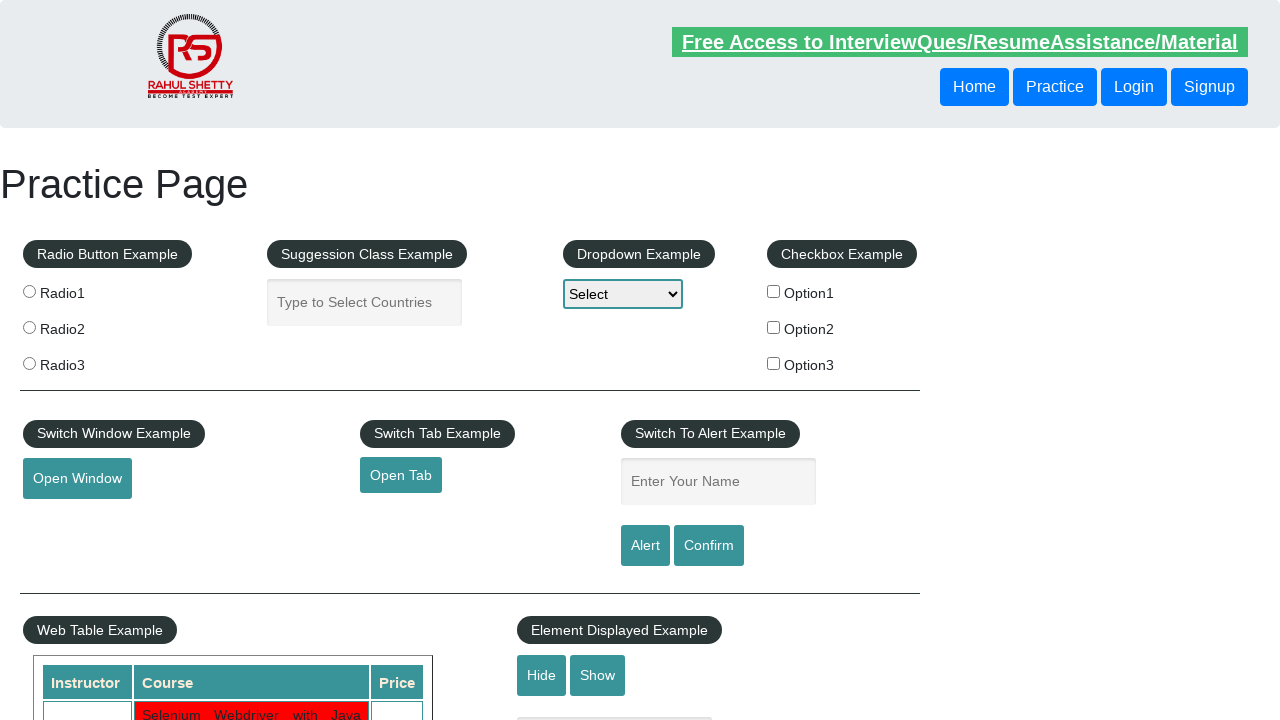

Located all cells in row 17
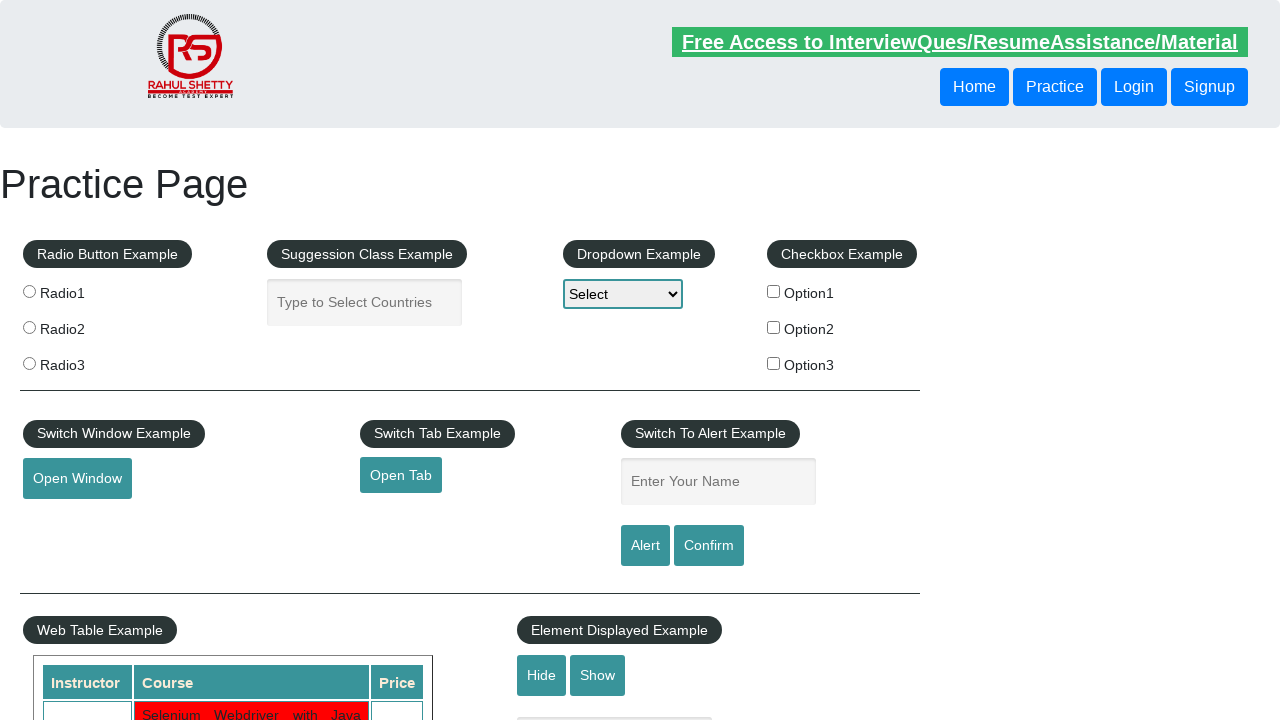

Found 4 cells in row 17
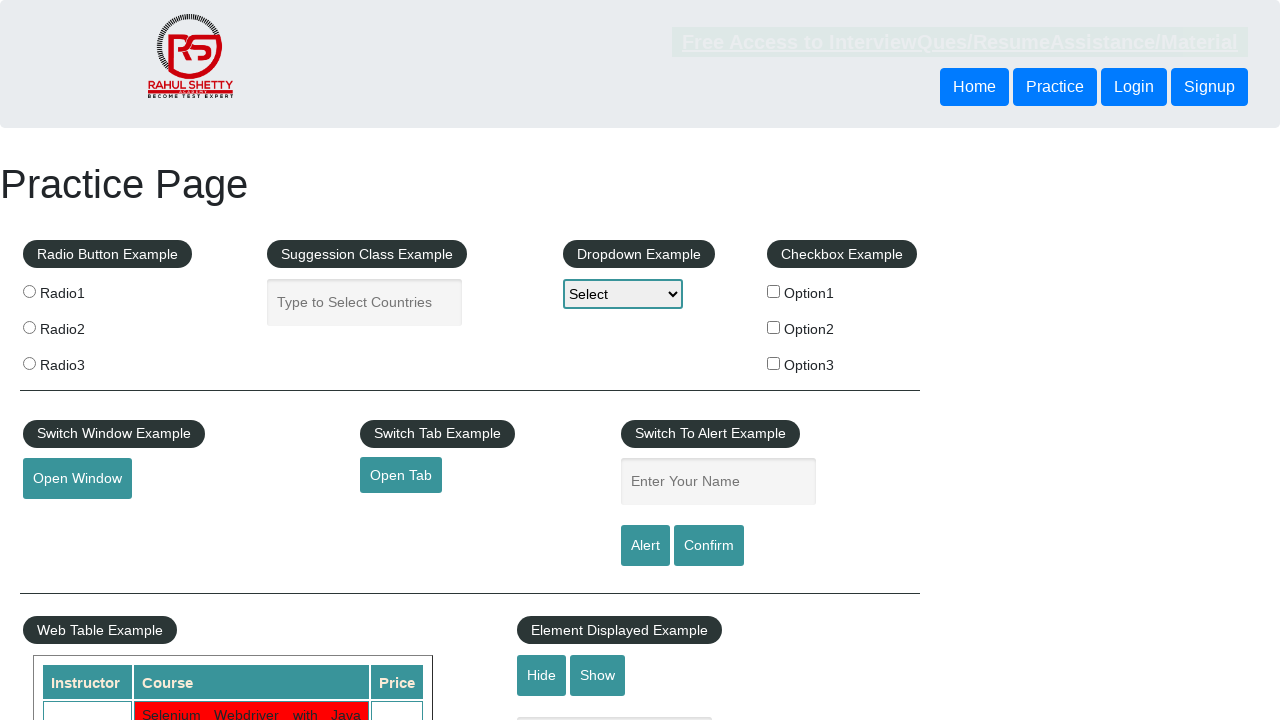

Retrieved cell content from row 17, column 1
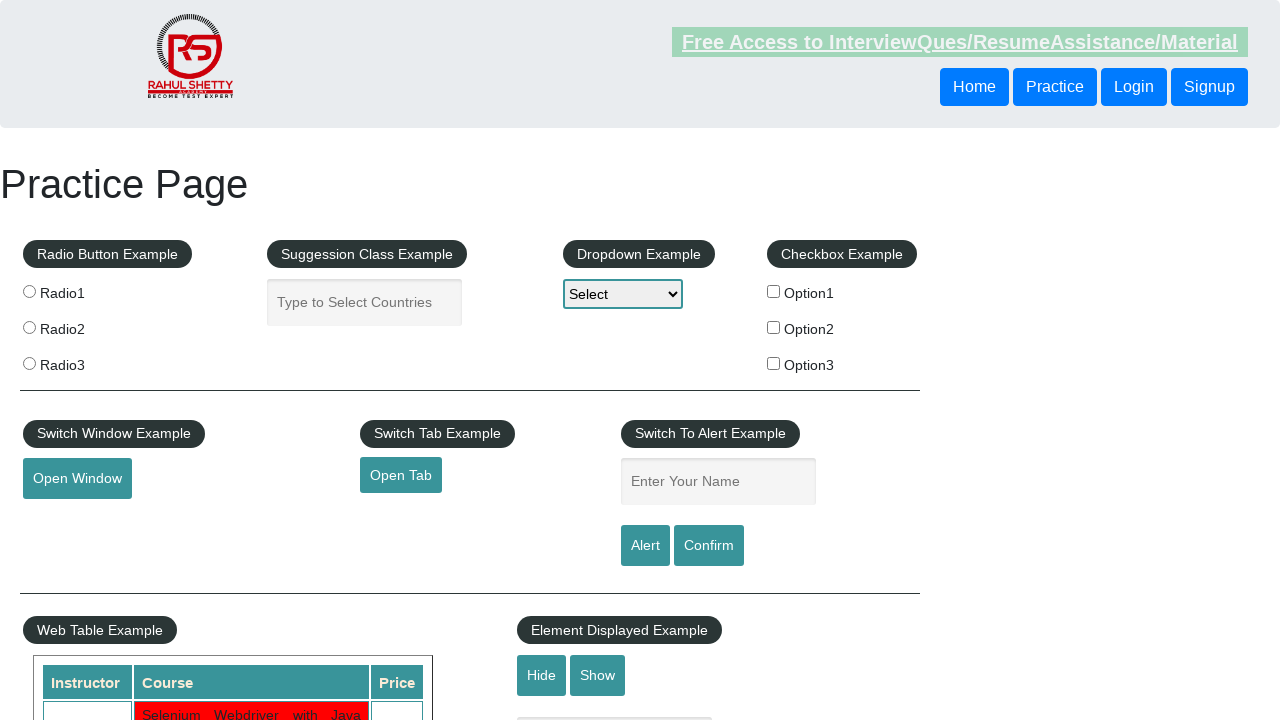

Retrieved cell content from row 17, column 2
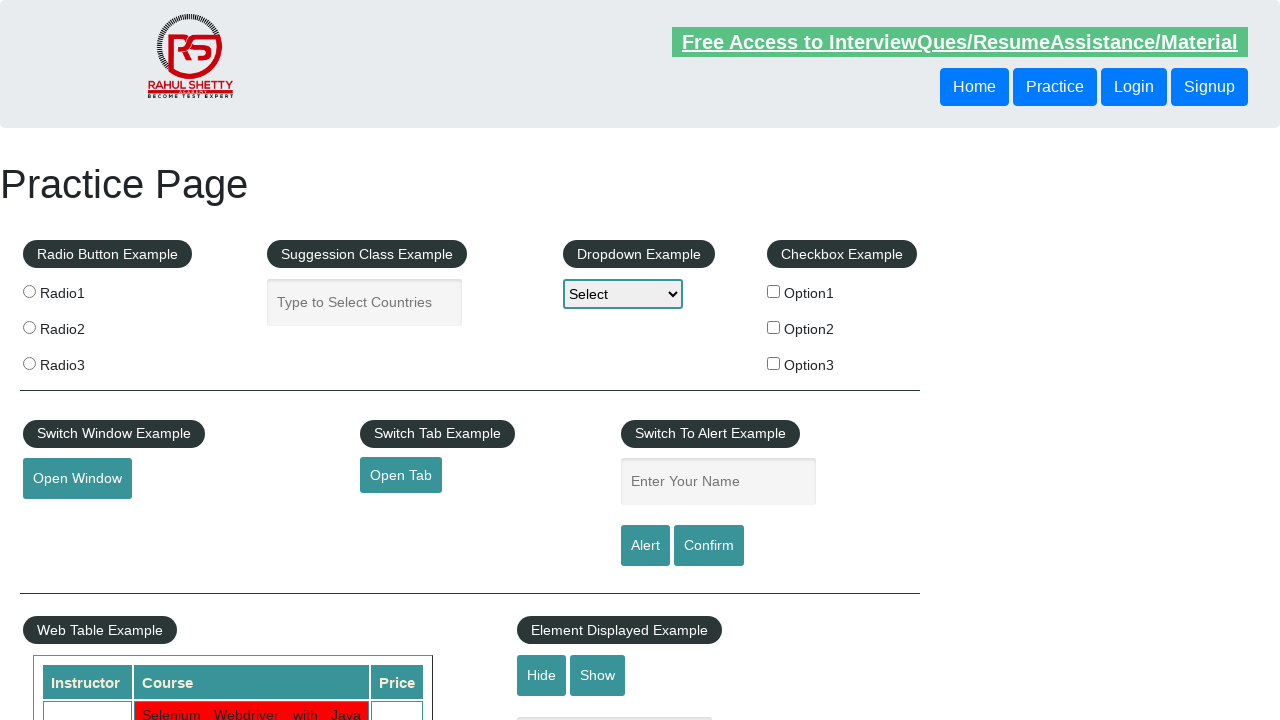

Retrieved cell content from row 17, column 3
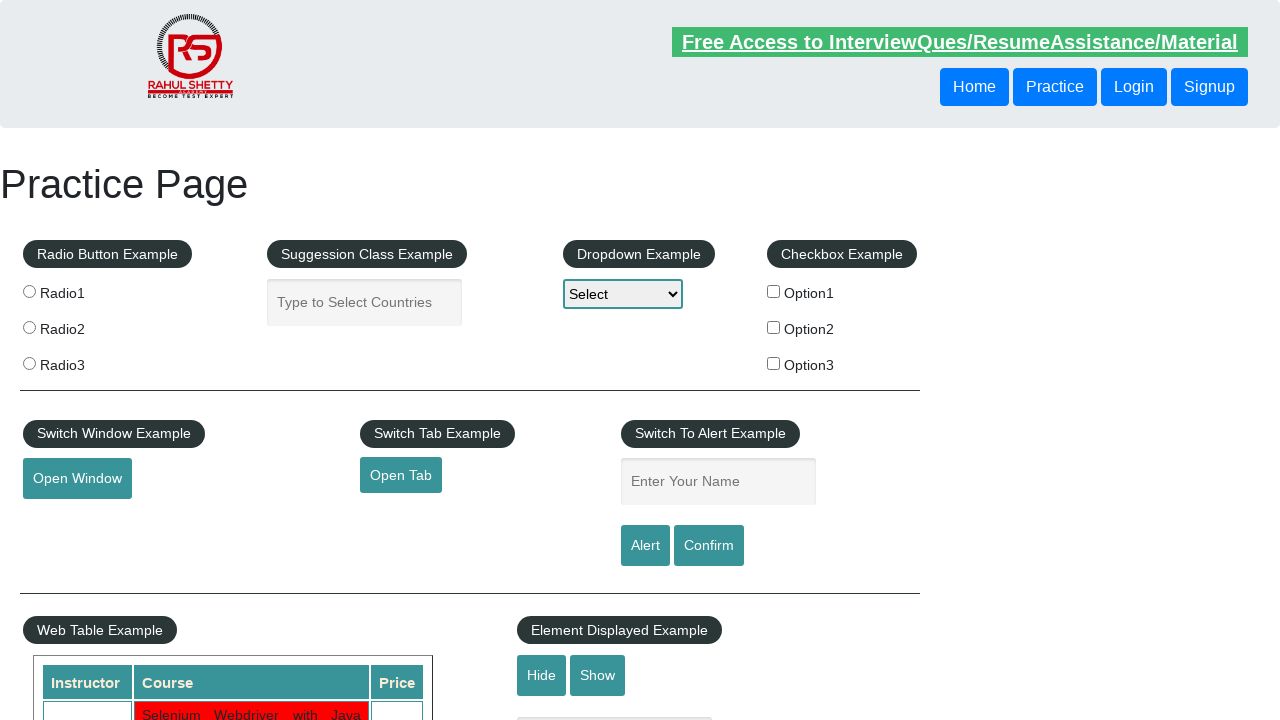

Retrieved cell content from row 17, column 4
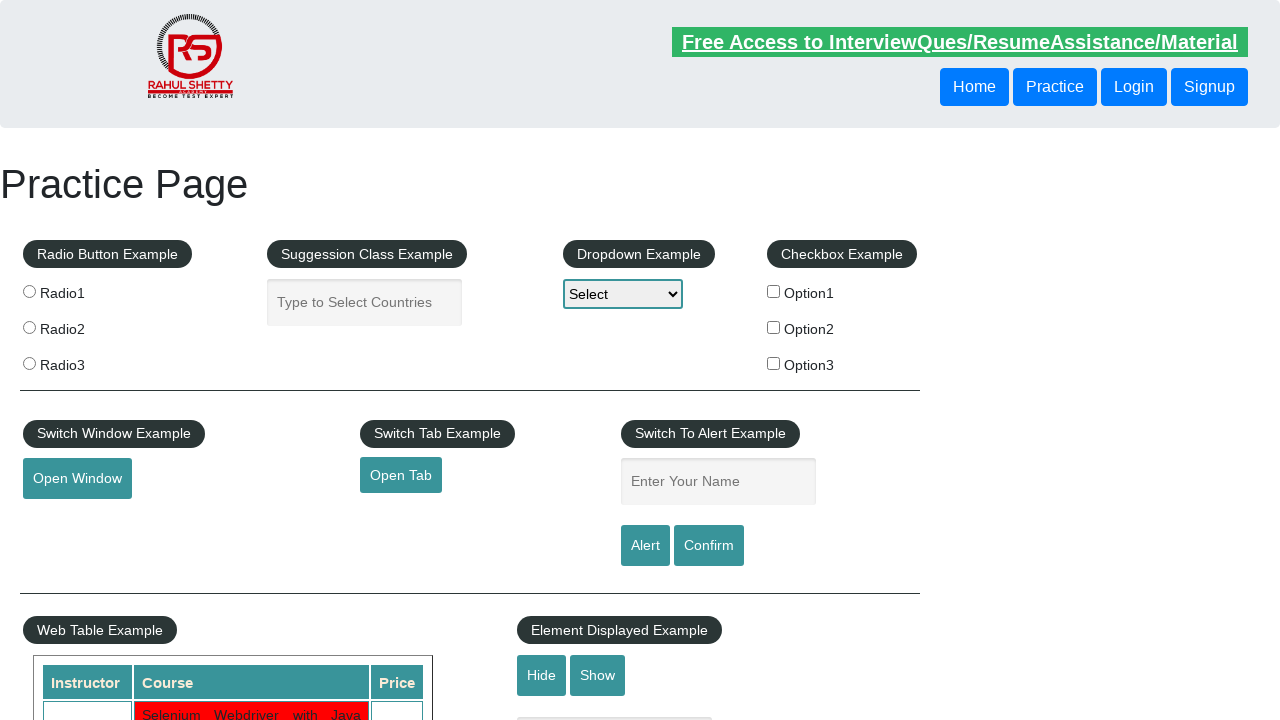

Selected row 18 from product table
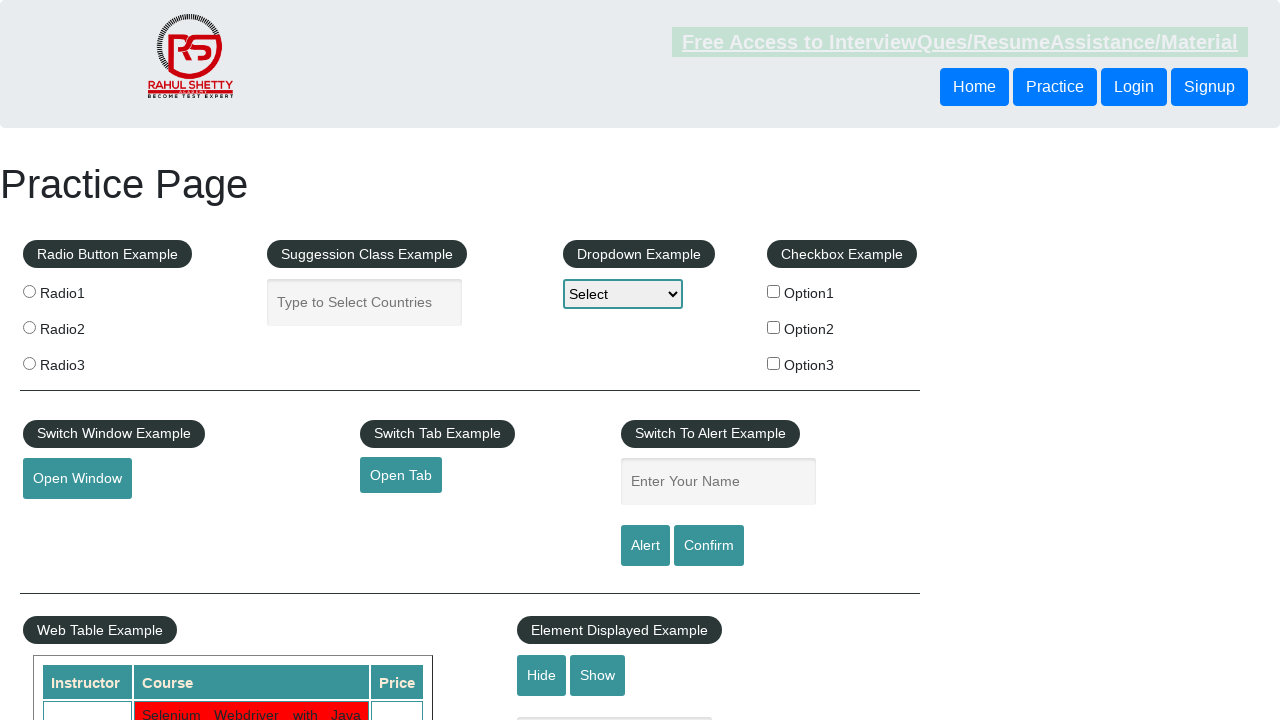

Located all cells in row 18
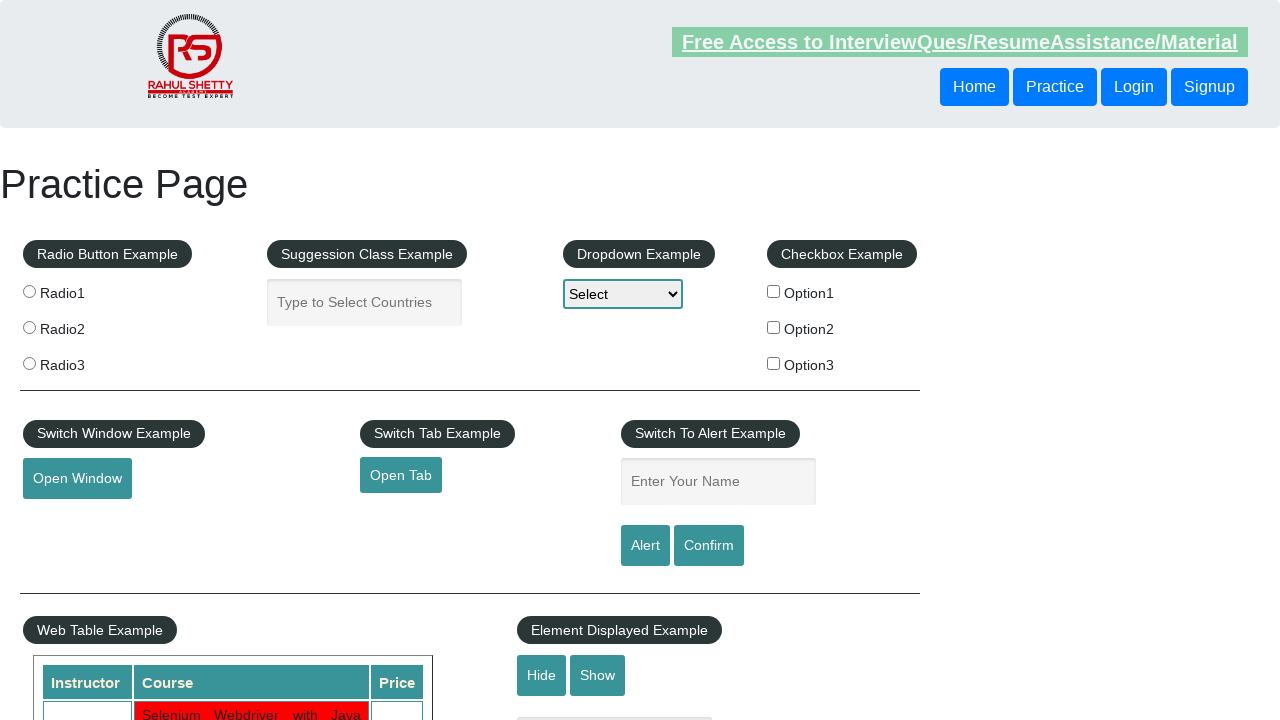

Found 4 cells in row 18
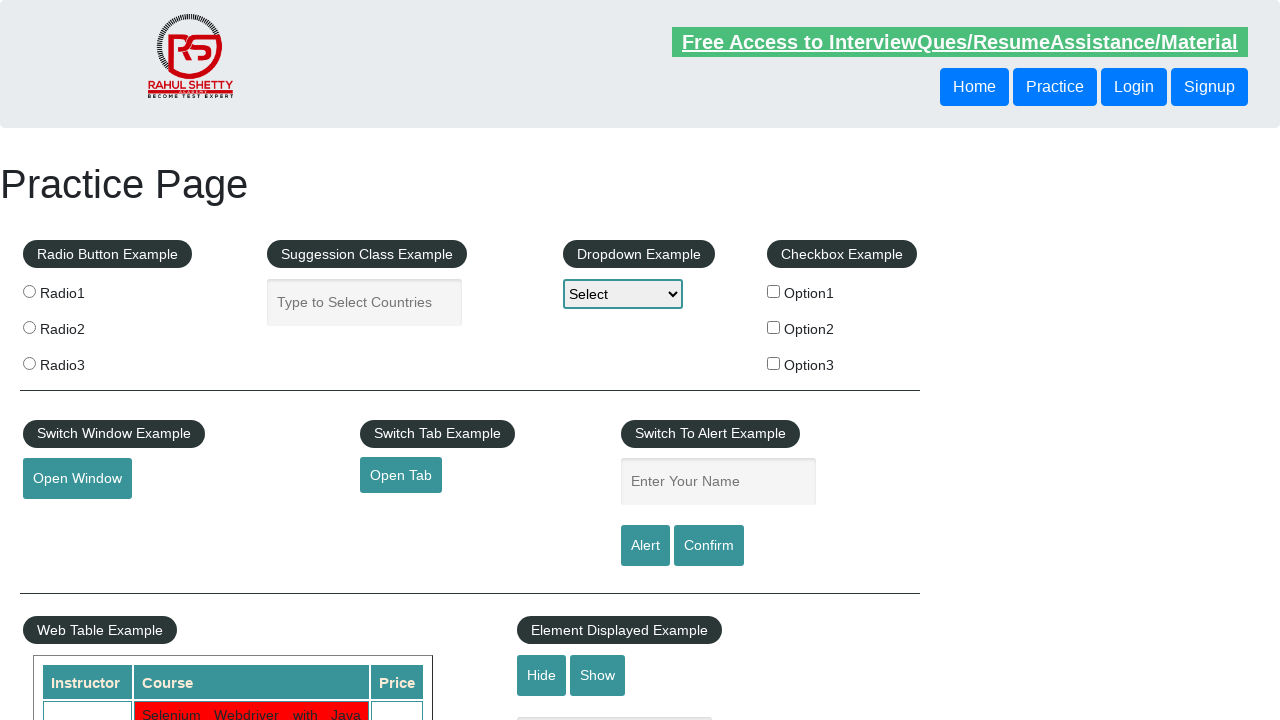

Retrieved cell content from row 18, column 1
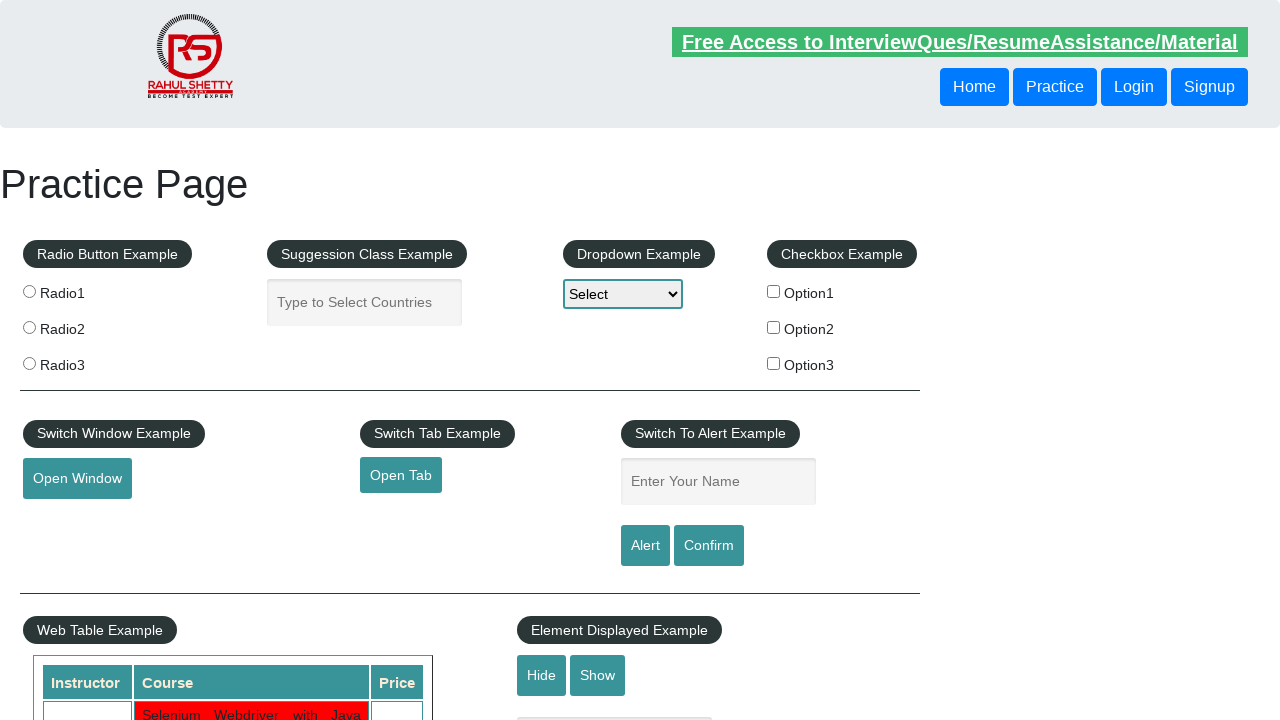

Retrieved cell content from row 18, column 2
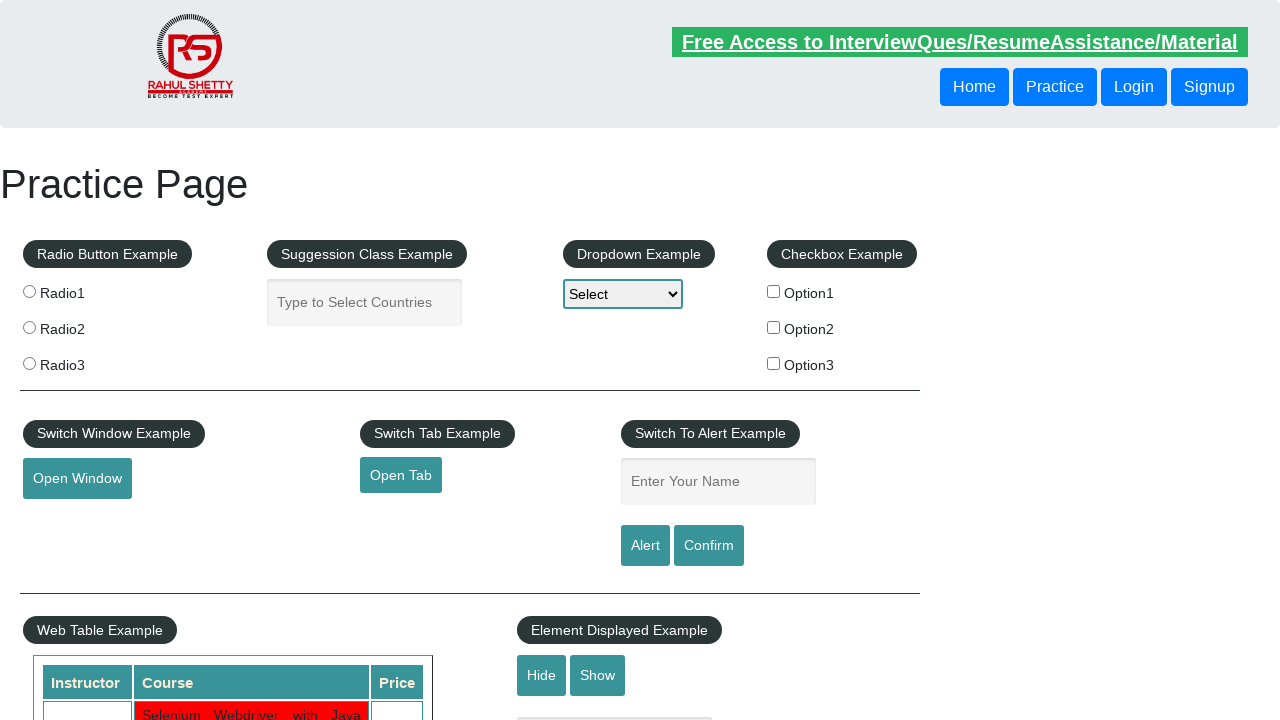

Retrieved cell content from row 18, column 3
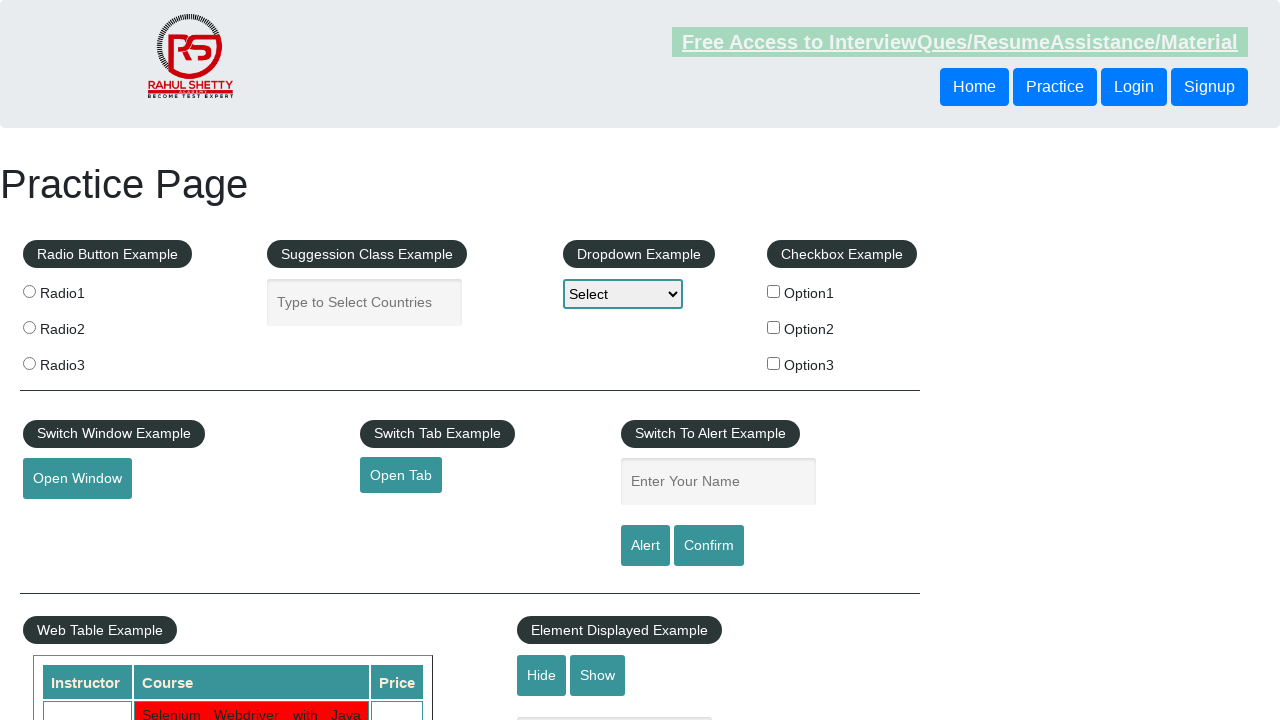

Retrieved cell content from row 18, column 4
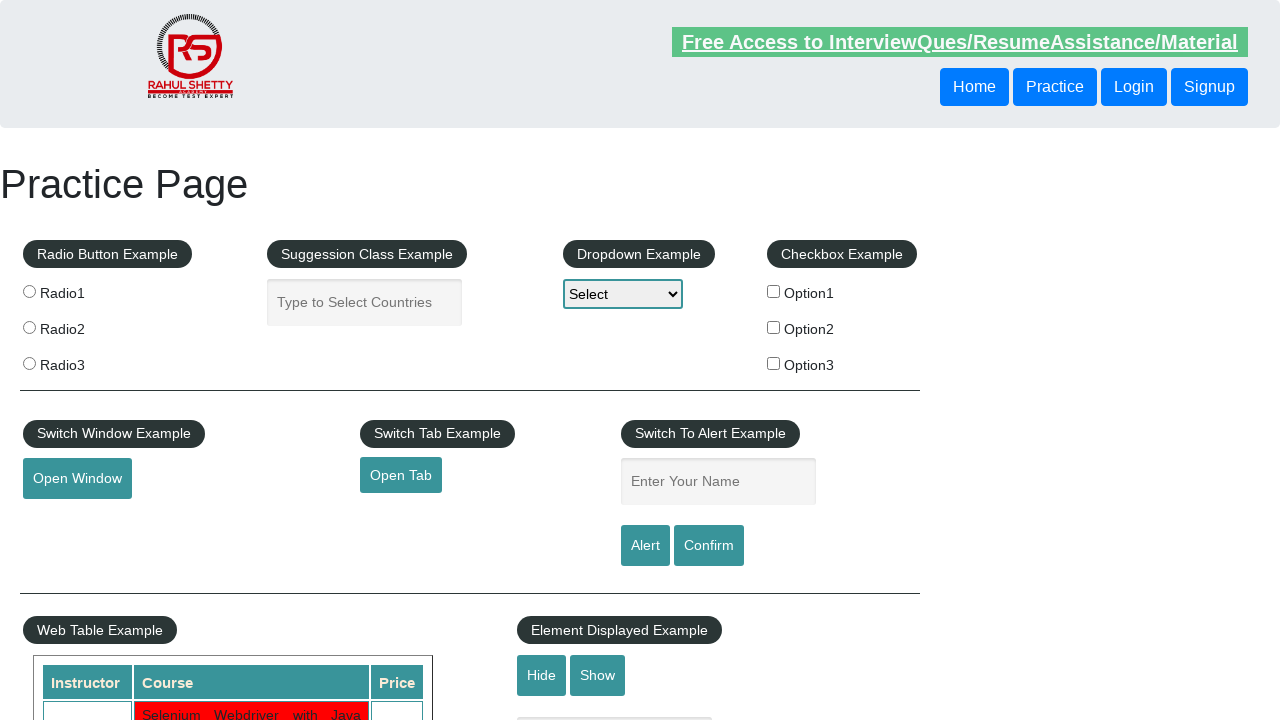

Selected row 19 from product table
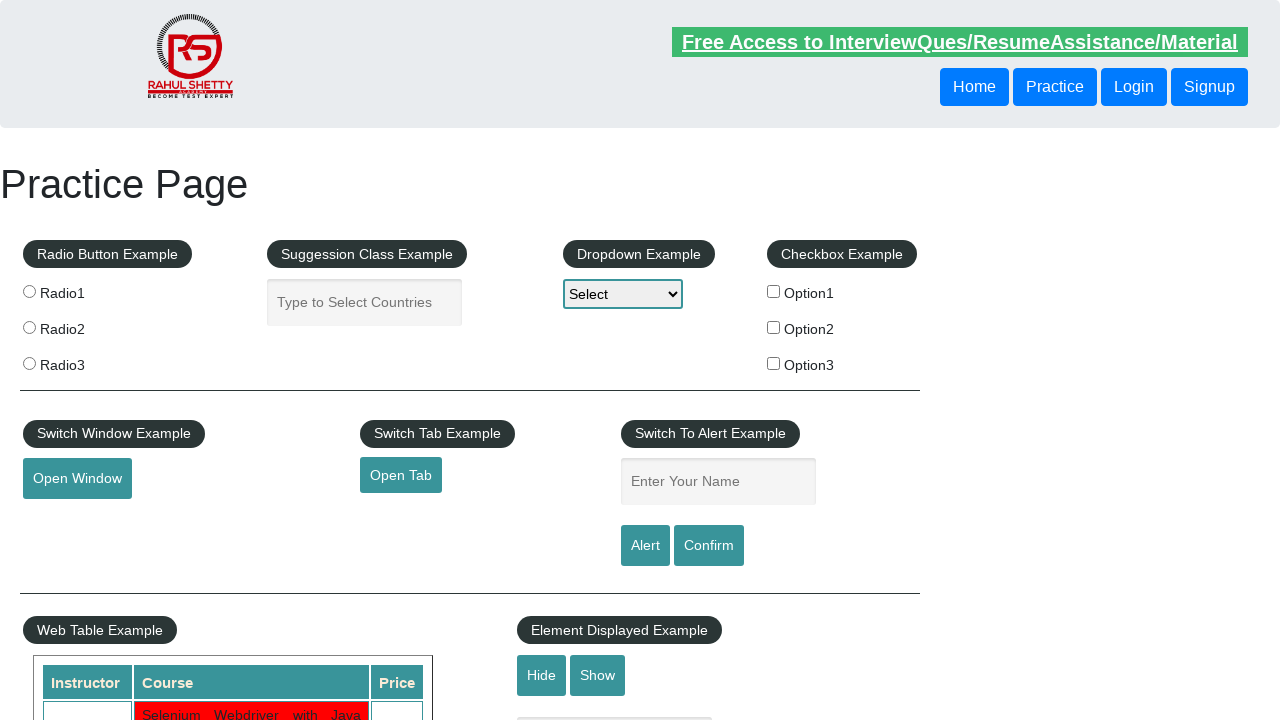

Located all cells in row 19
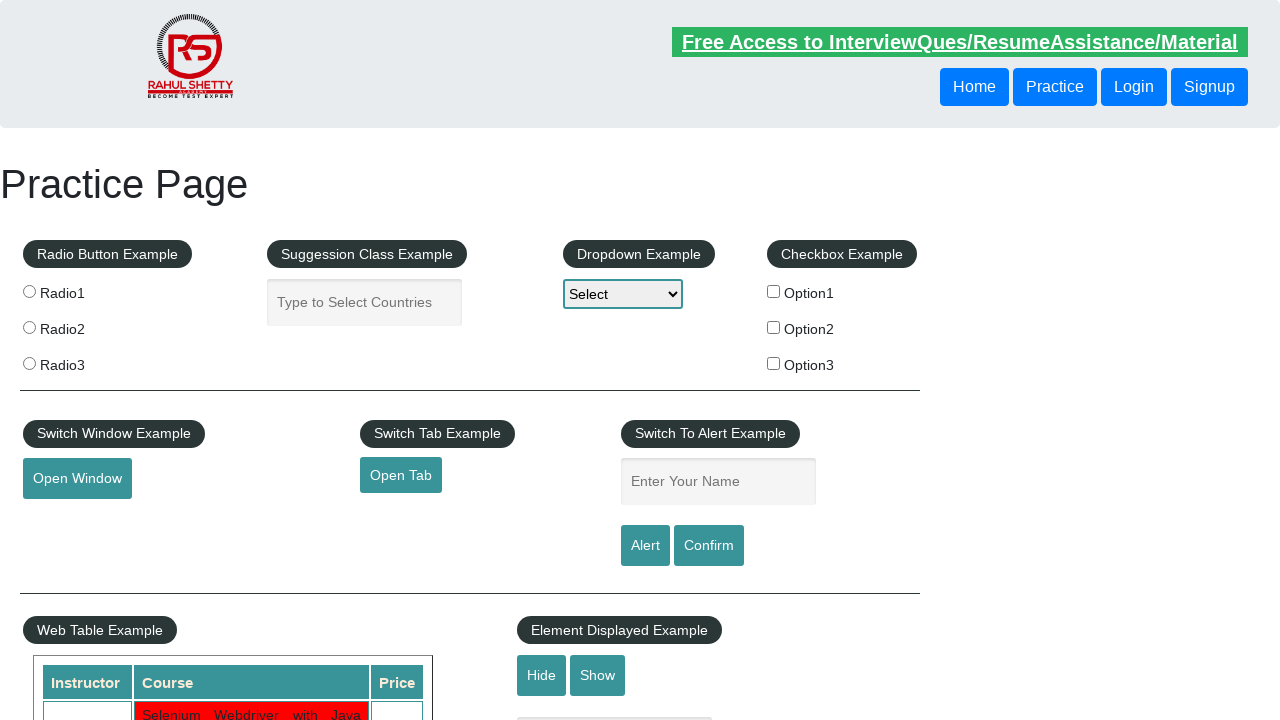

Found 4 cells in row 19
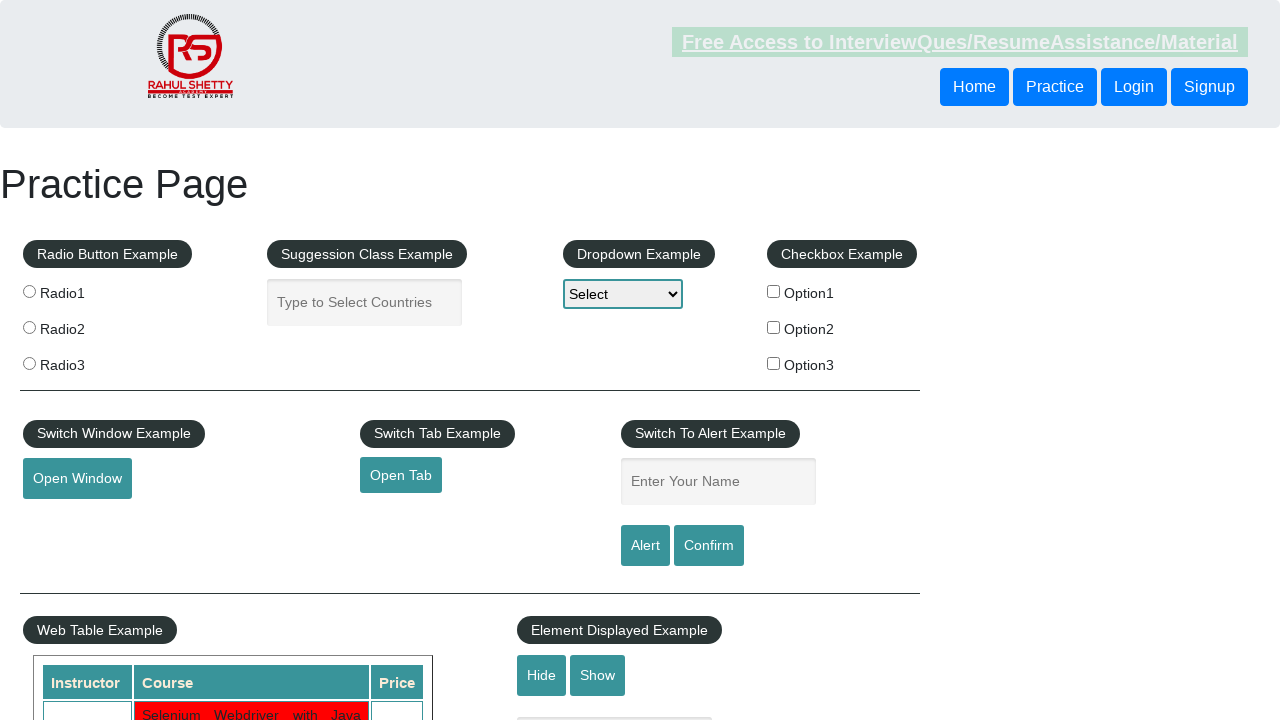

Retrieved cell content from row 19, column 1
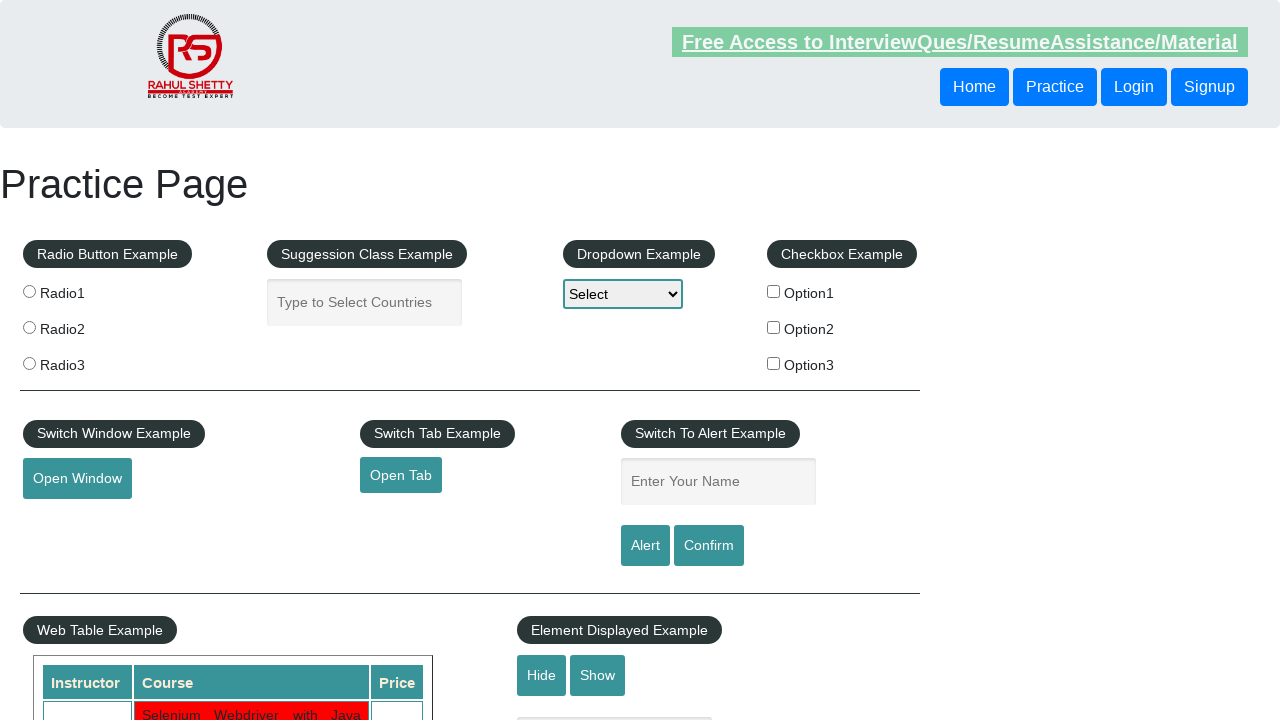

Retrieved cell content from row 19, column 2
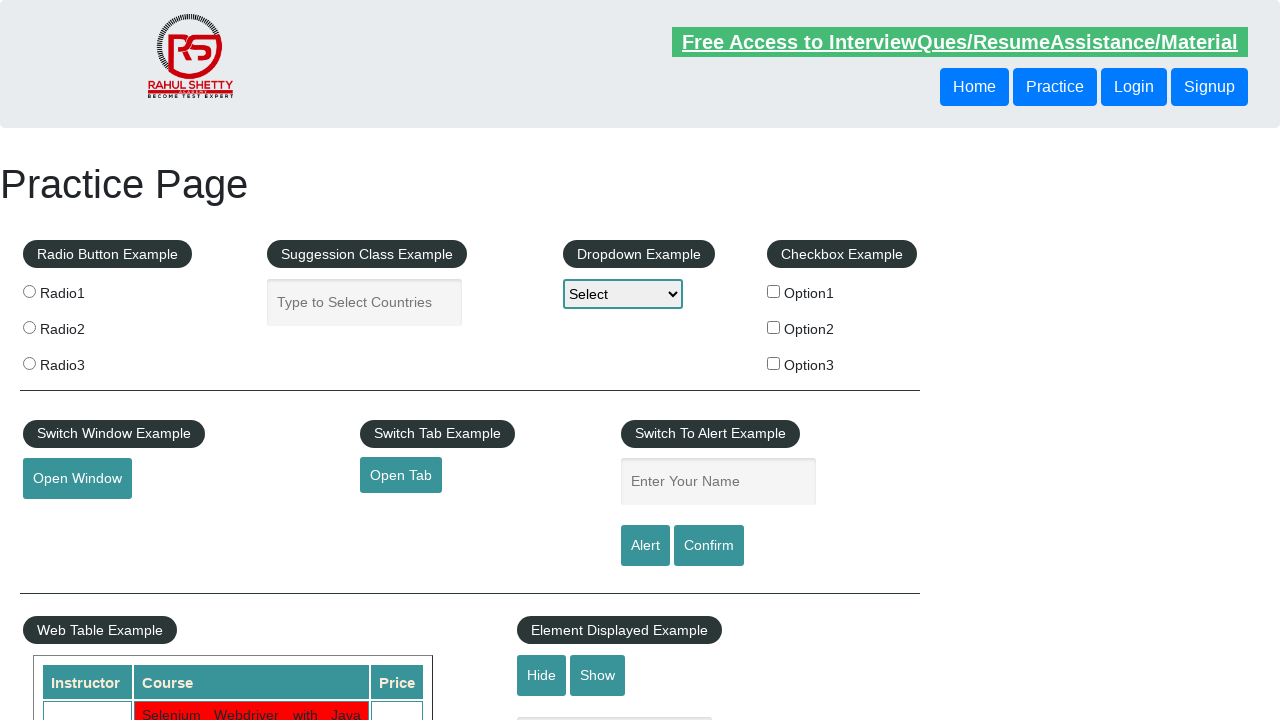

Retrieved cell content from row 19, column 3
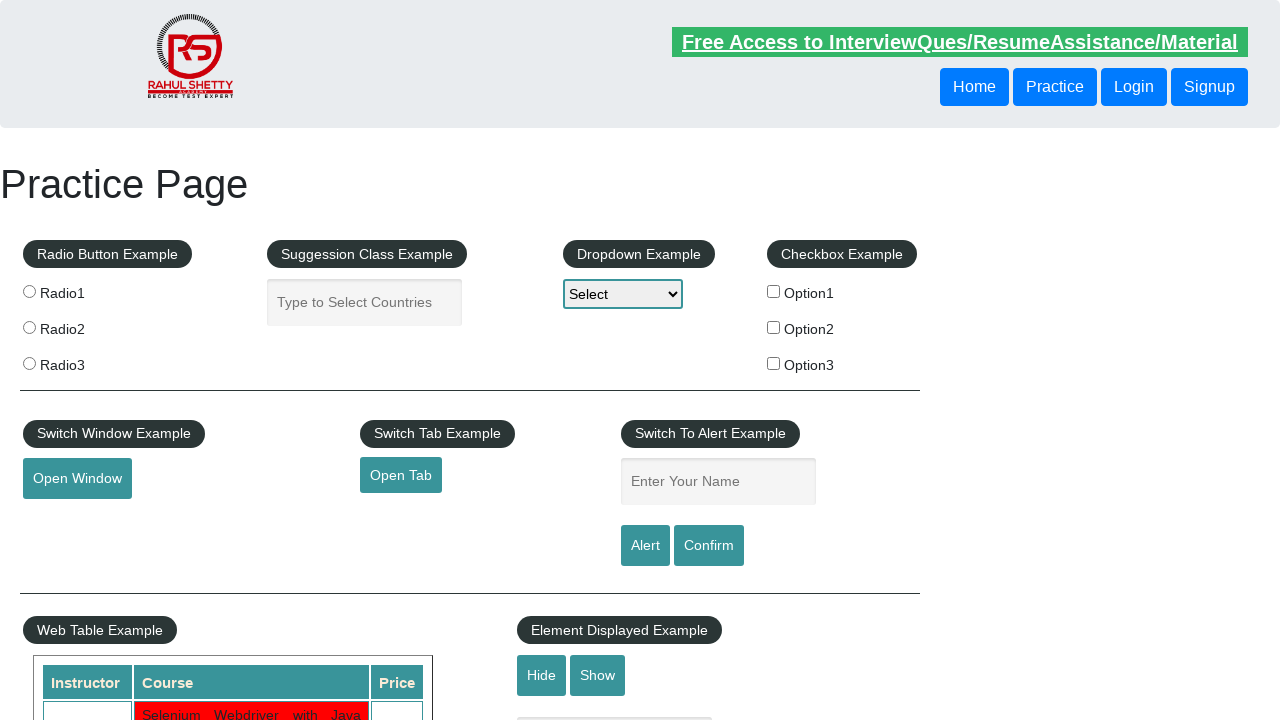

Retrieved cell content from row 19, column 4
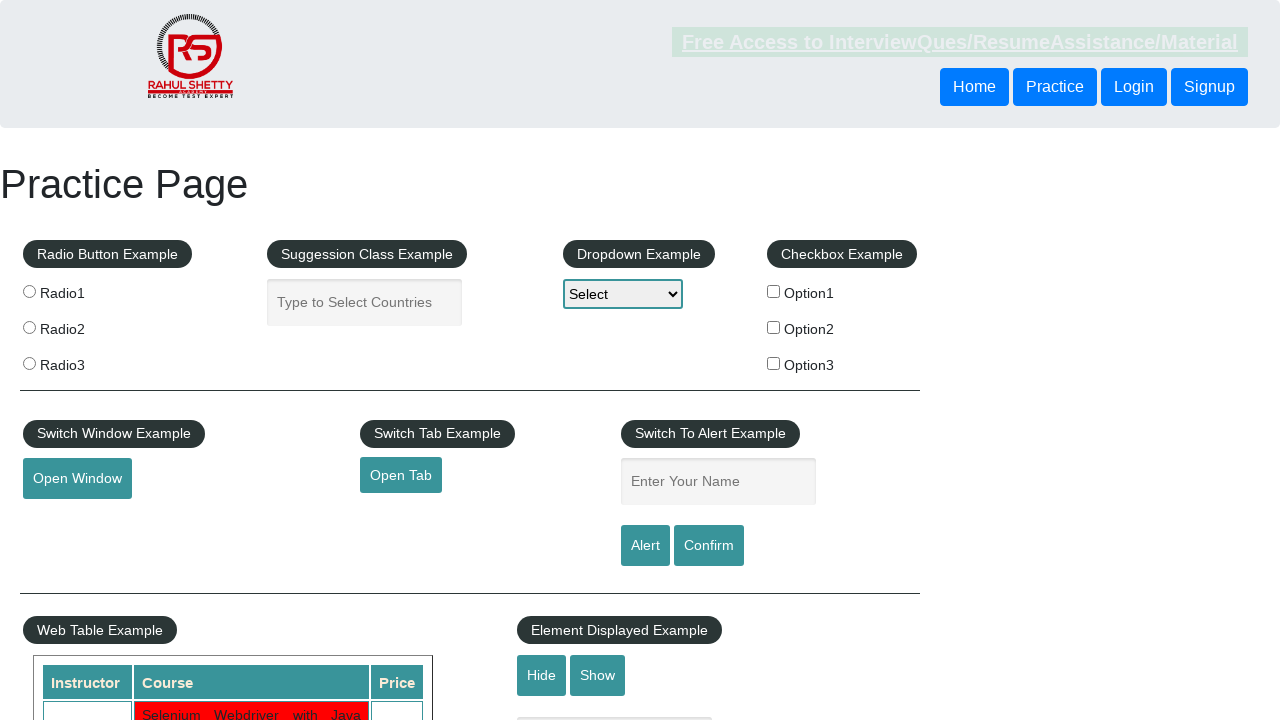

Selected row 20 from product table
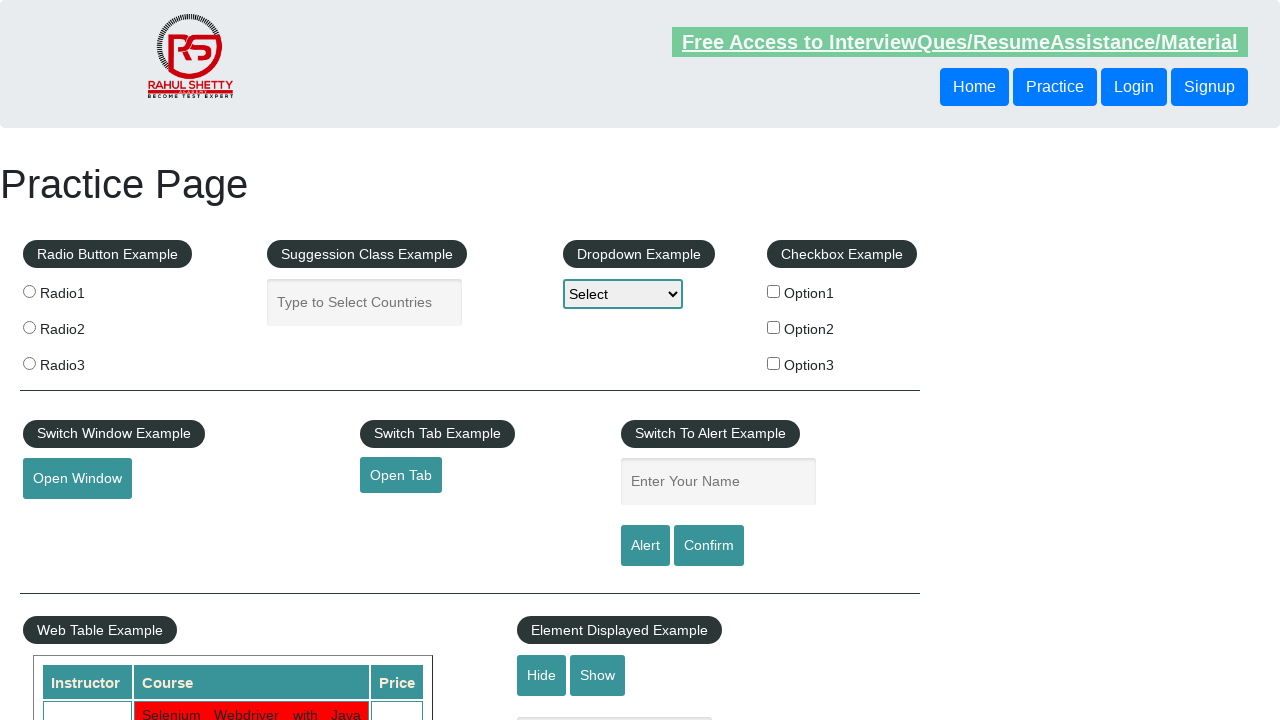

Located all cells in row 20
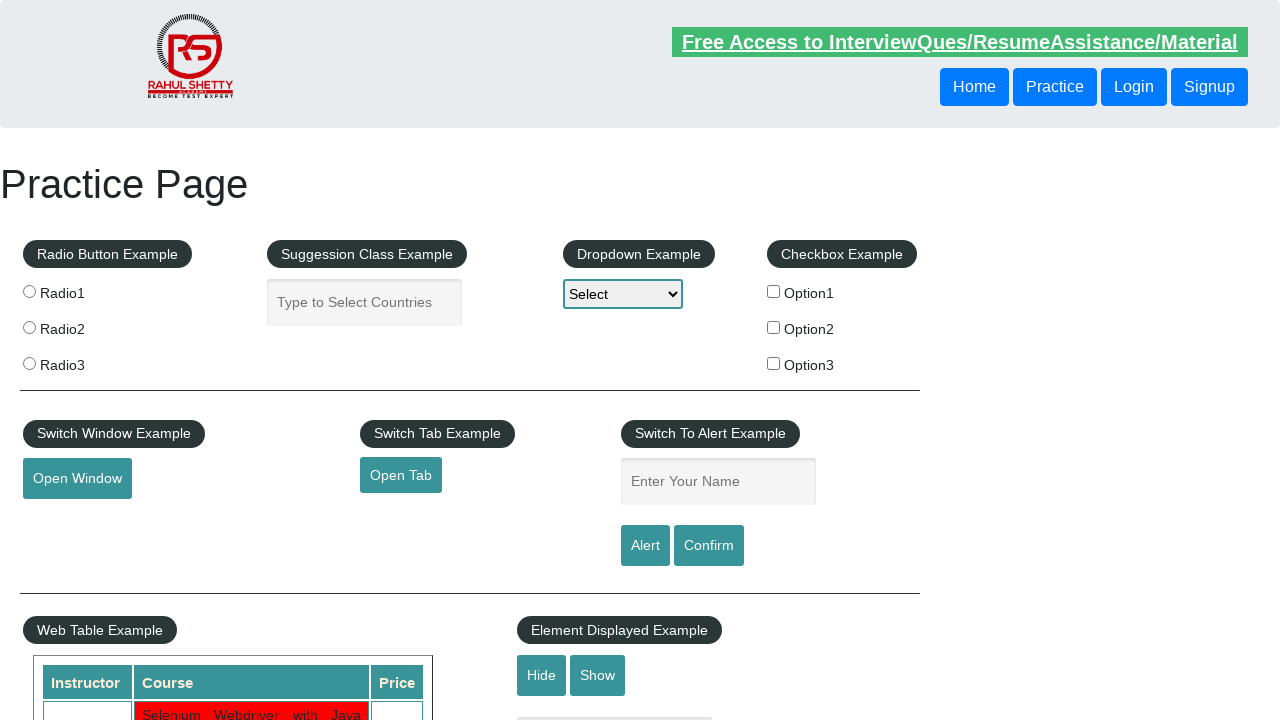

Found 4 cells in row 20
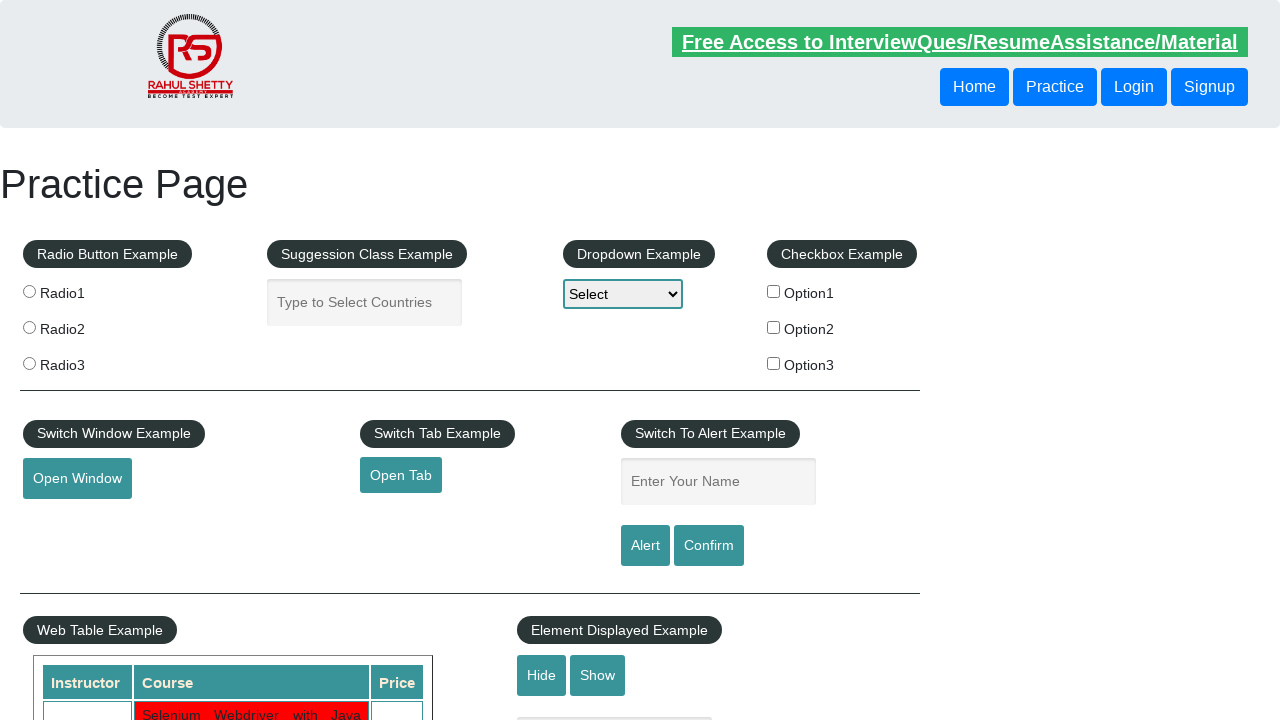

Retrieved cell content from row 20, column 1
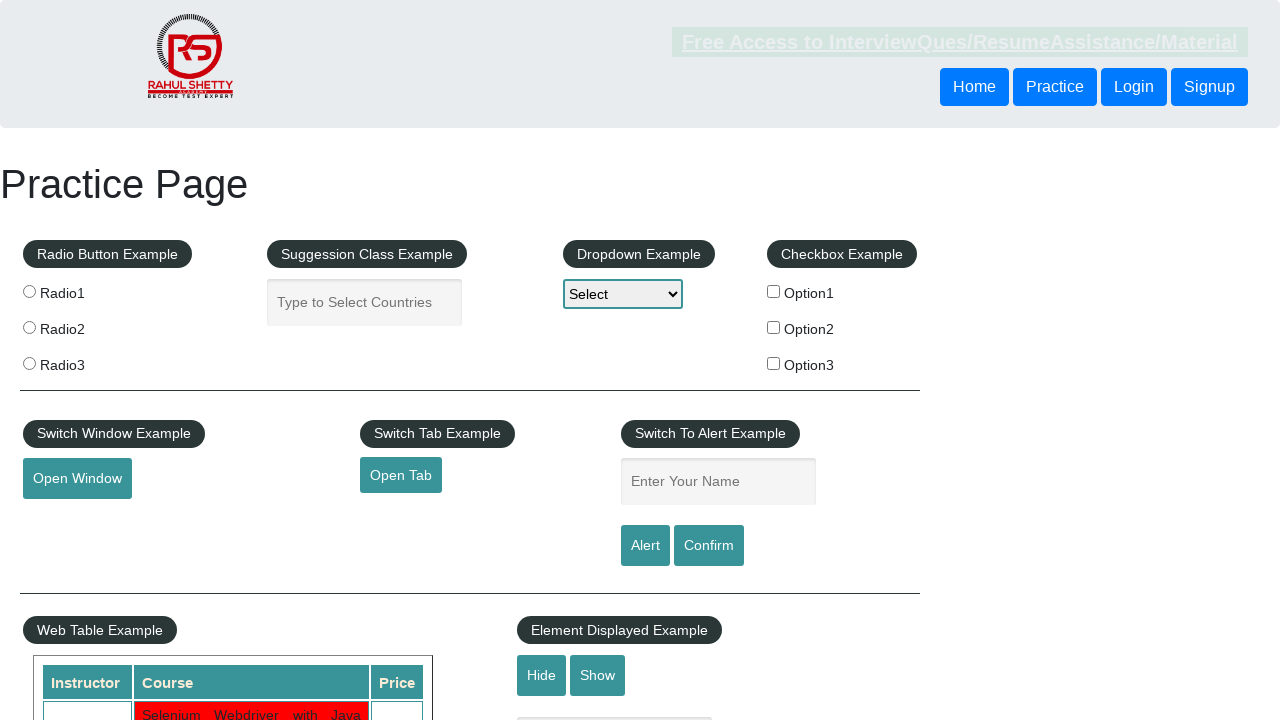

Retrieved cell content from row 20, column 2
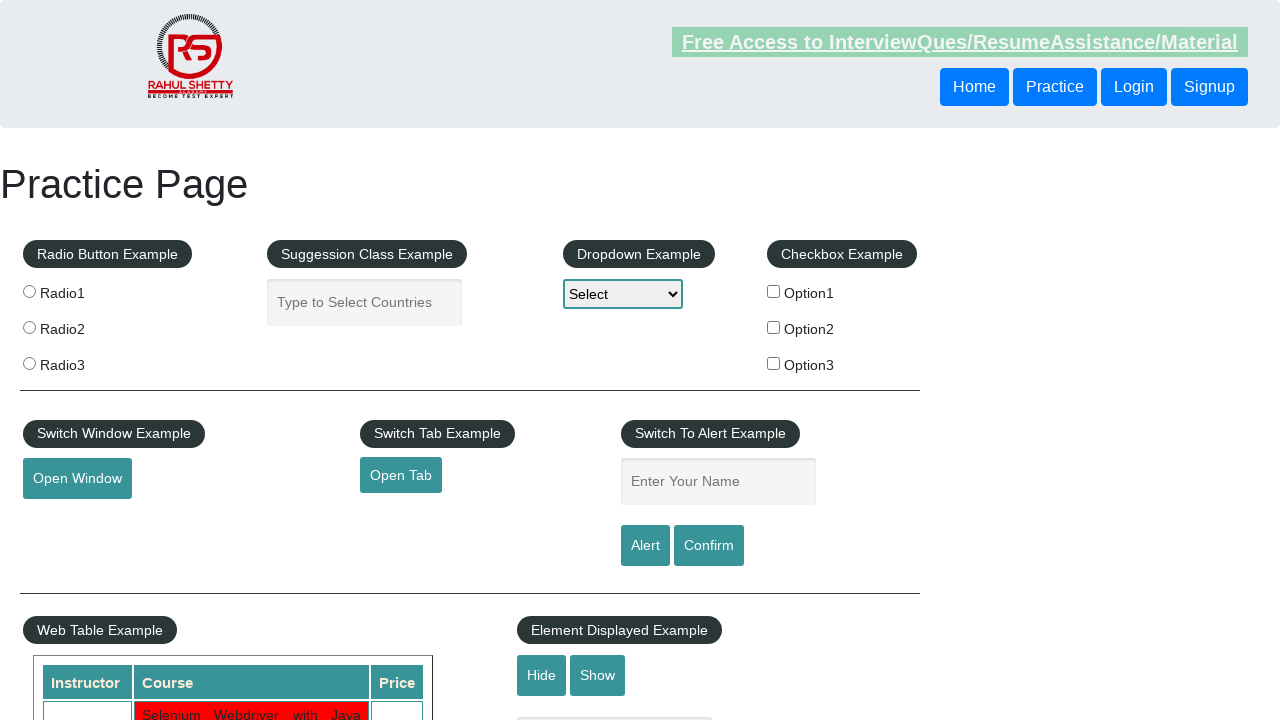

Retrieved cell content from row 20, column 3
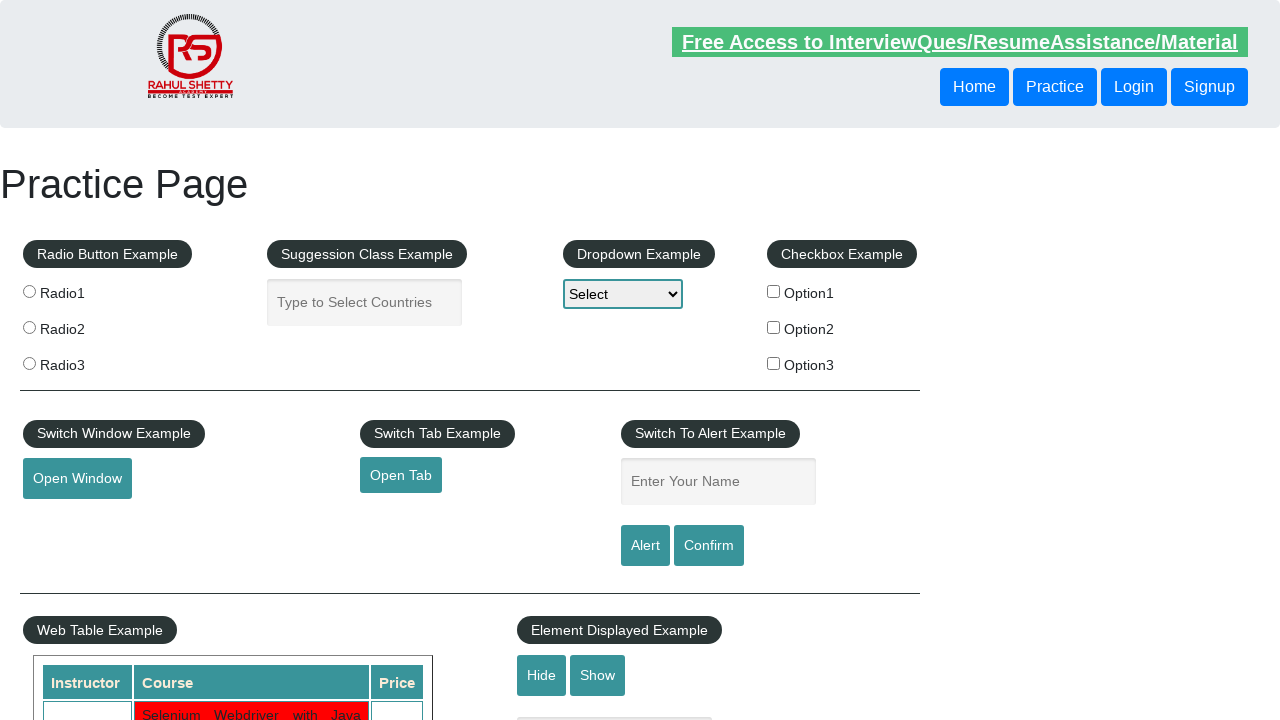

Retrieved cell content from row 20, column 4
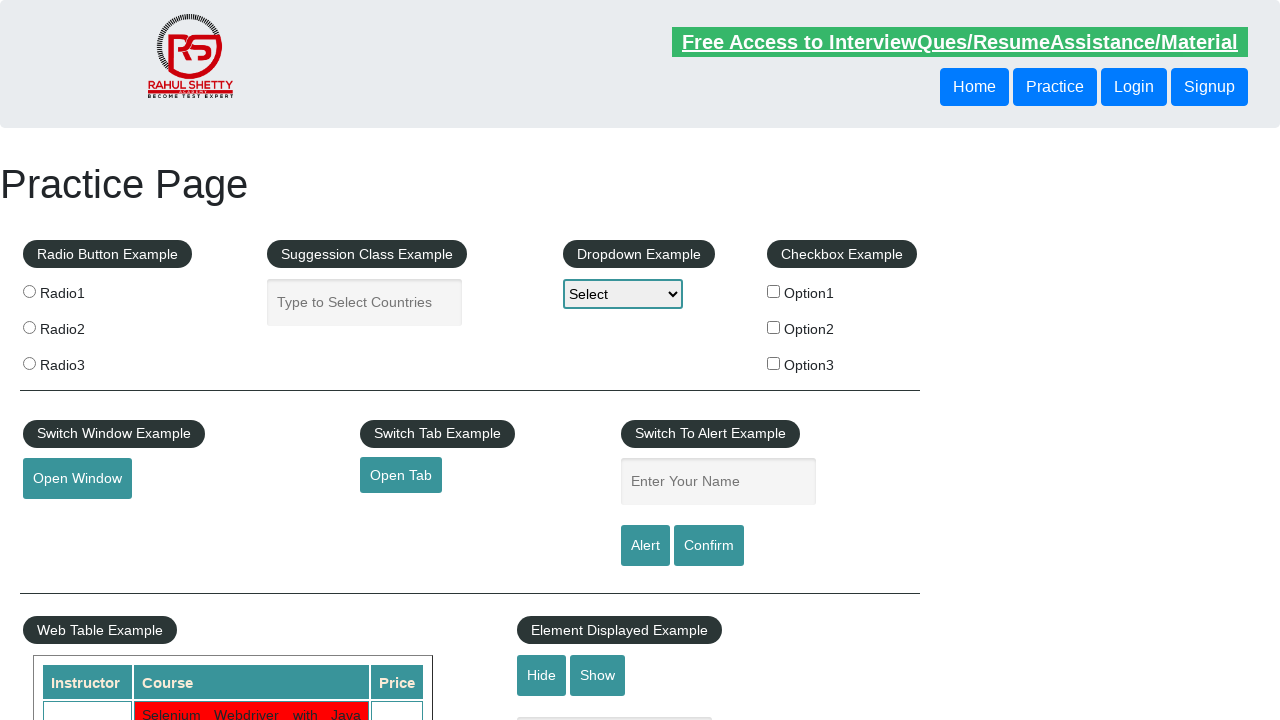

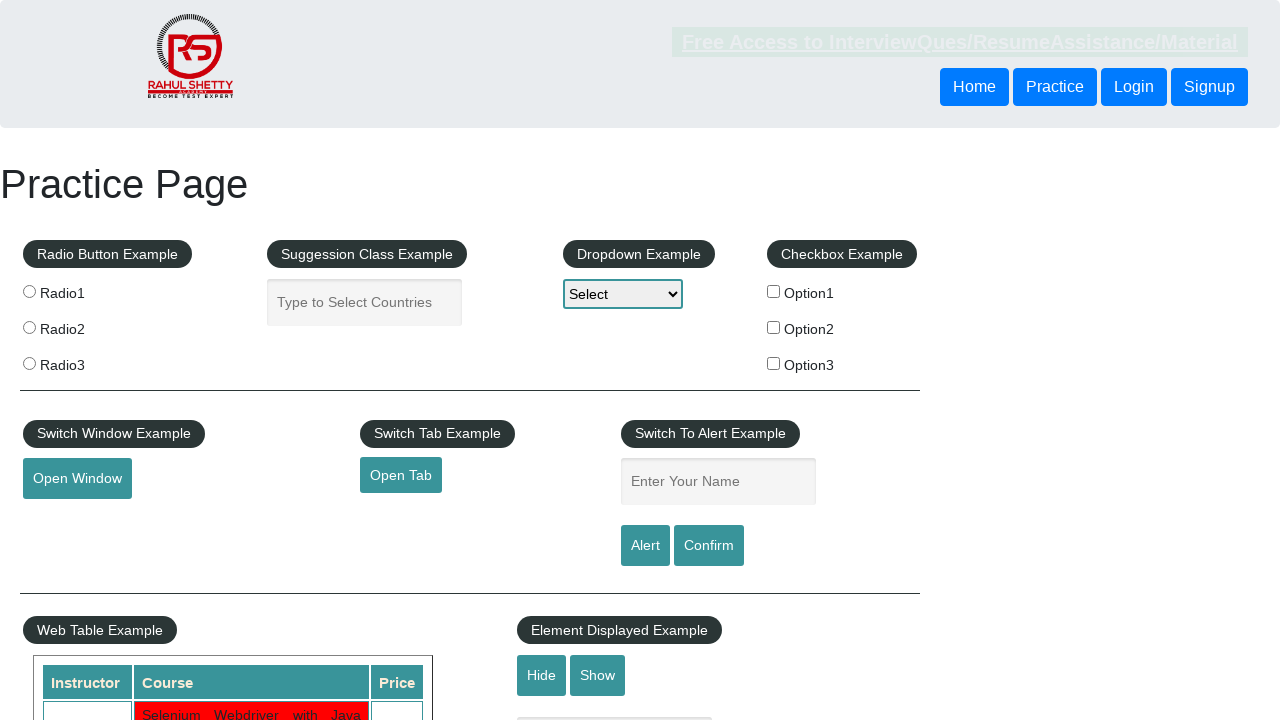